Fills all input fields in a large form with the value "1" and submits the form, demonstrating bulk element handling.

Starting URL: http://suninjuly.github.io/huge_form.html

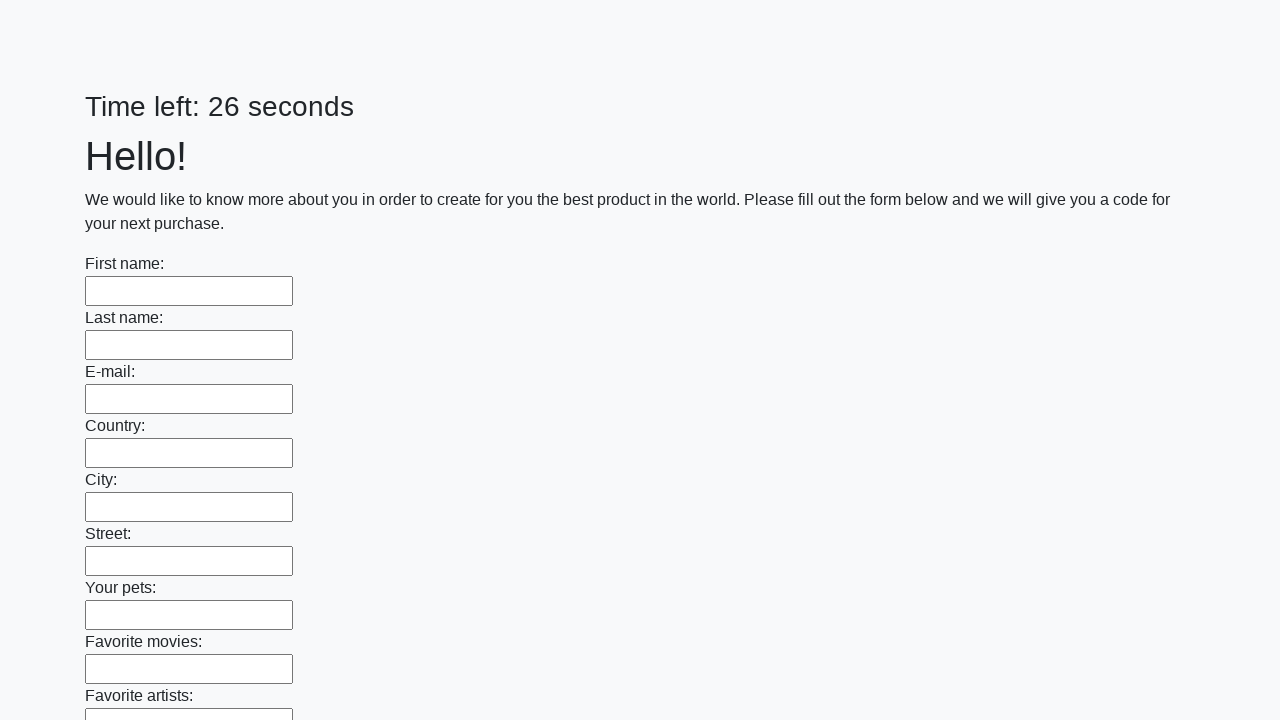

Located all input elements on the huge form
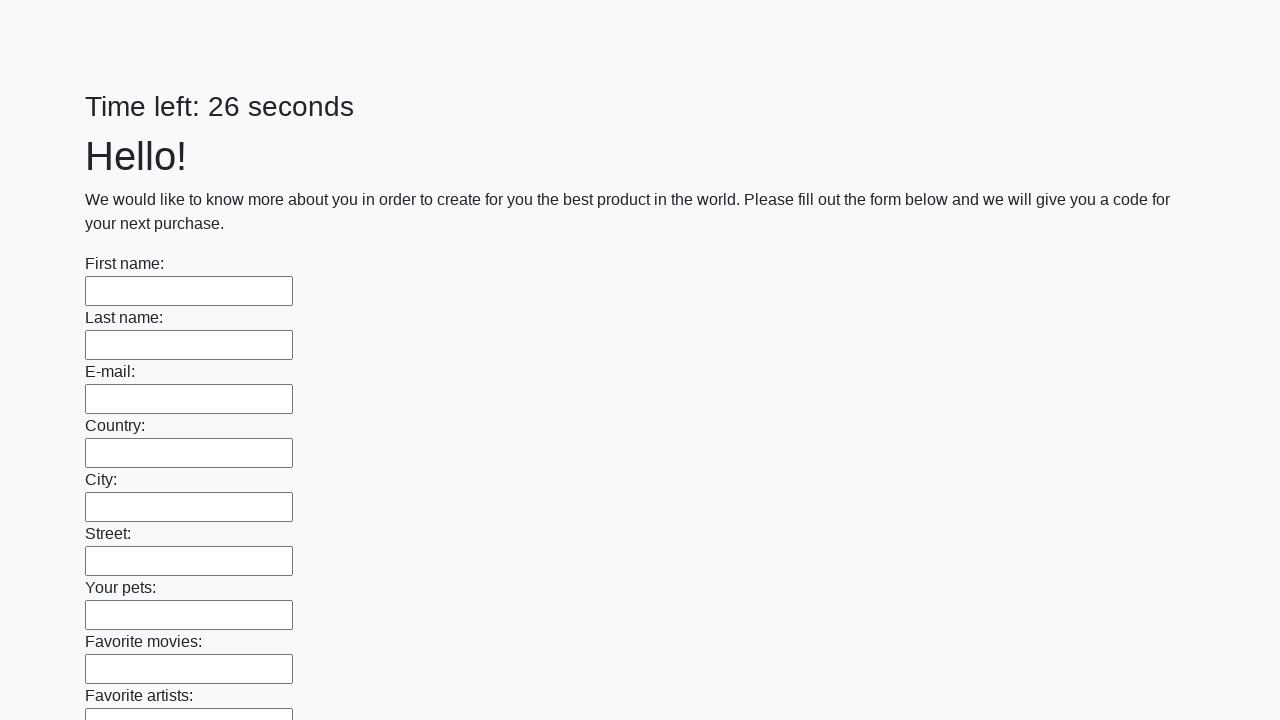

Filled an input field with '1' on input >> nth=0
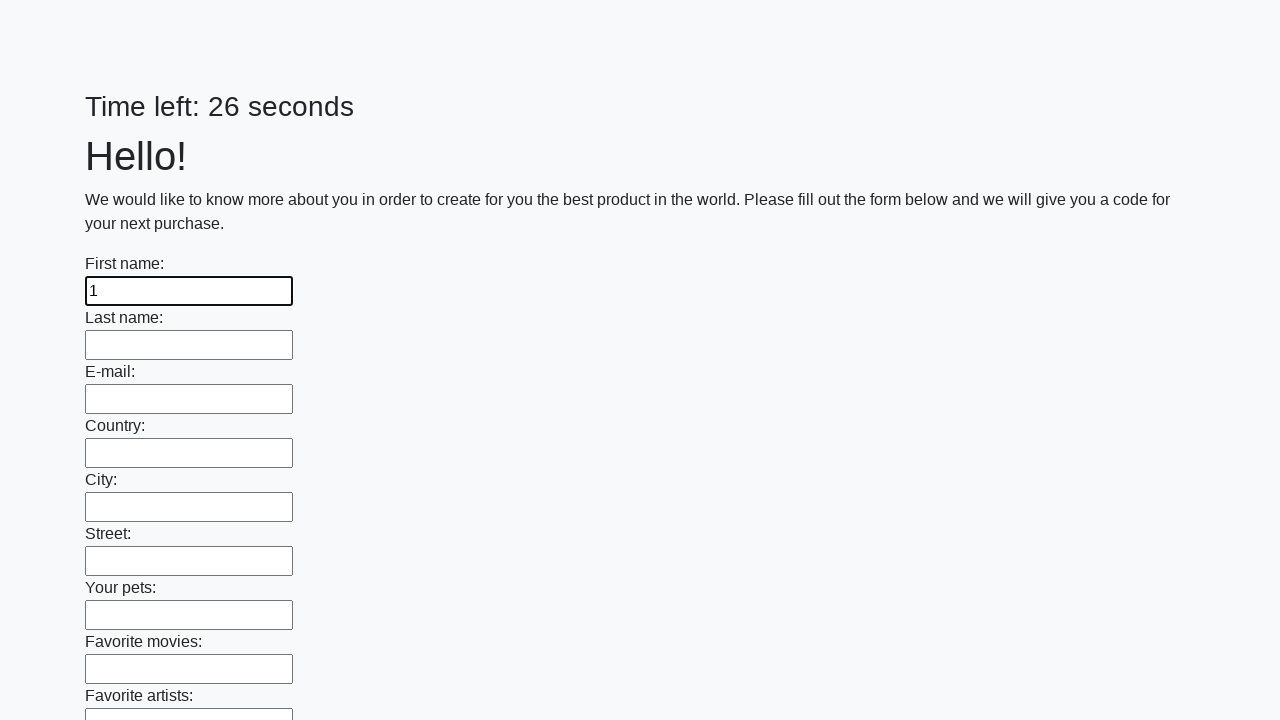

Filled an input field with '1' on input >> nth=1
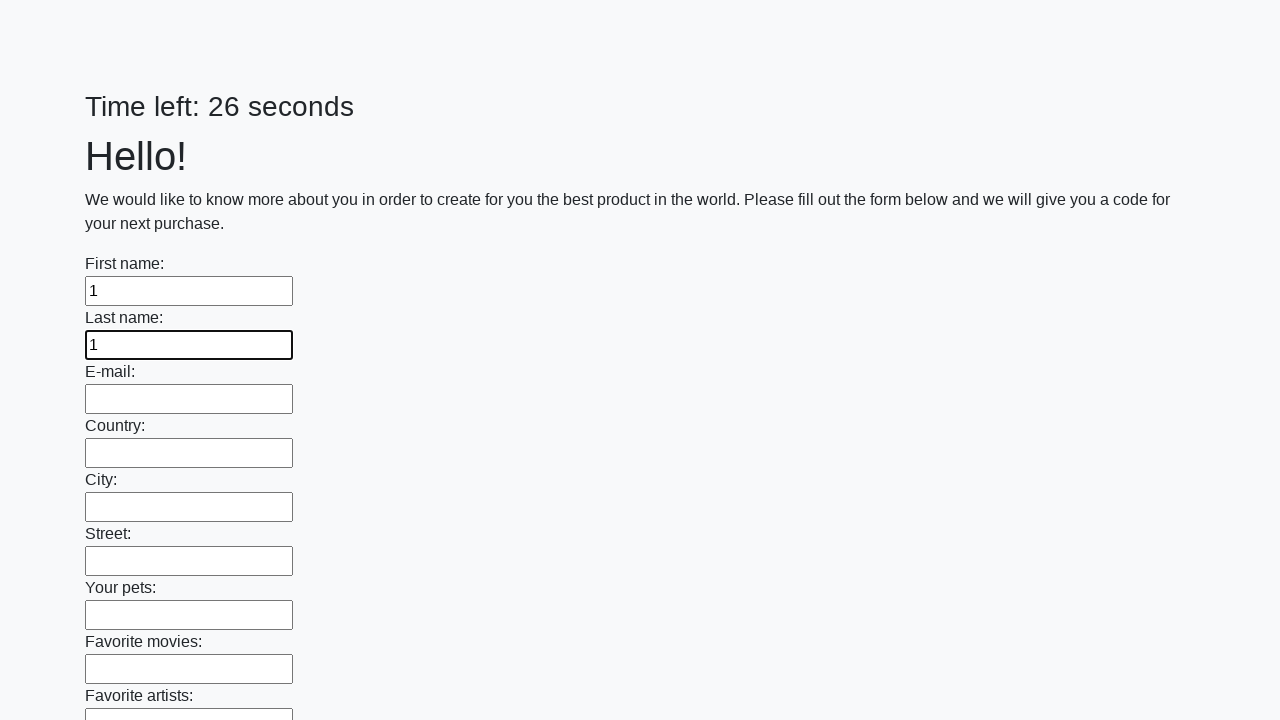

Filled an input field with '1' on input >> nth=2
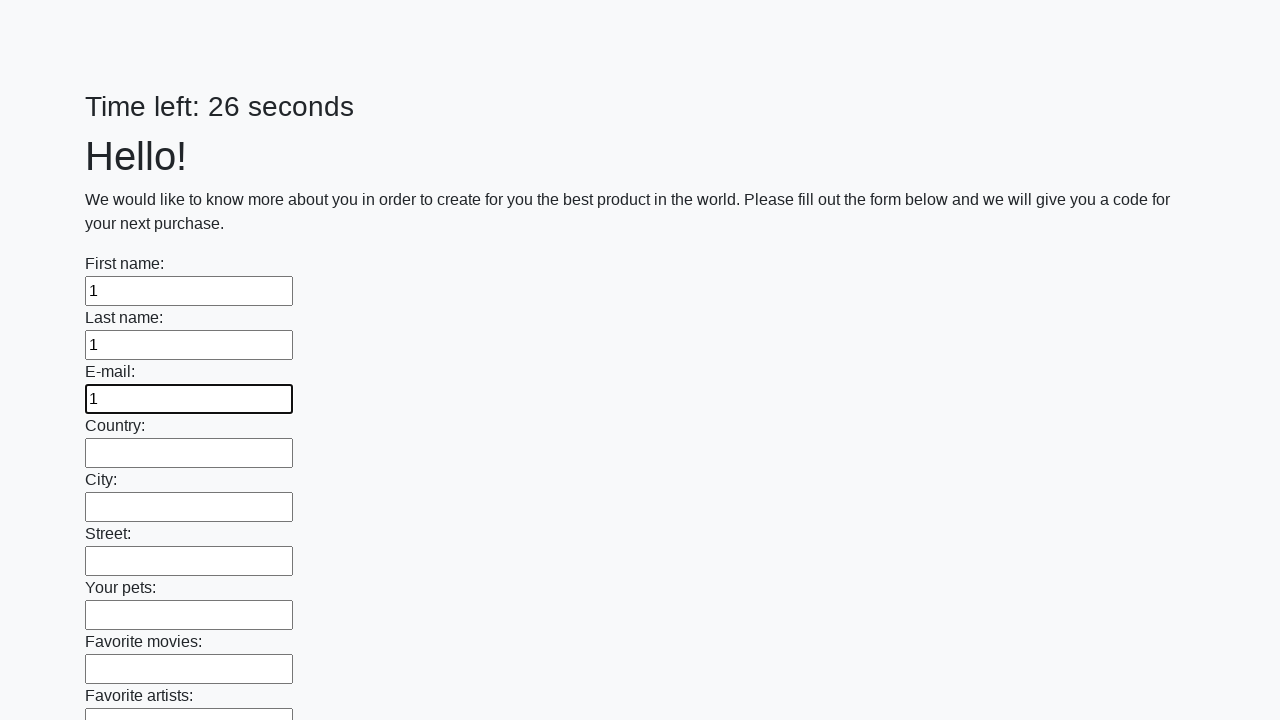

Filled an input field with '1' on input >> nth=3
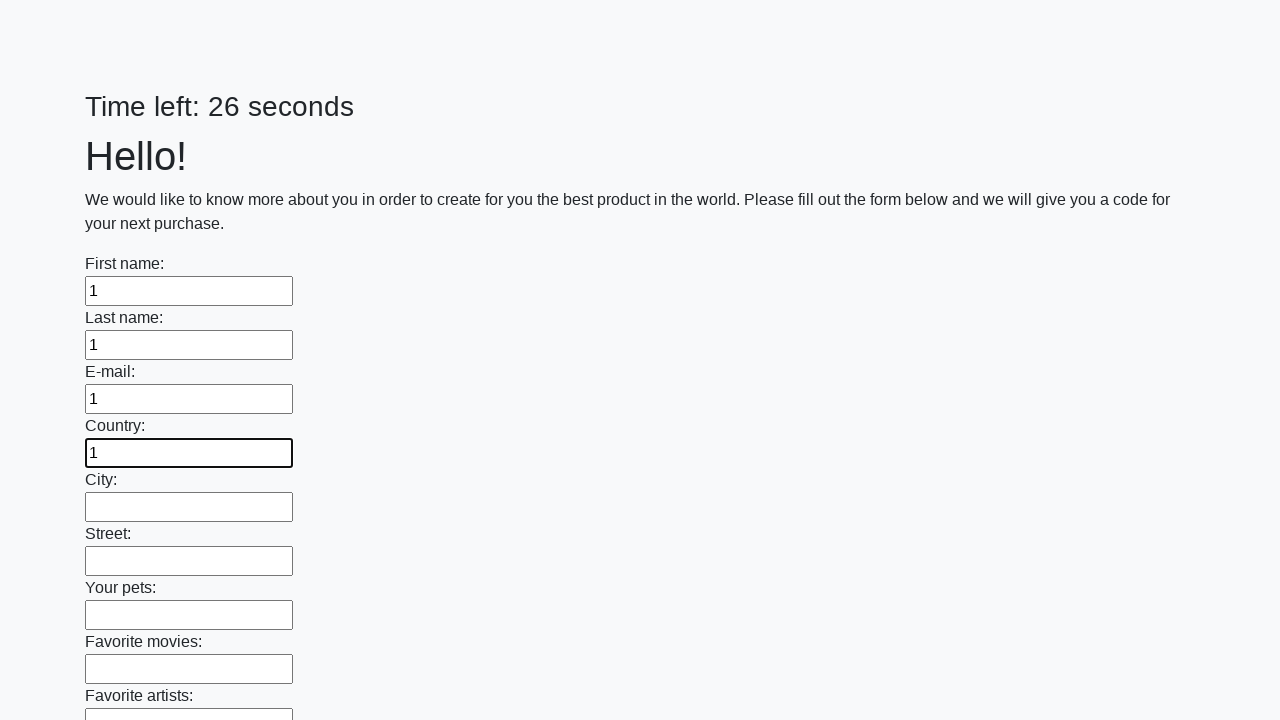

Filled an input field with '1' on input >> nth=4
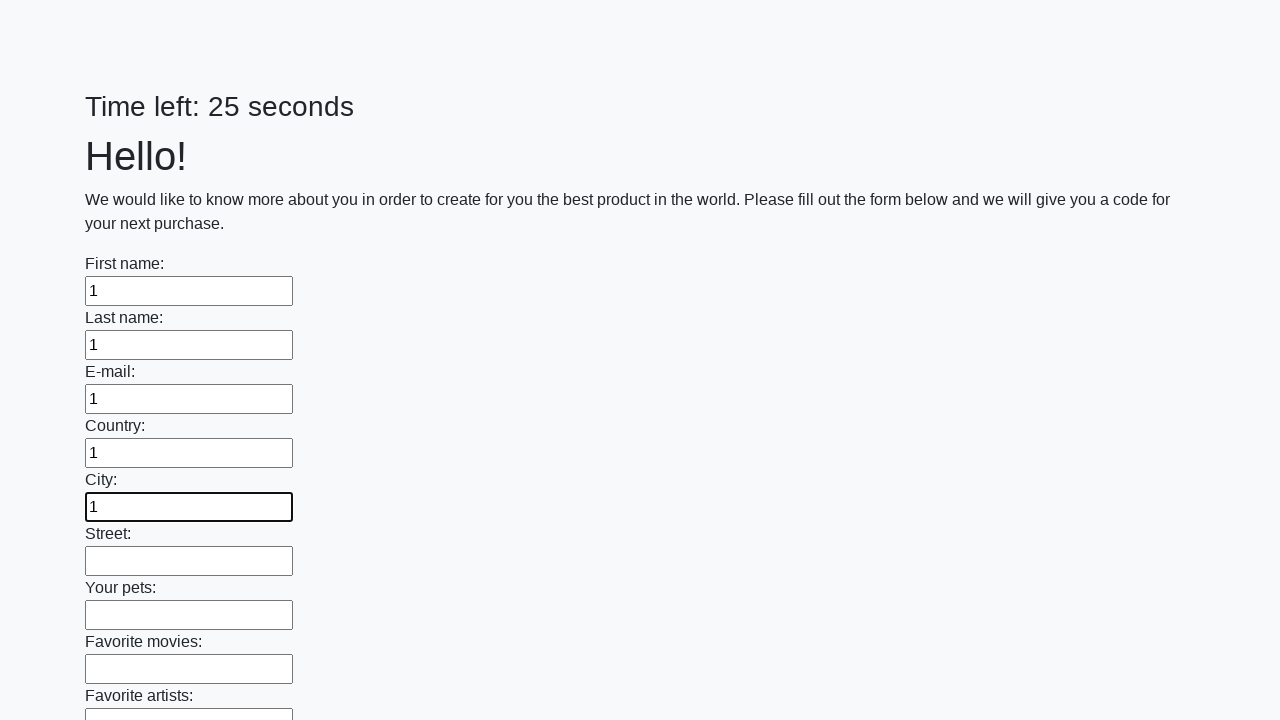

Filled an input field with '1' on input >> nth=5
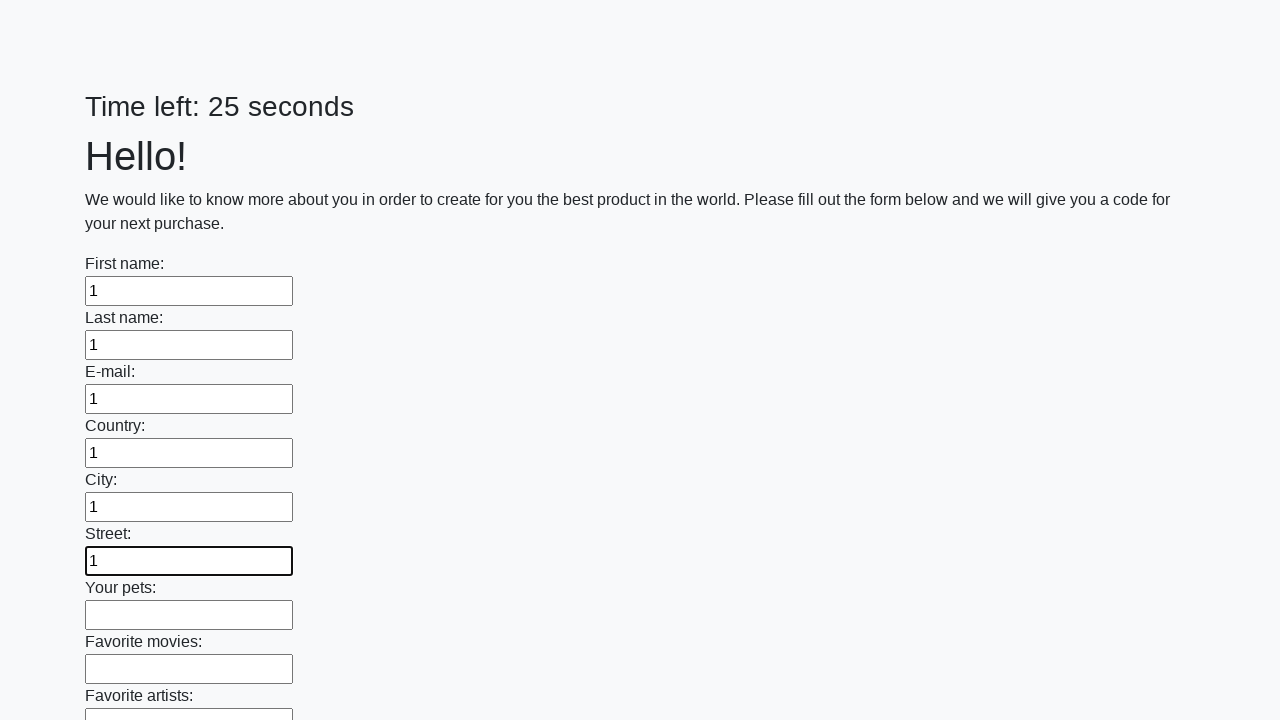

Filled an input field with '1' on input >> nth=6
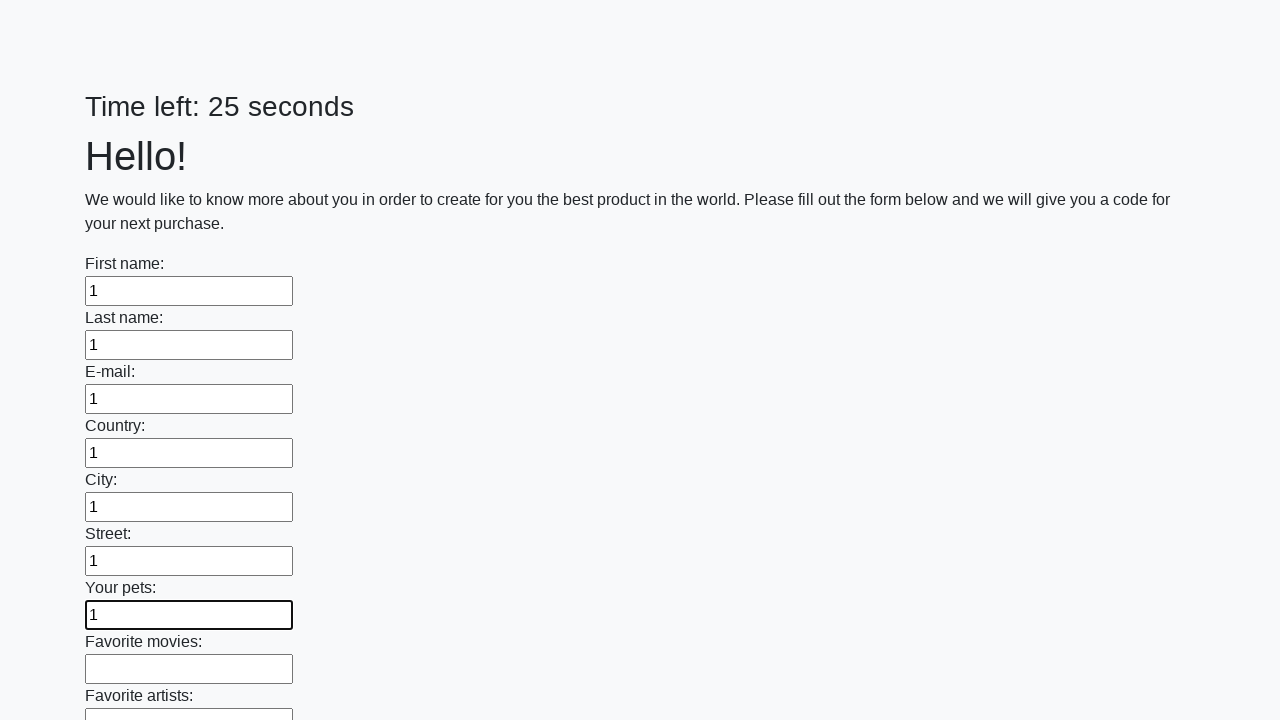

Filled an input field with '1' on input >> nth=7
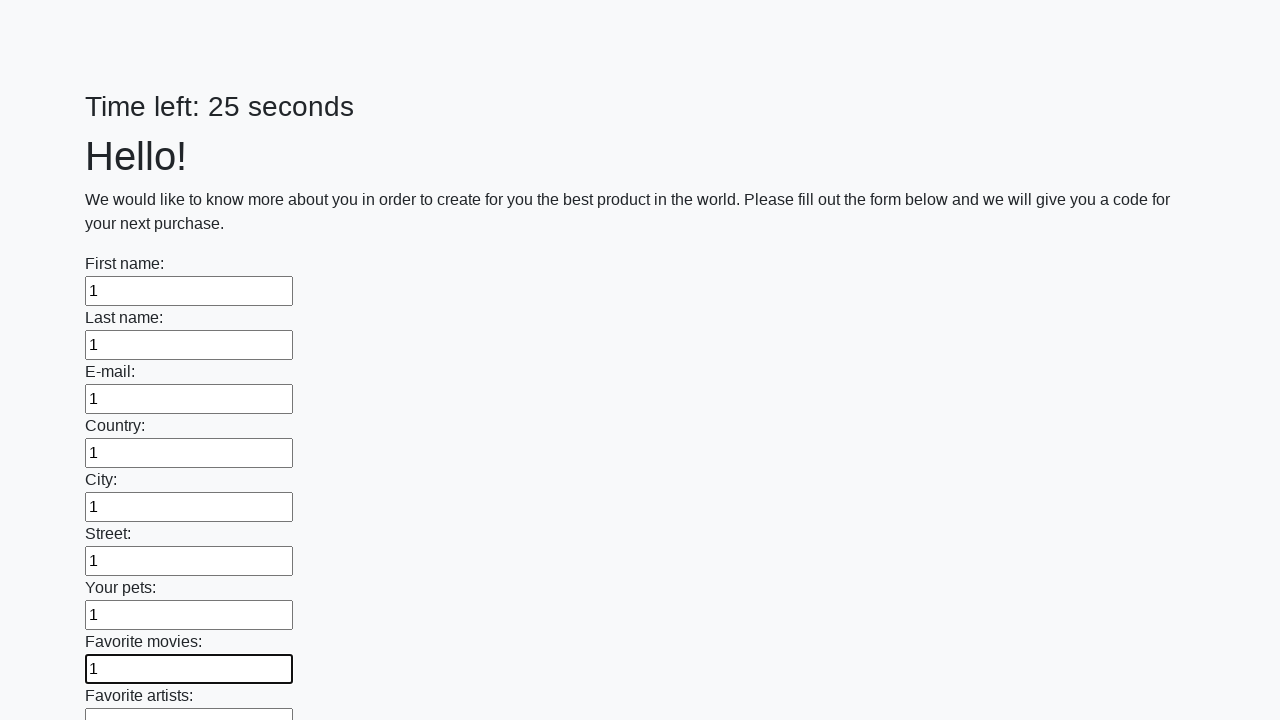

Filled an input field with '1' on input >> nth=8
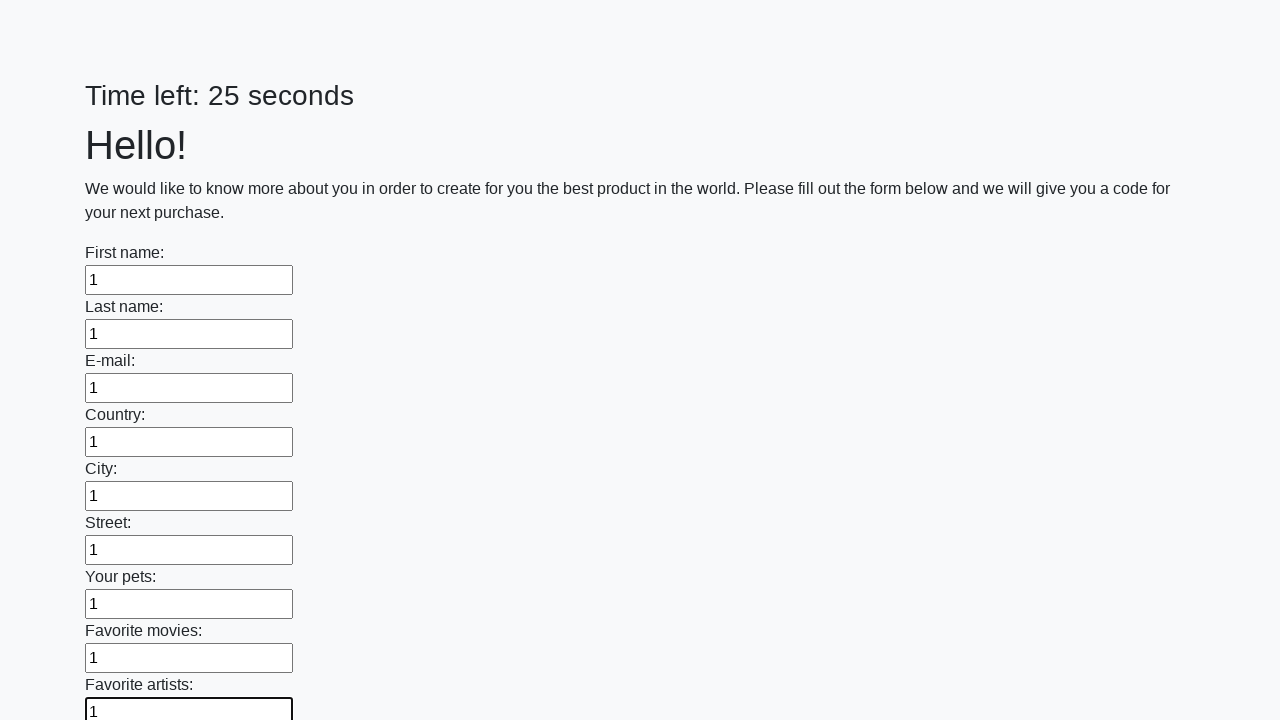

Filled an input field with '1' on input >> nth=9
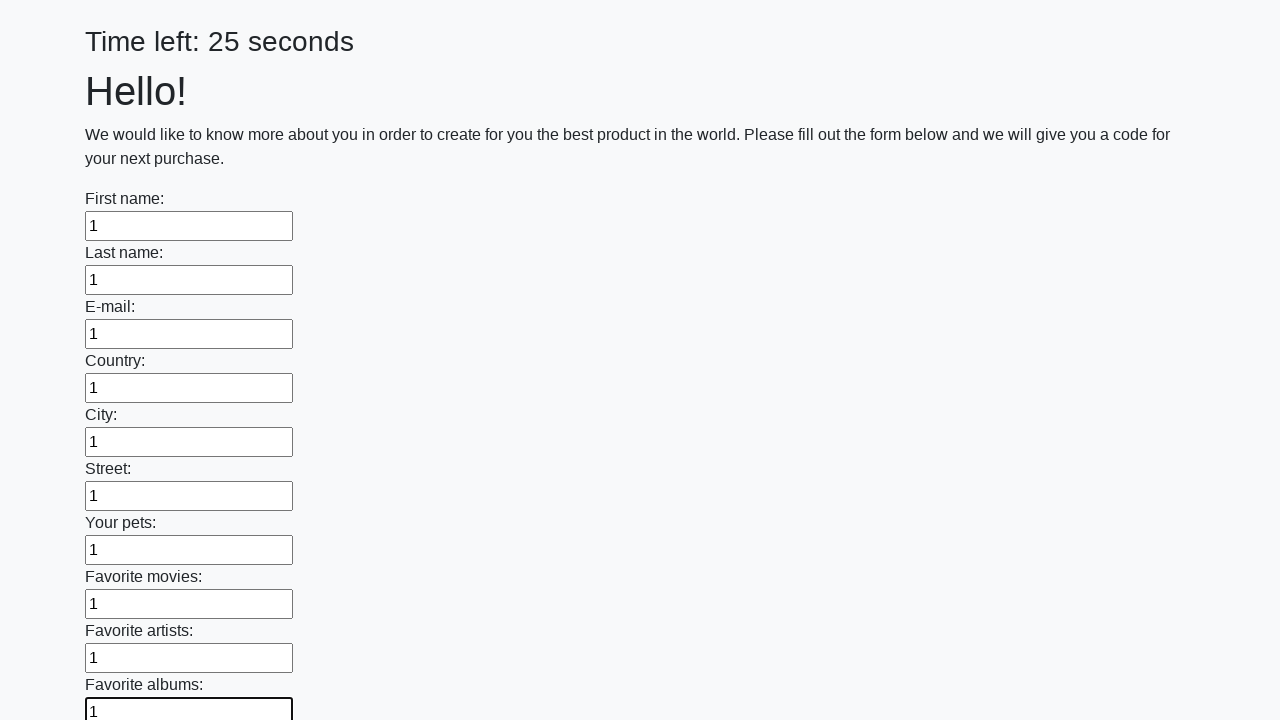

Filled an input field with '1' on input >> nth=10
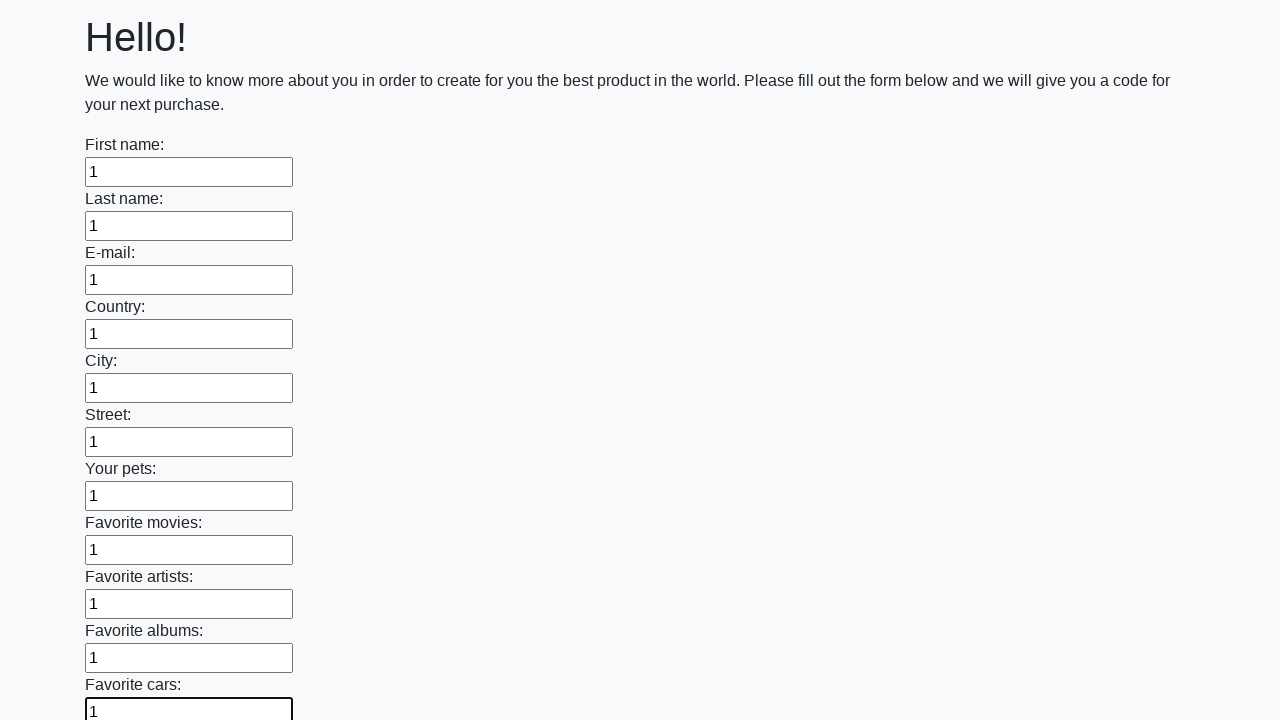

Filled an input field with '1' on input >> nth=11
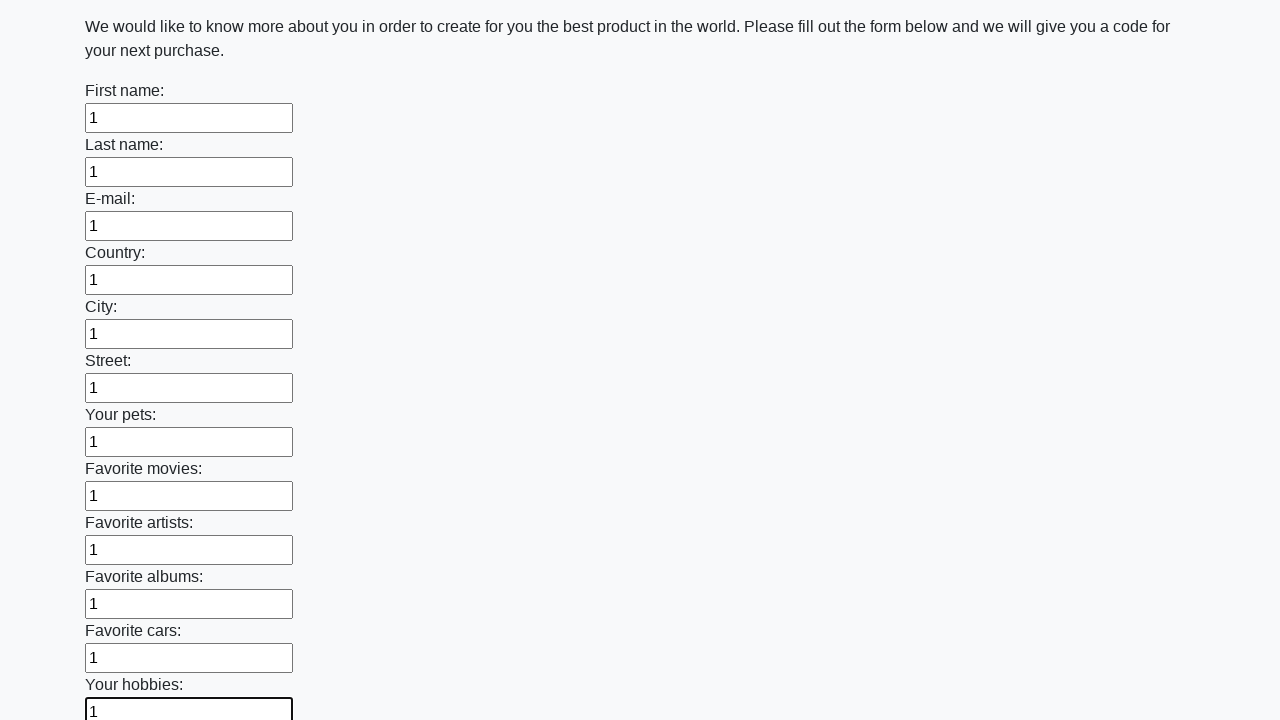

Filled an input field with '1' on input >> nth=12
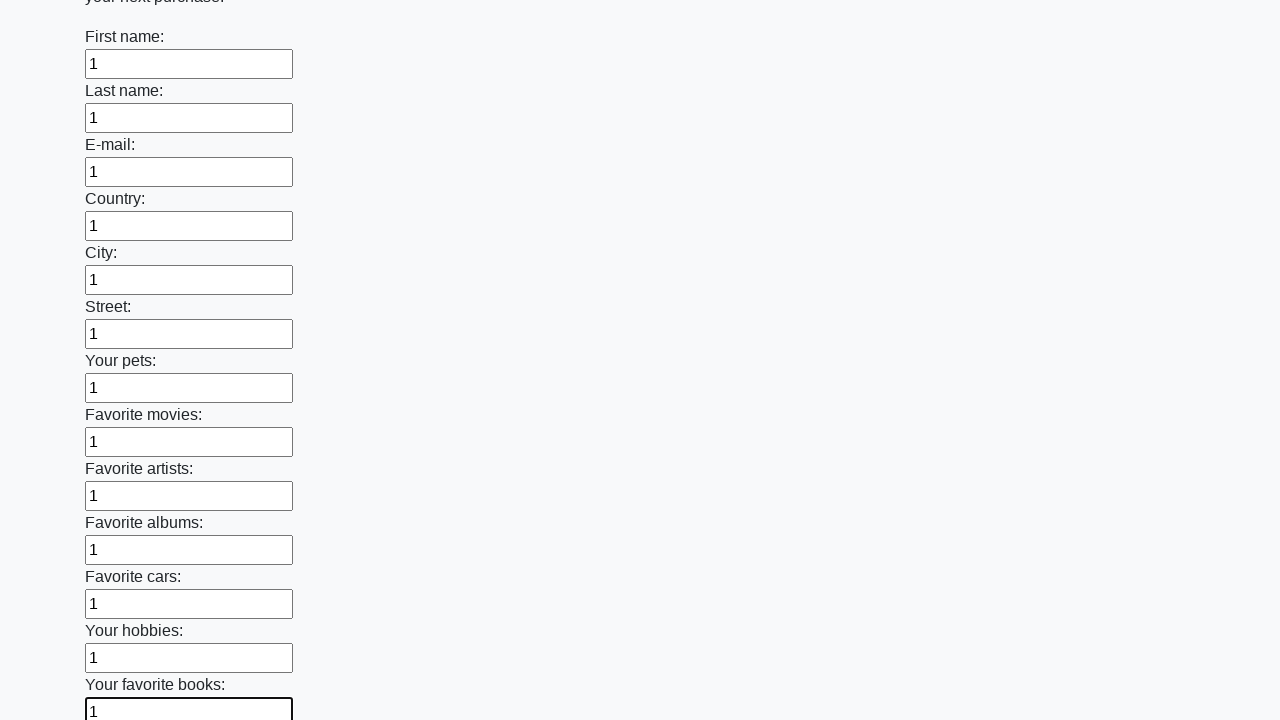

Filled an input field with '1' on input >> nth=13
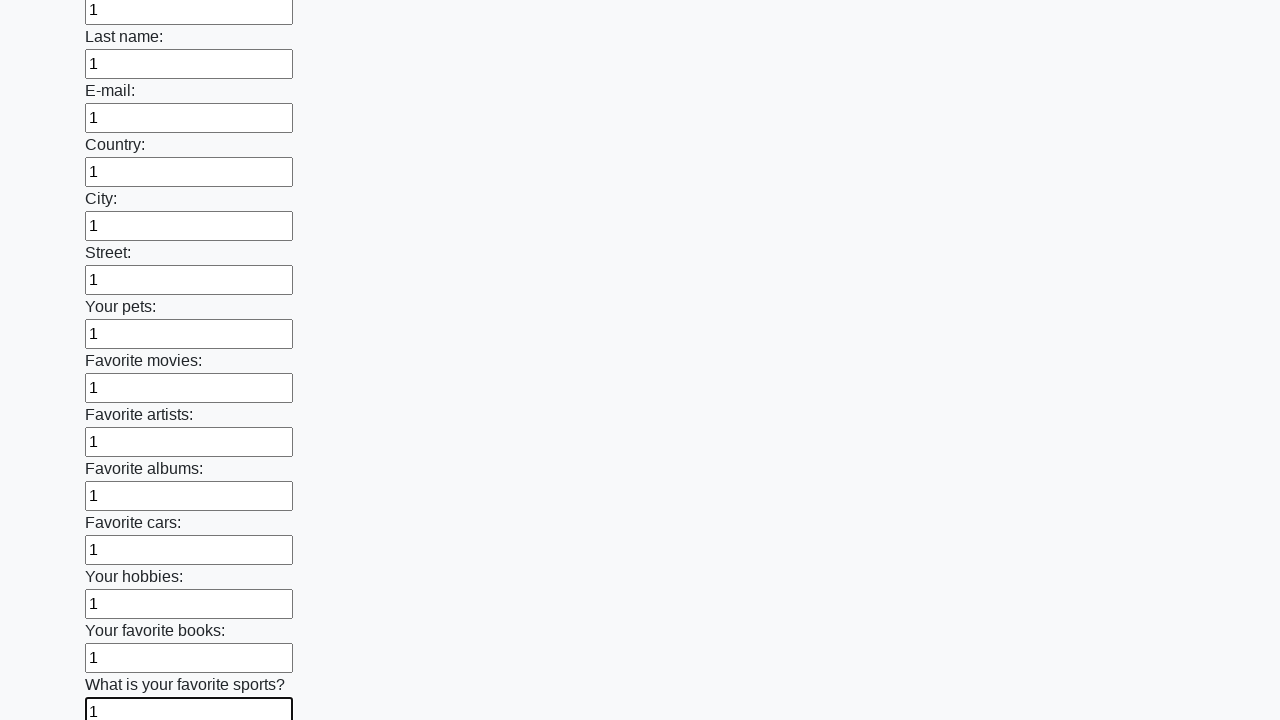

Filled an input field with '1' on input >> nth=14
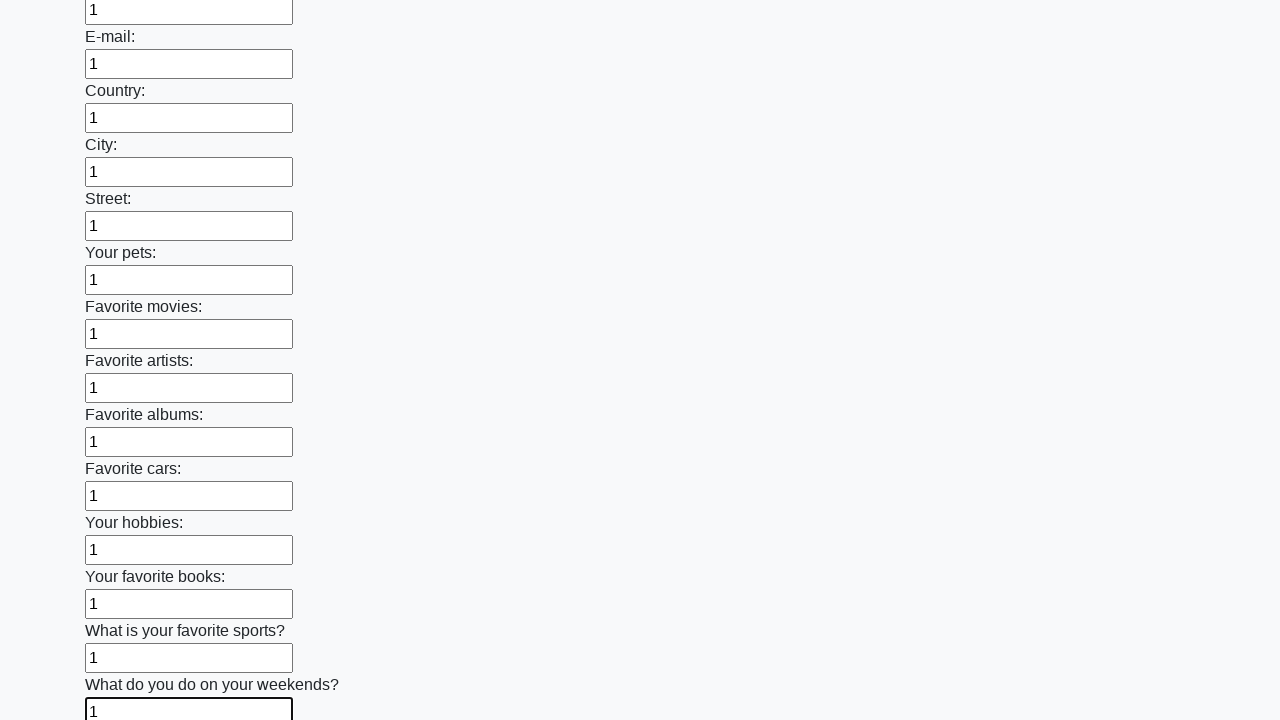

Filled an input field with '1' on input >> nth=15
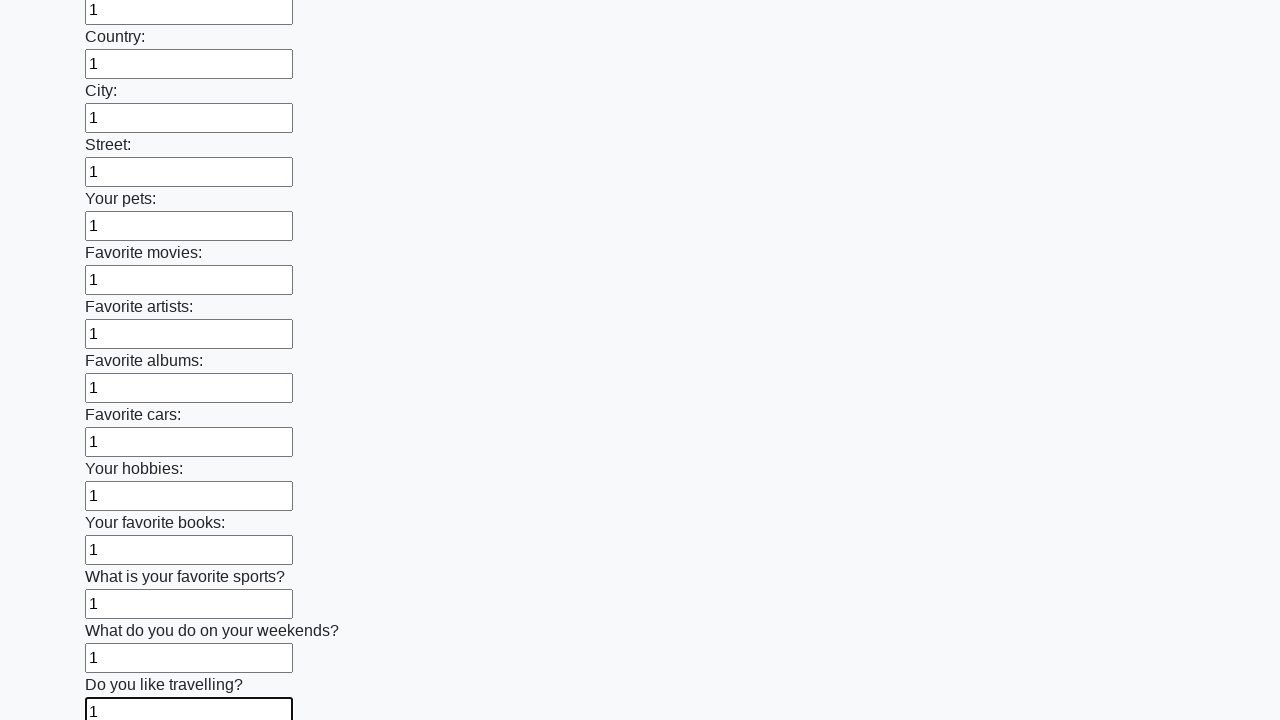

Filled an input field with '1' on input >> nth=16
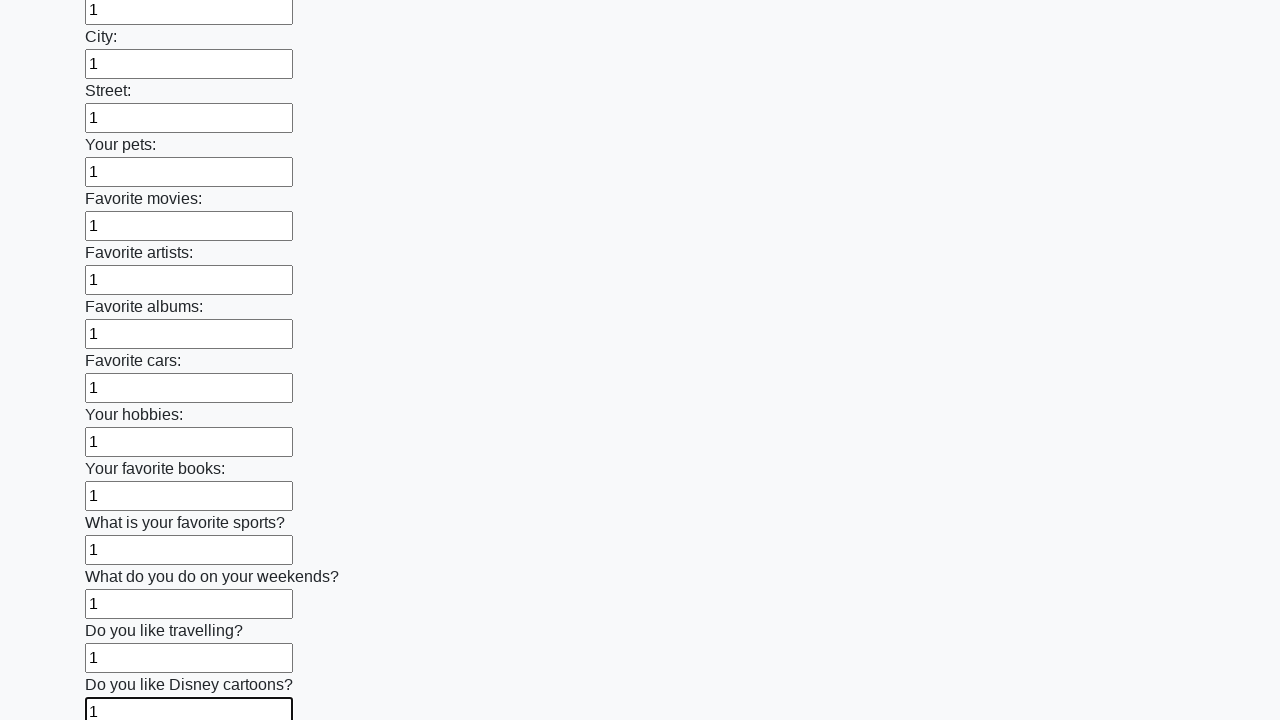

Filled an input field with '1' on input >> nth=17
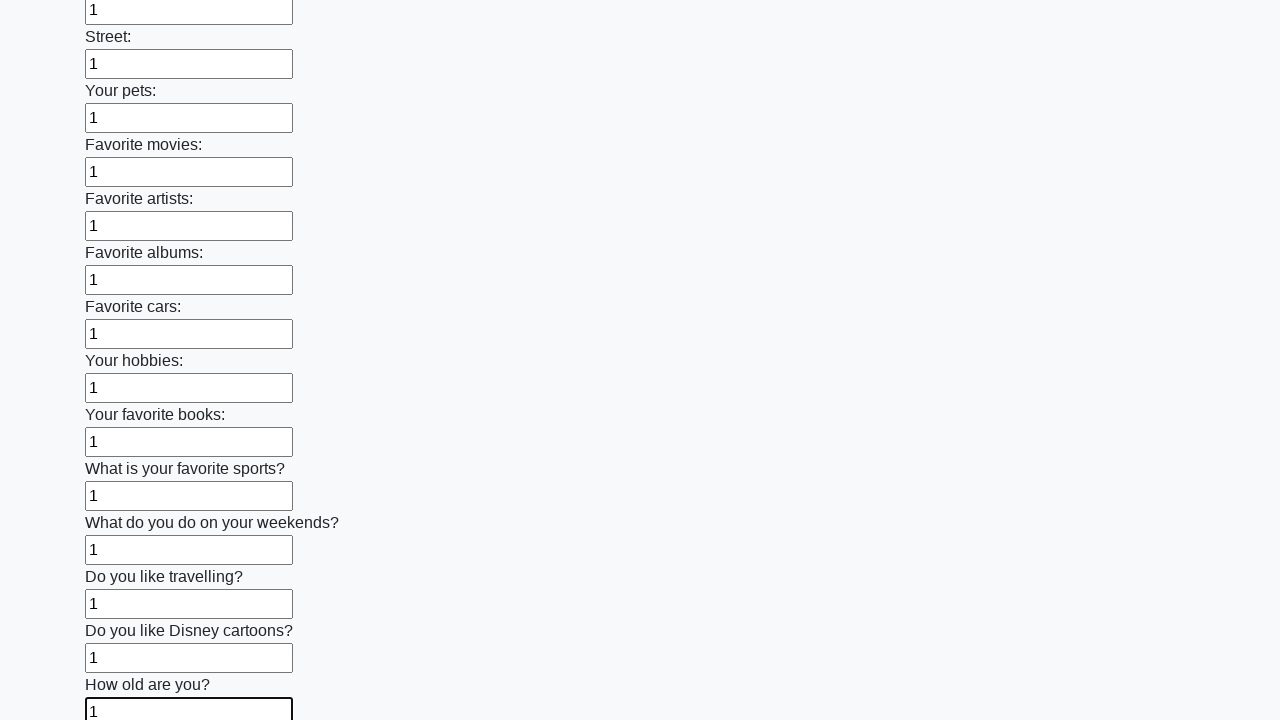

Filled an input field with '1' on input >> nth=18
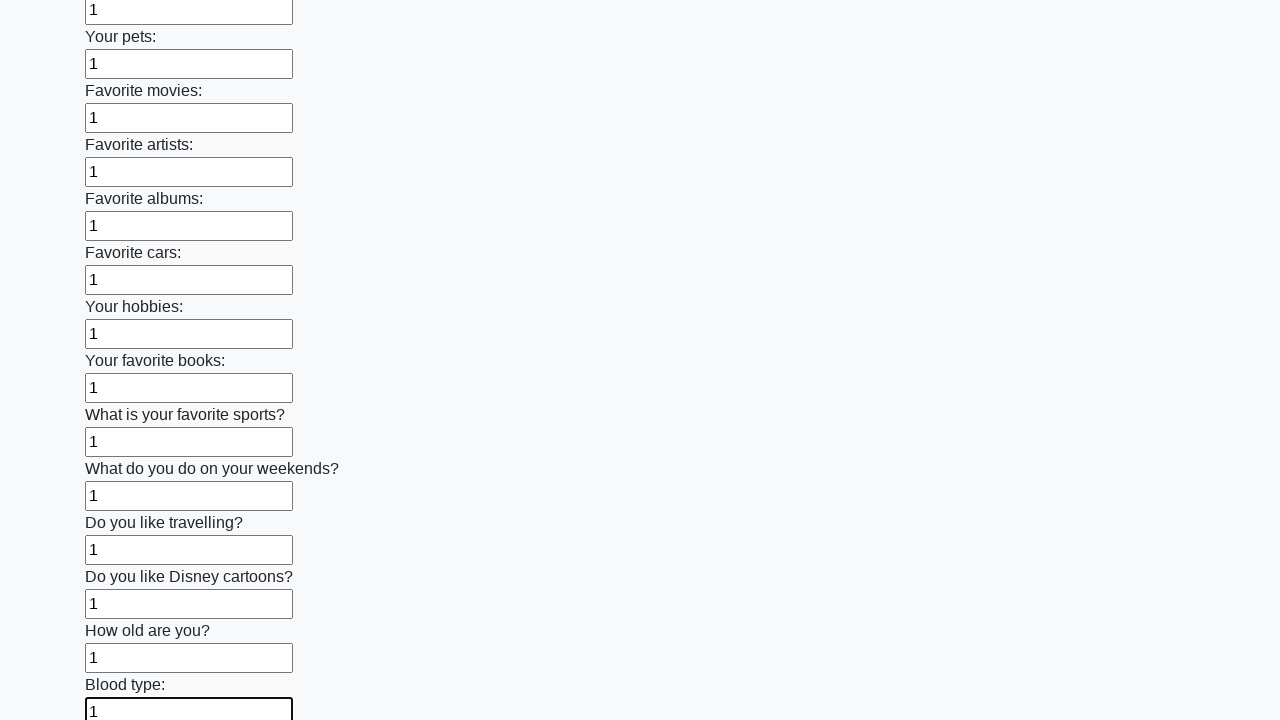

Filled an input field with '1' on input >> nth=19
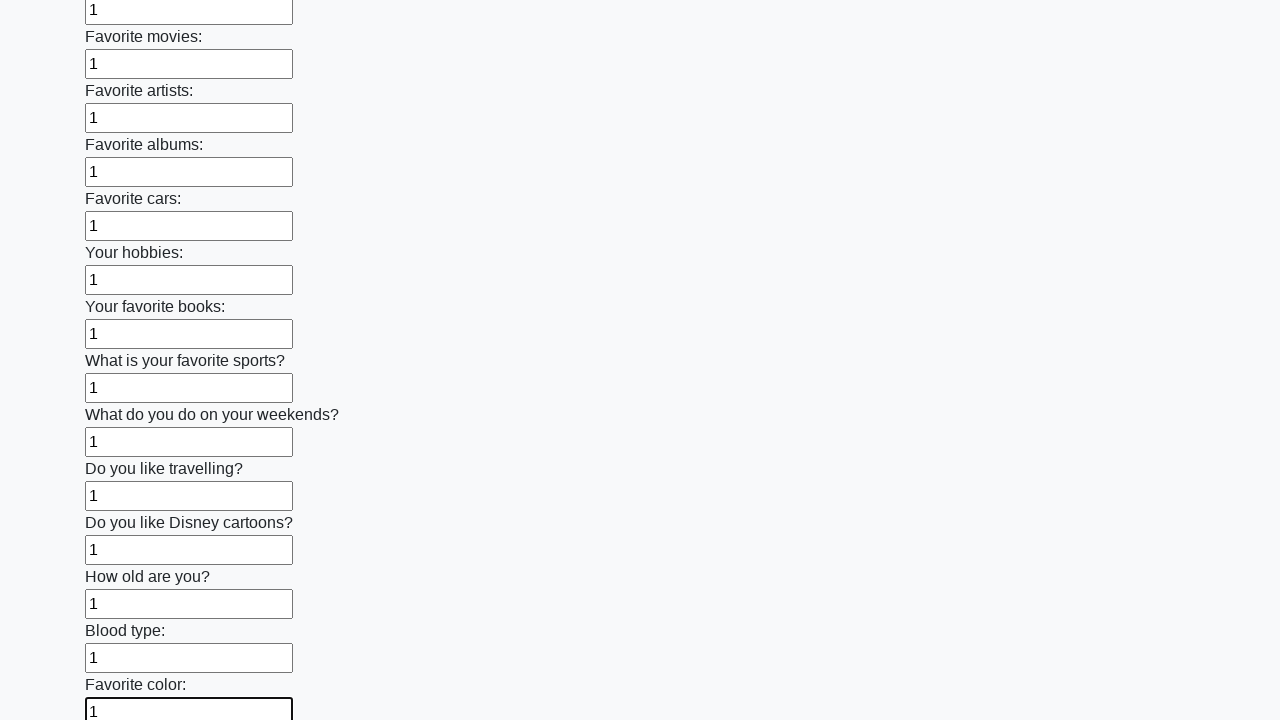

Filled an input field with '1' on input >> nth=20
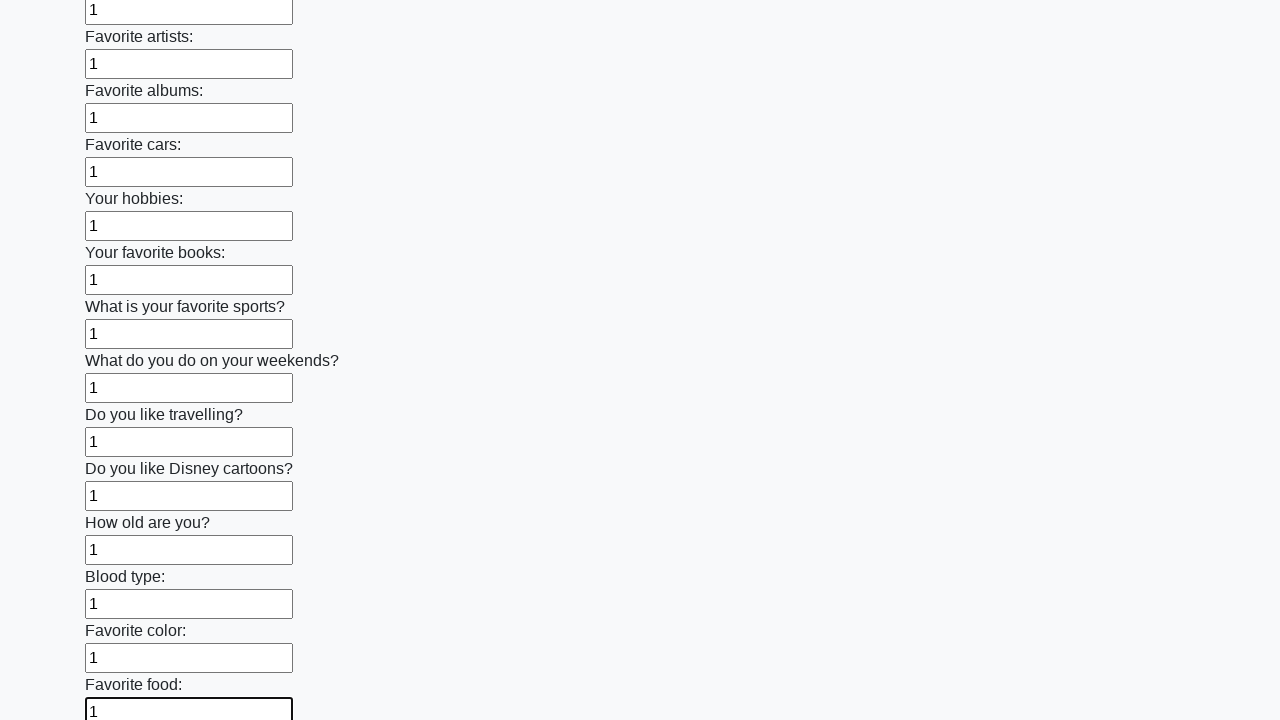

Filled an input field with '1' on input >> nth=21
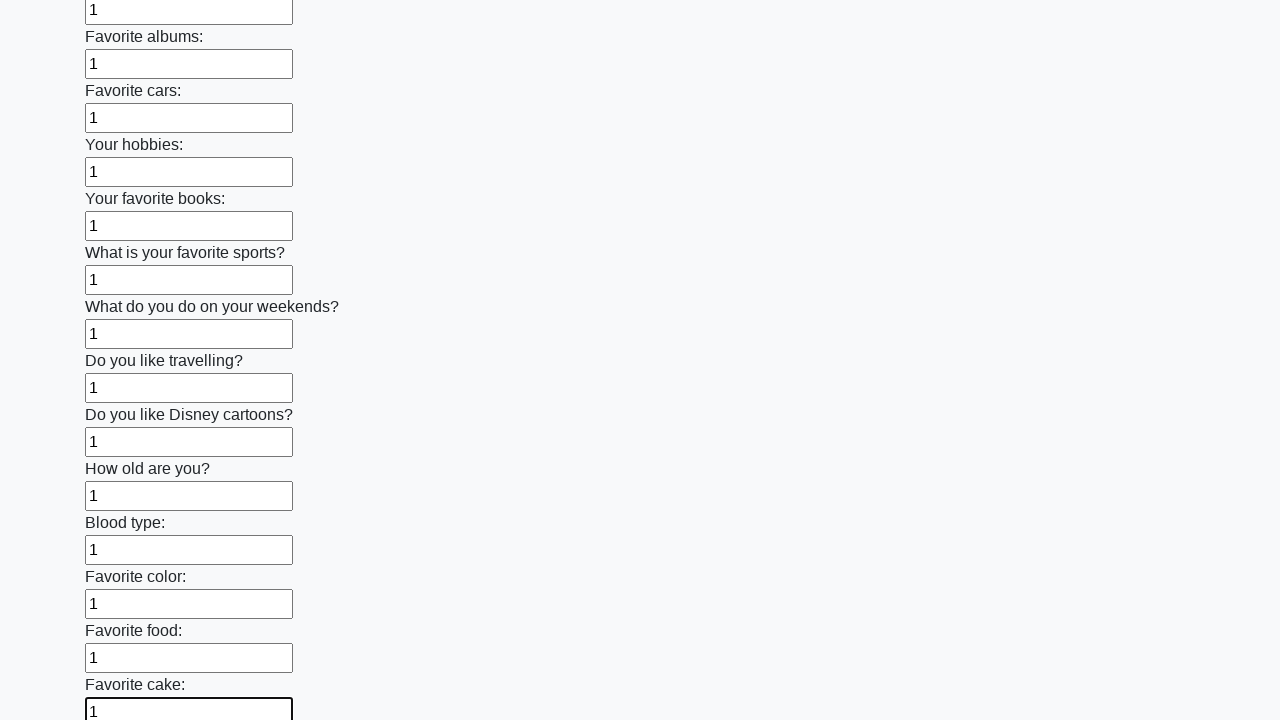

Filled an input field with '1' on input >> nth=22
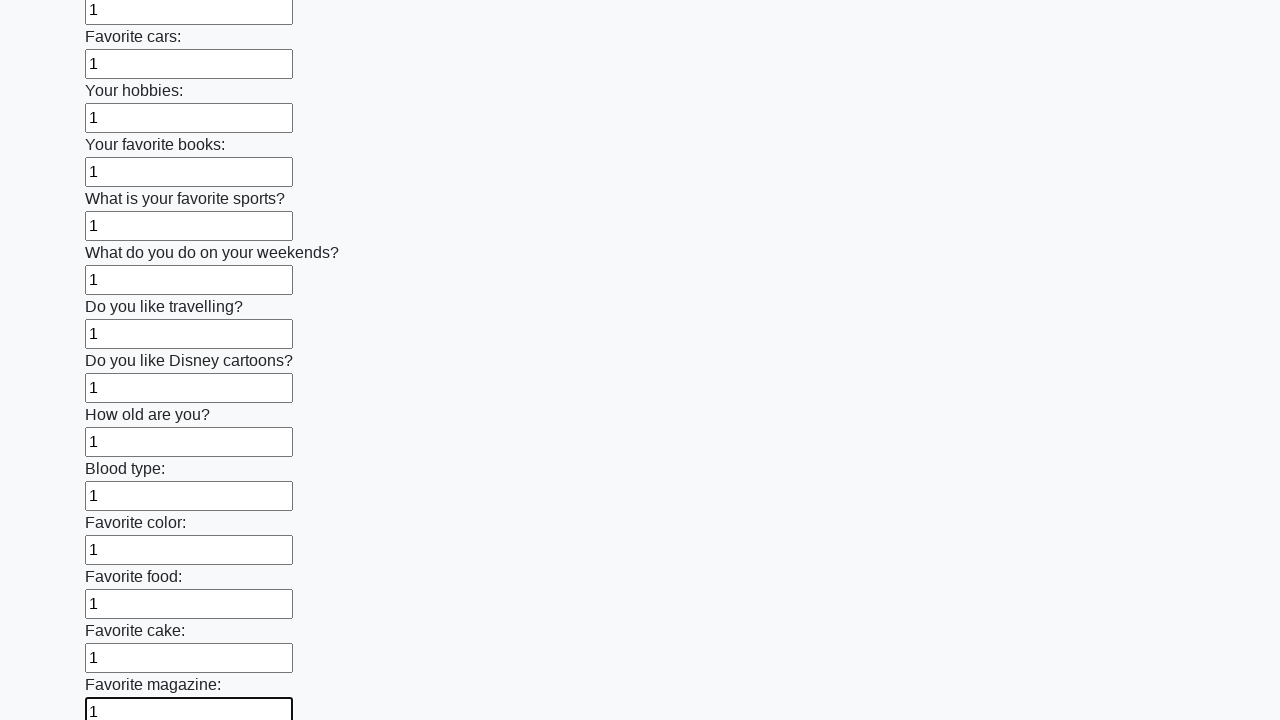

Filled an input field with '1' on input >> nth=23
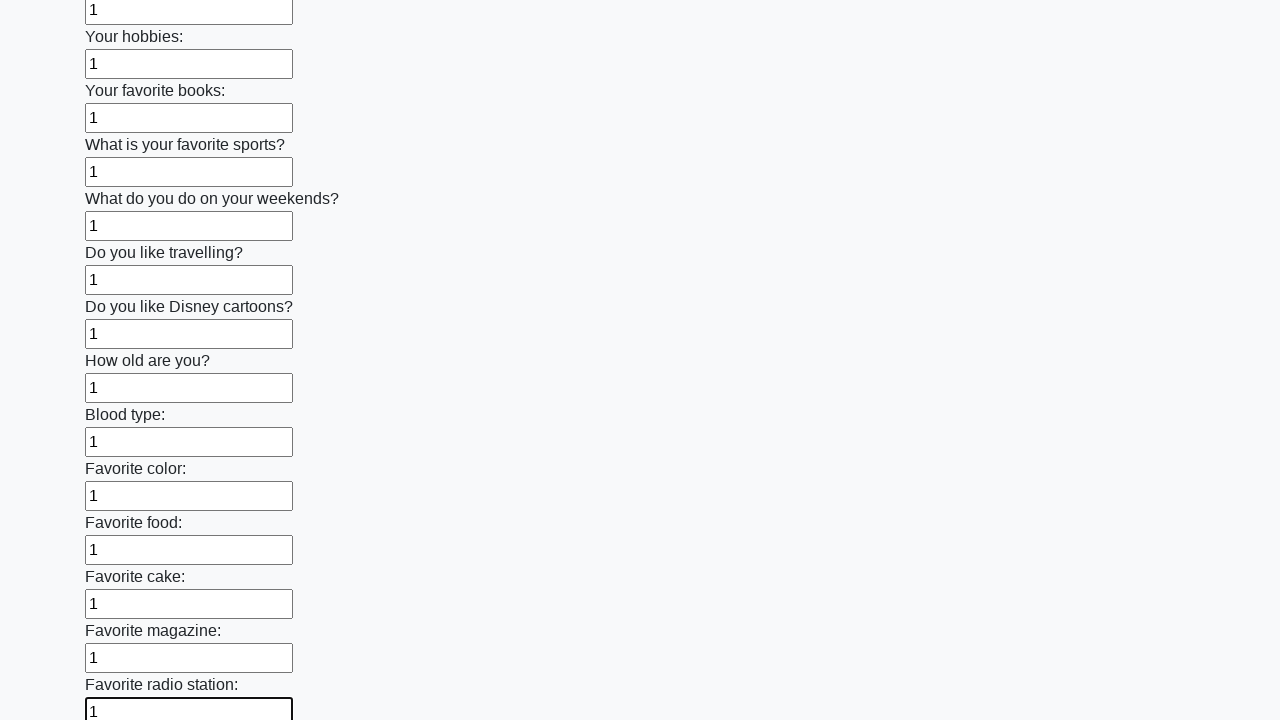

Filled an input field with '1' on input >> nth=24
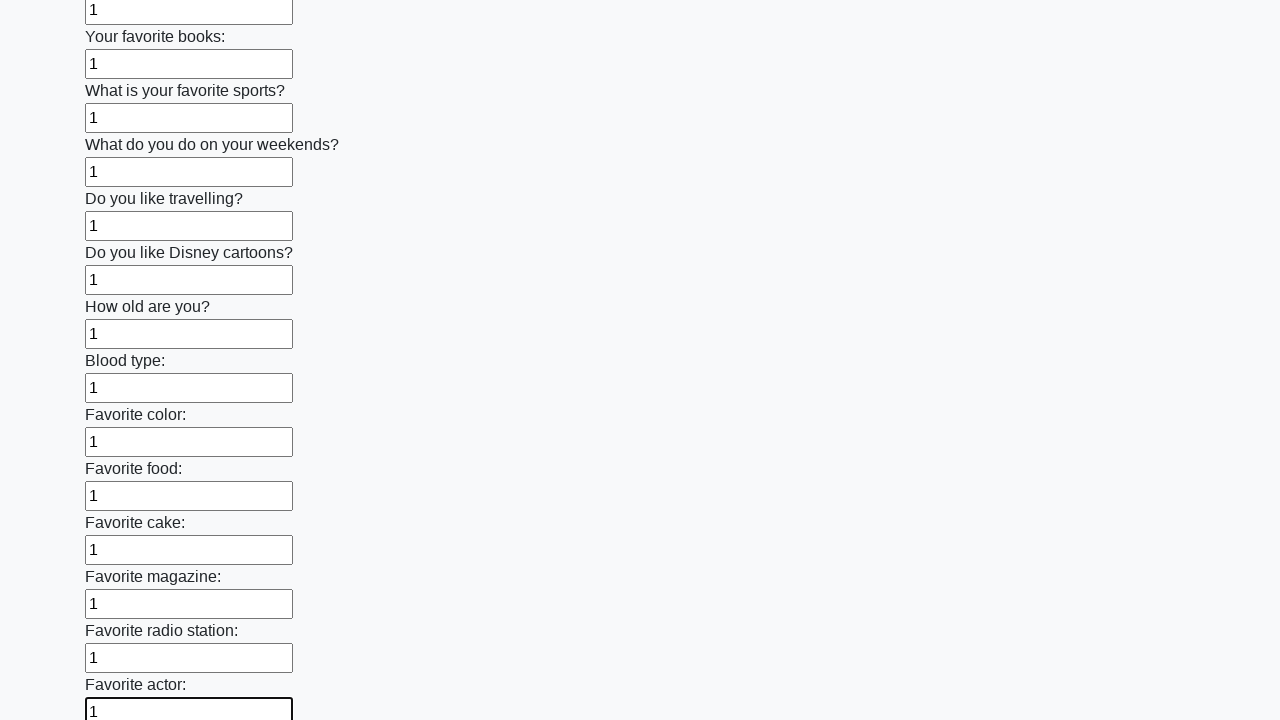

Filled an input field with '1' on input >> nth=25
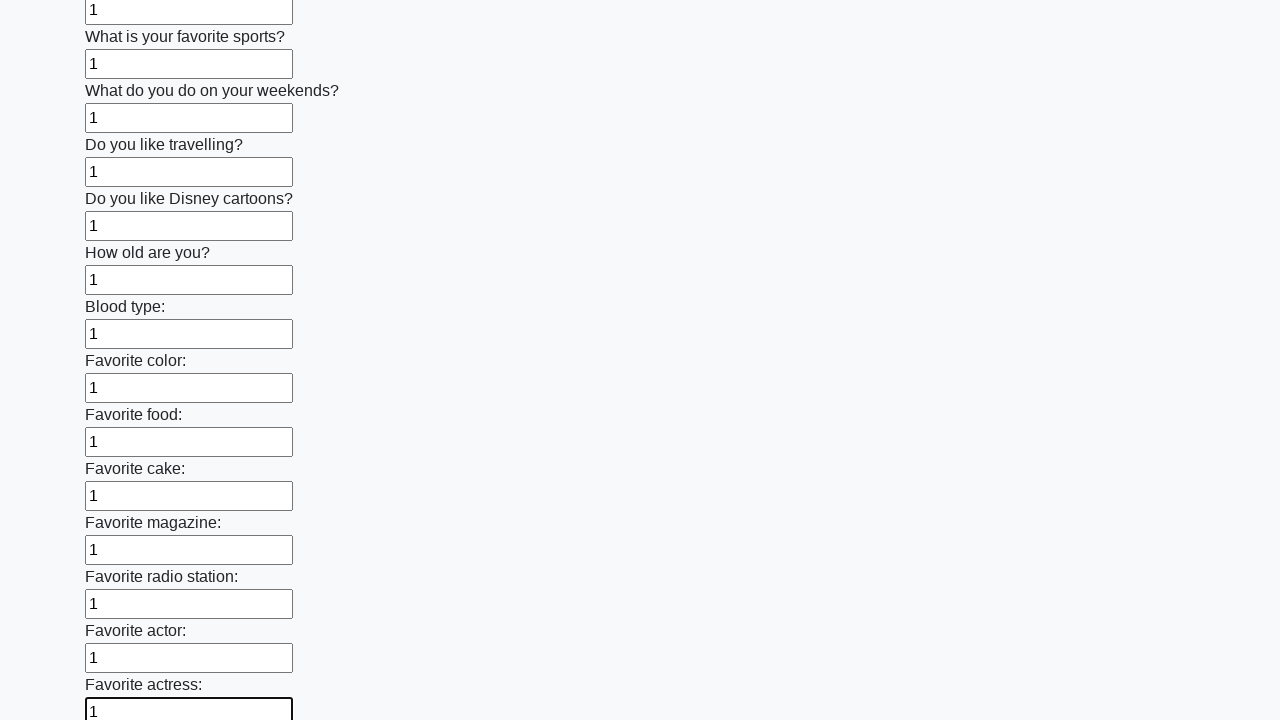

Filled an input field with '1' on input >> nth=26
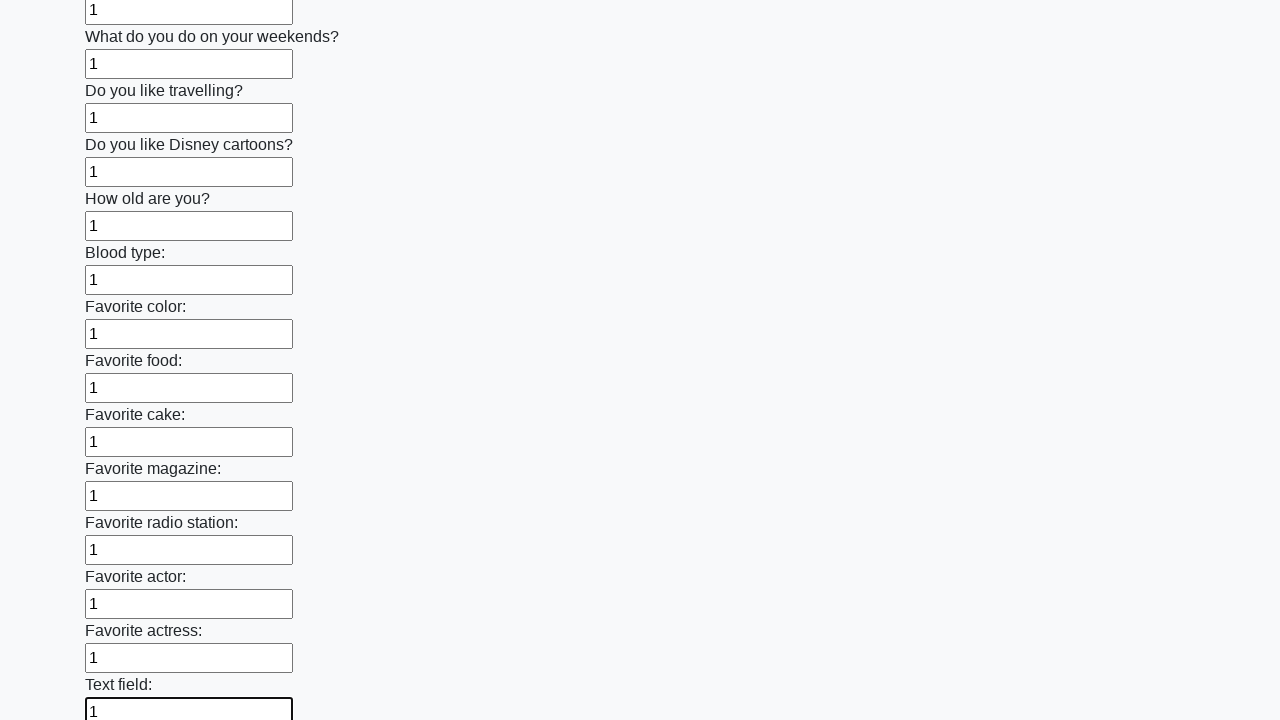

Filled an input field with '1' on input >> nth=27
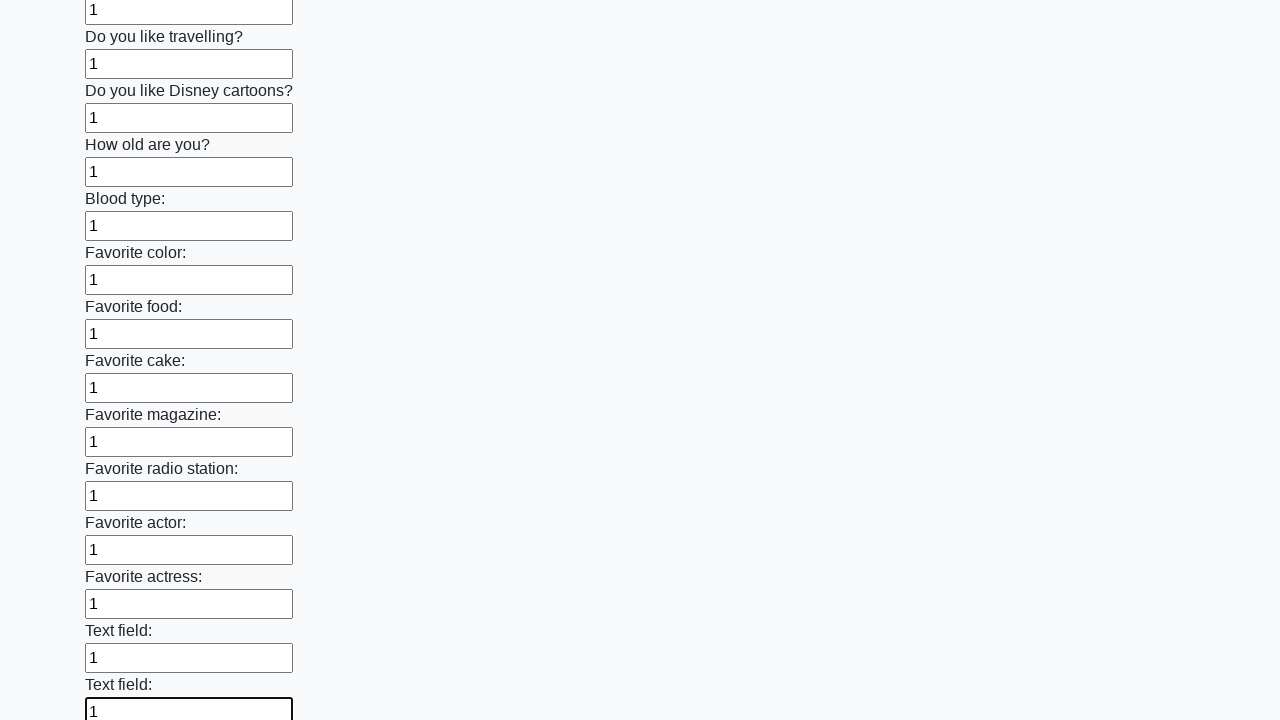

Filled an input field with '1' on input >> nth=28
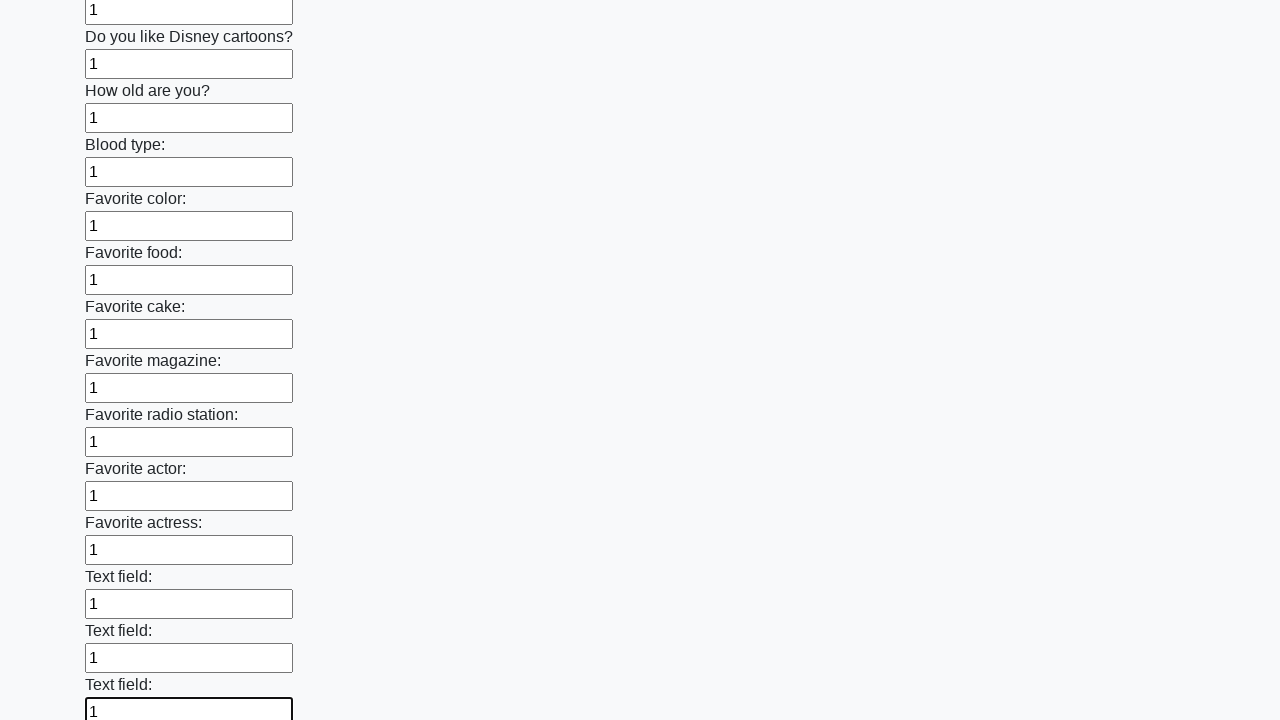

Filled an input field with '1' on input >> nth=29
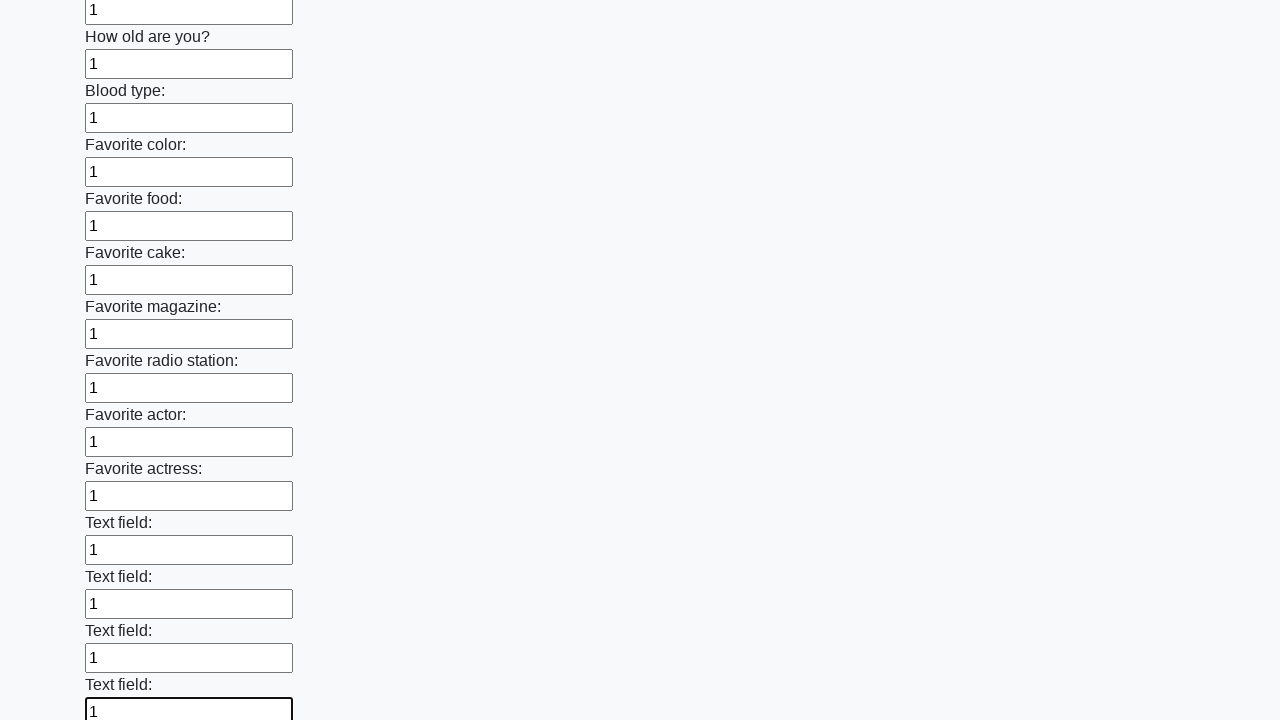

Filled an input field with '1' on input >> nth=30
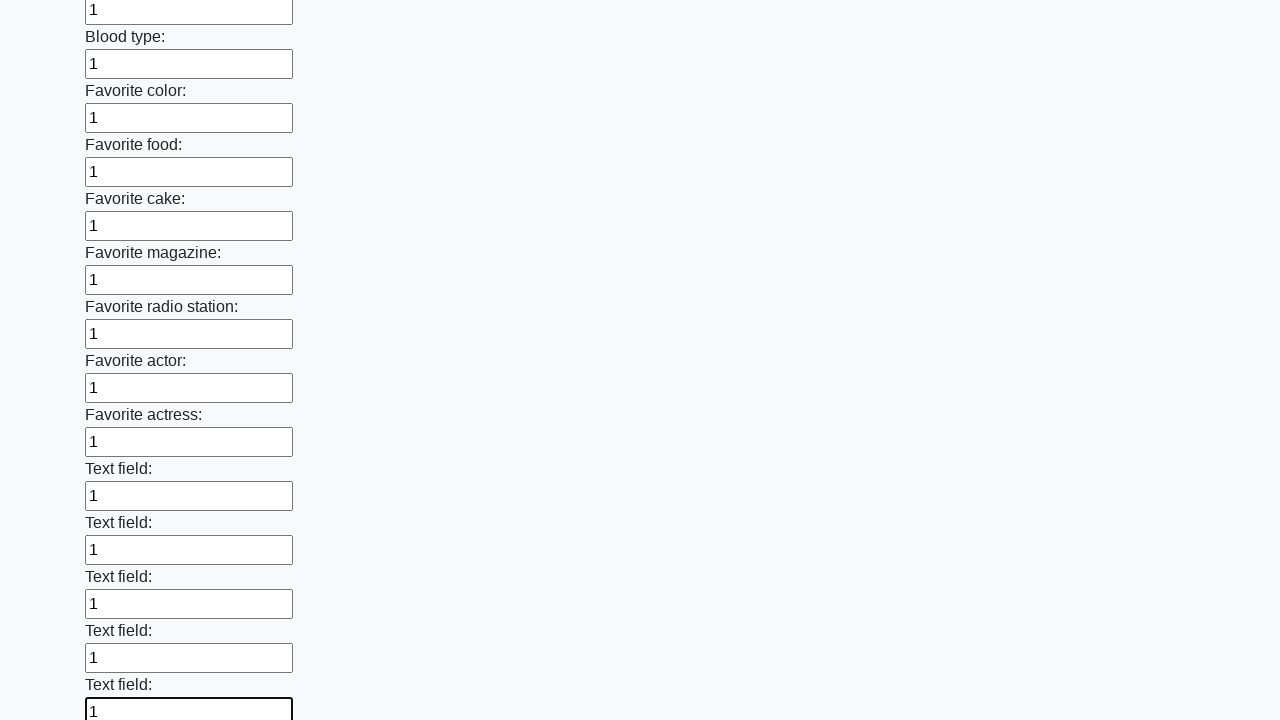

Filled an input field with '1' on input >> nth=31
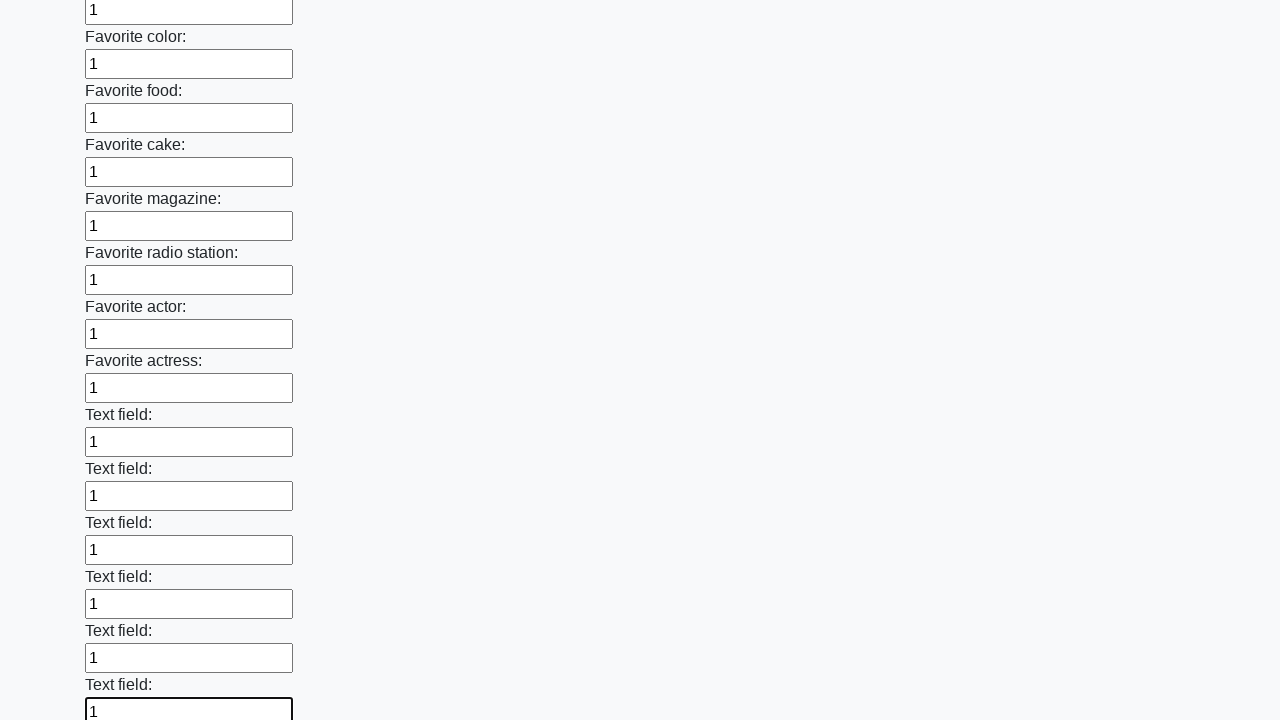

Filled an input field with '1' on input >> nth=32
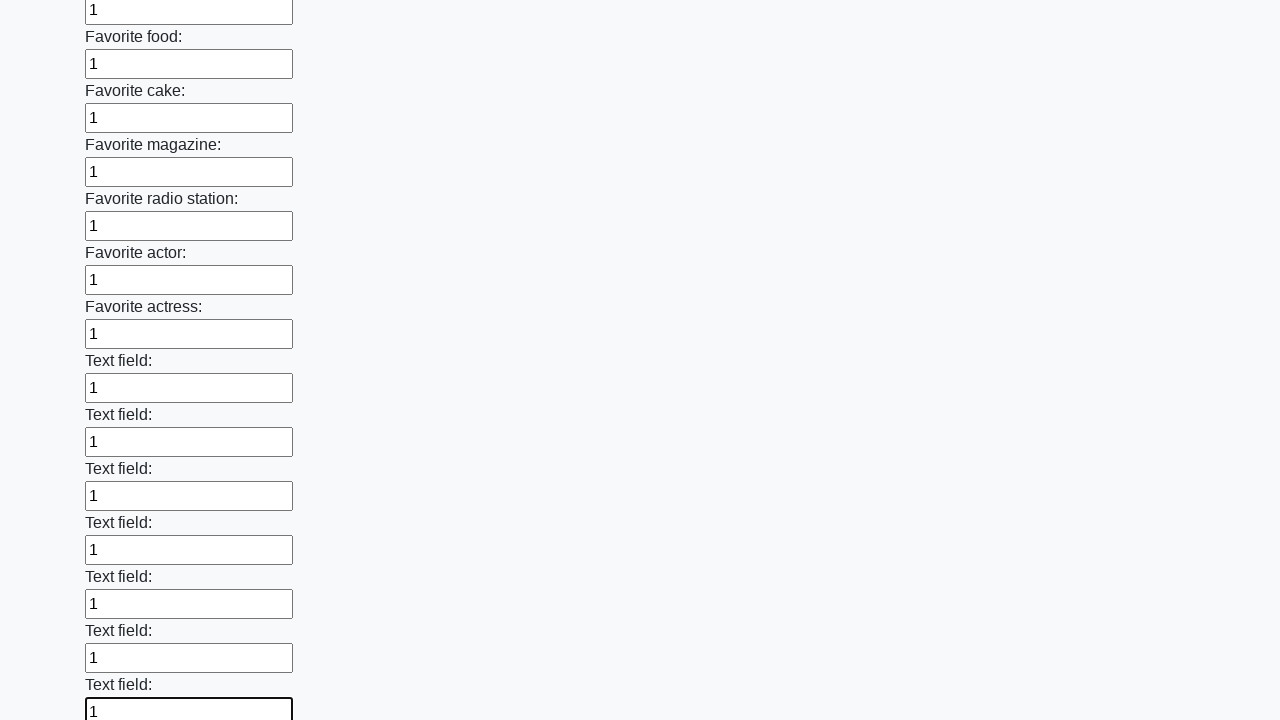

Filled an input field with '1' on input >> nth=33
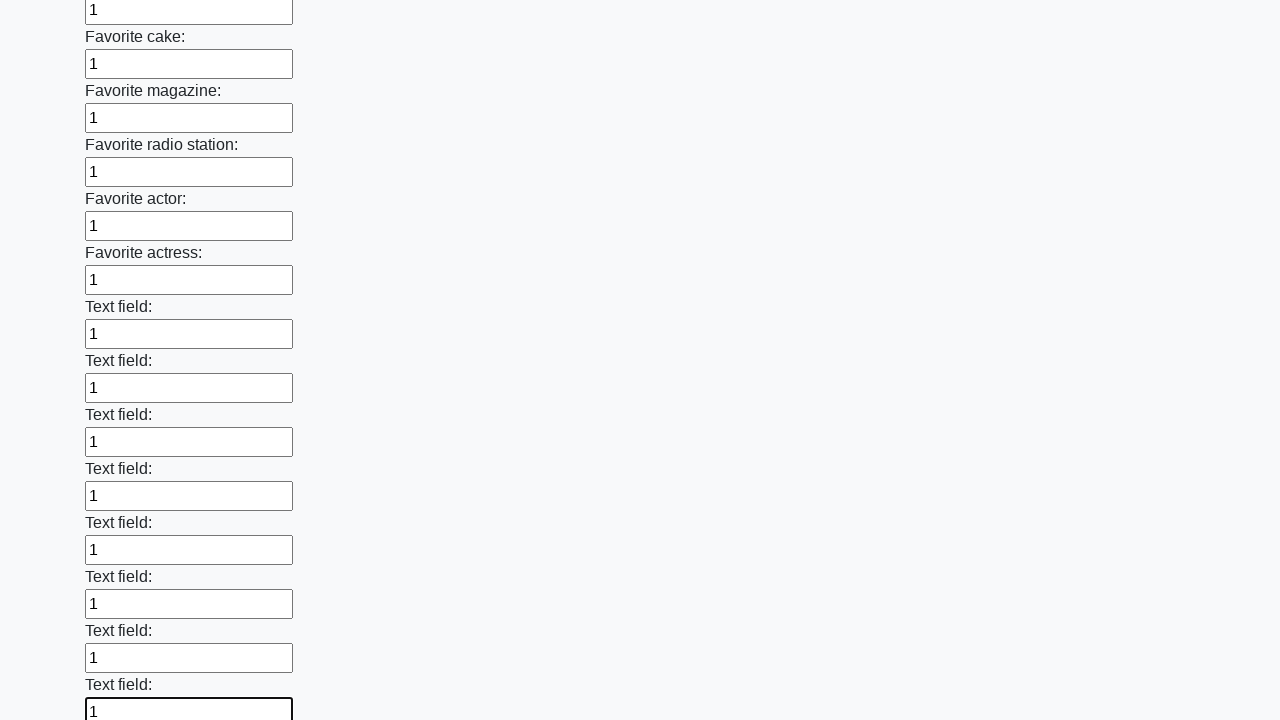

Filled an input field with '1' on input >> nth=34
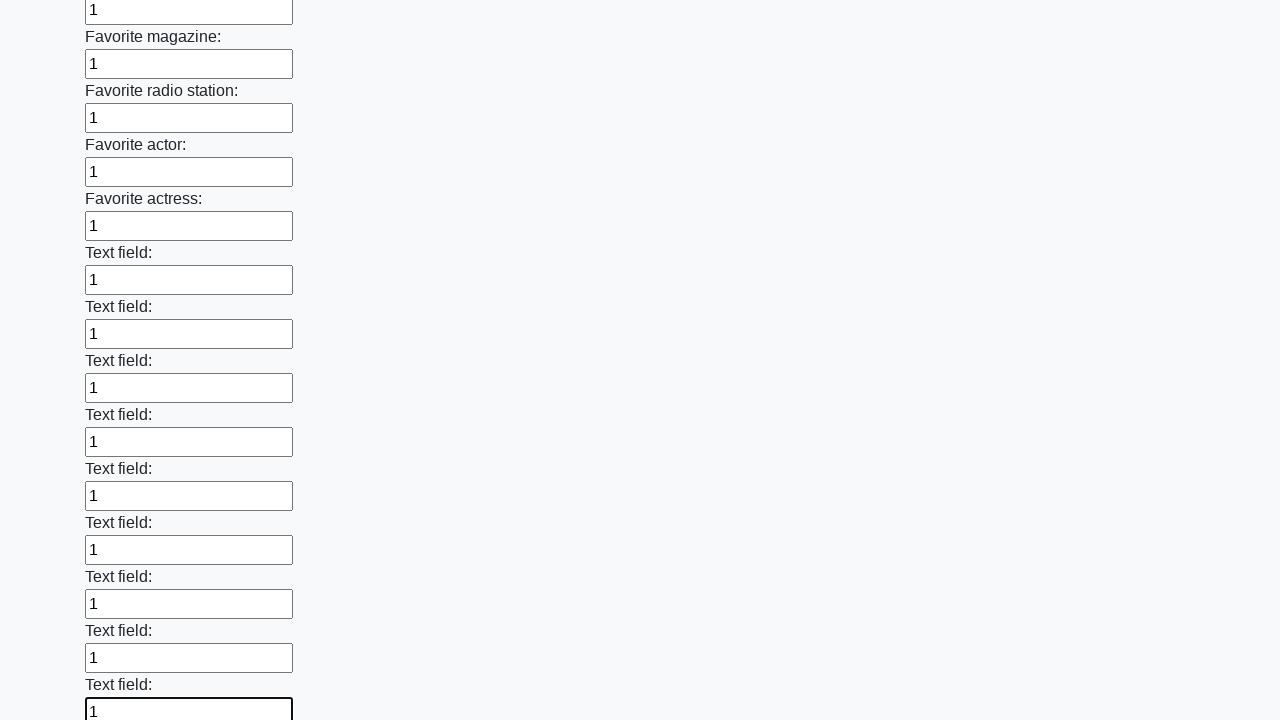

Filled an input field with '1' on input >> nth=35
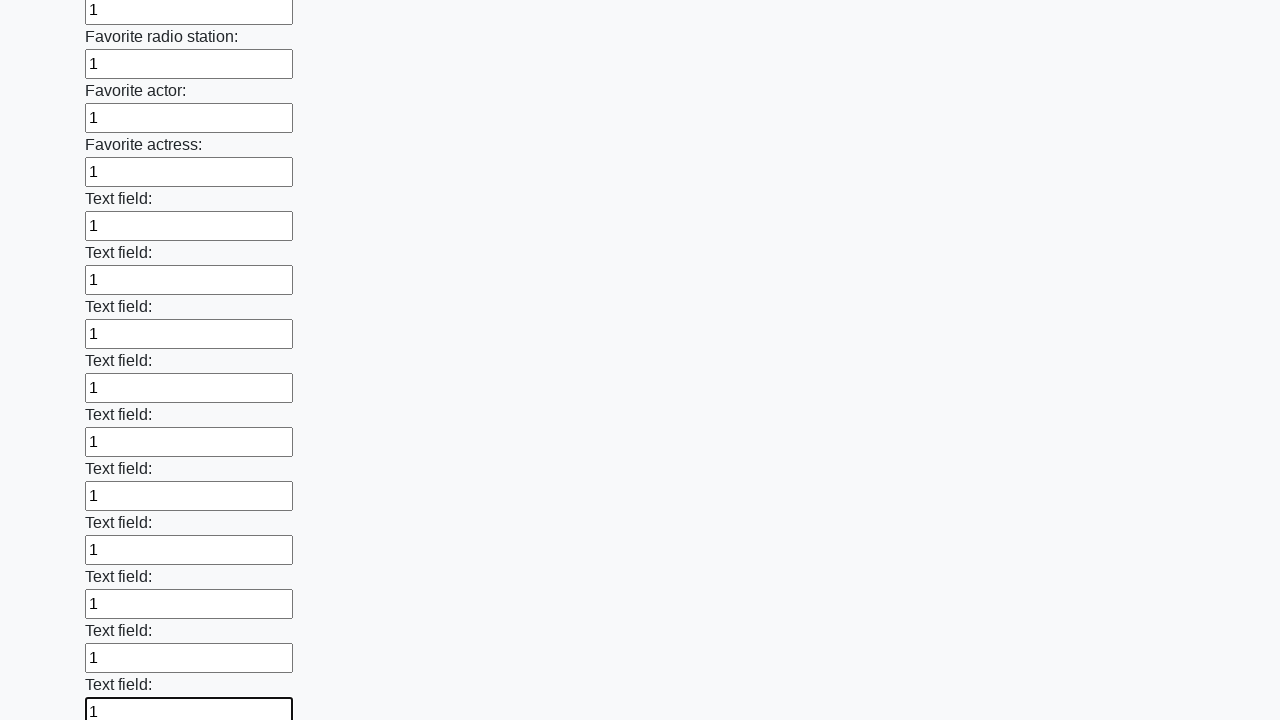

Filled an input field with '1' on input >> nth=36
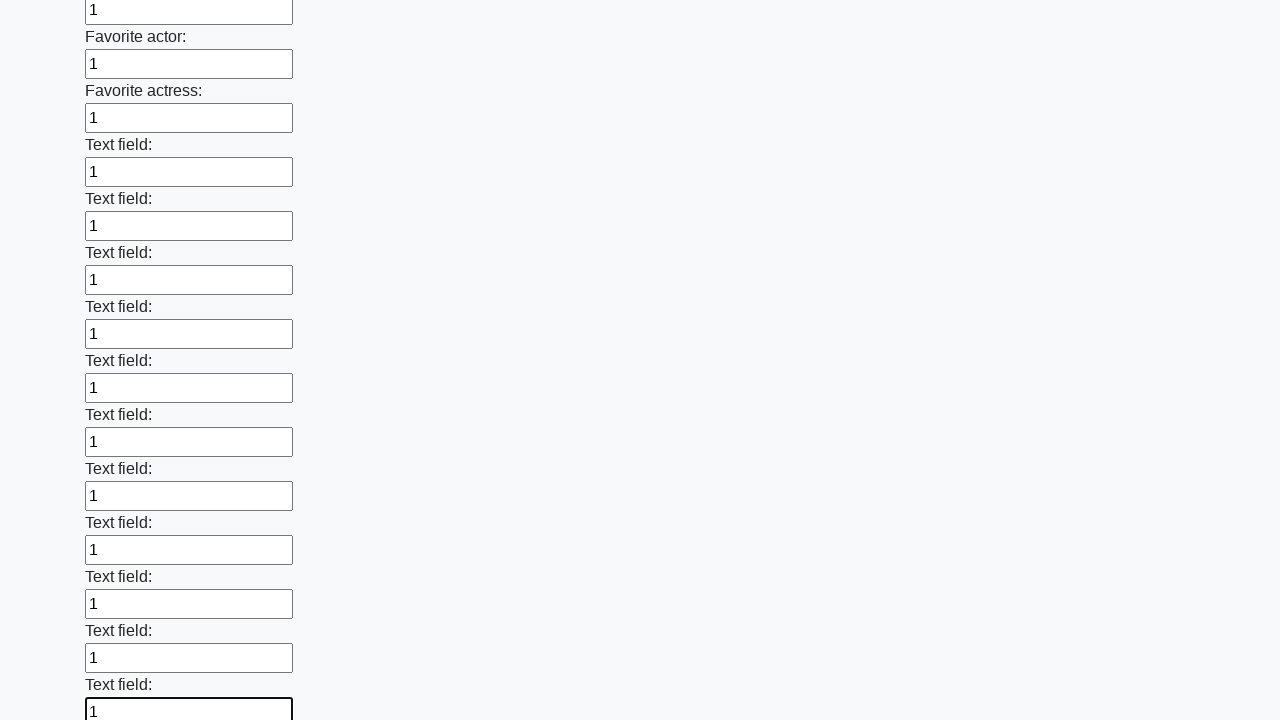

Filled an input field with '1' on input >> nth=37
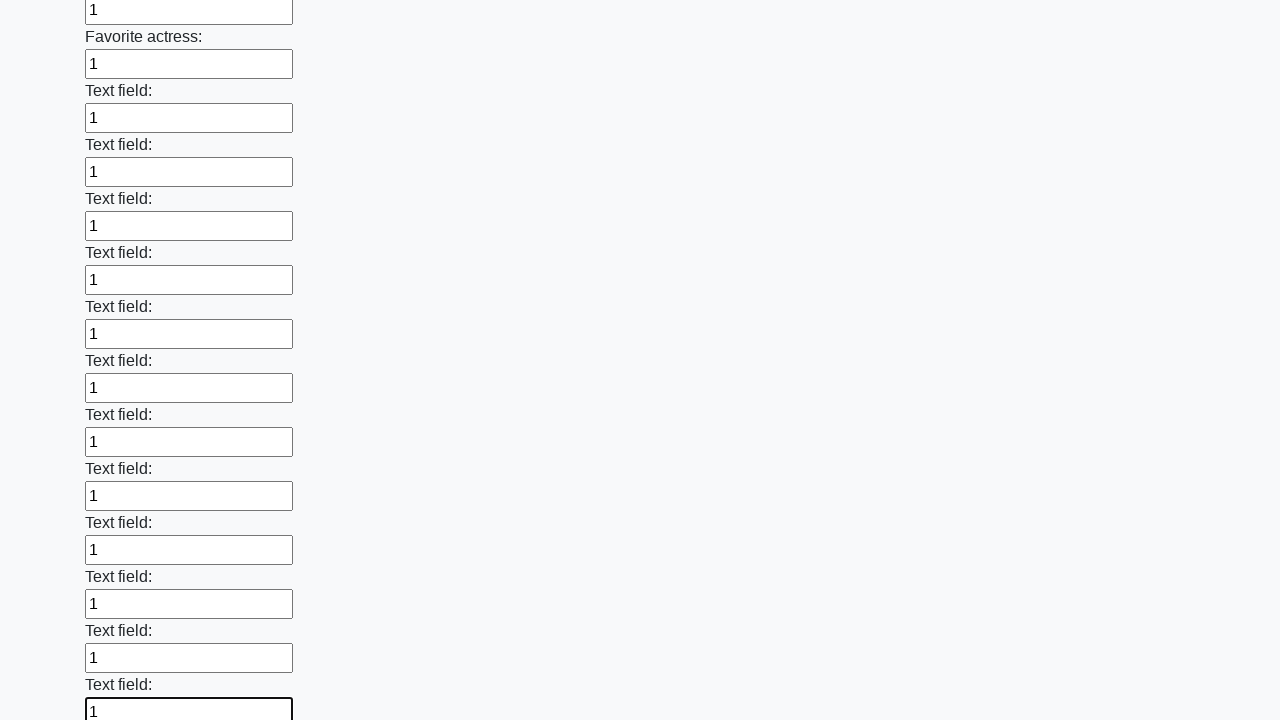

Filled an input field with '1' on input >> nth=38
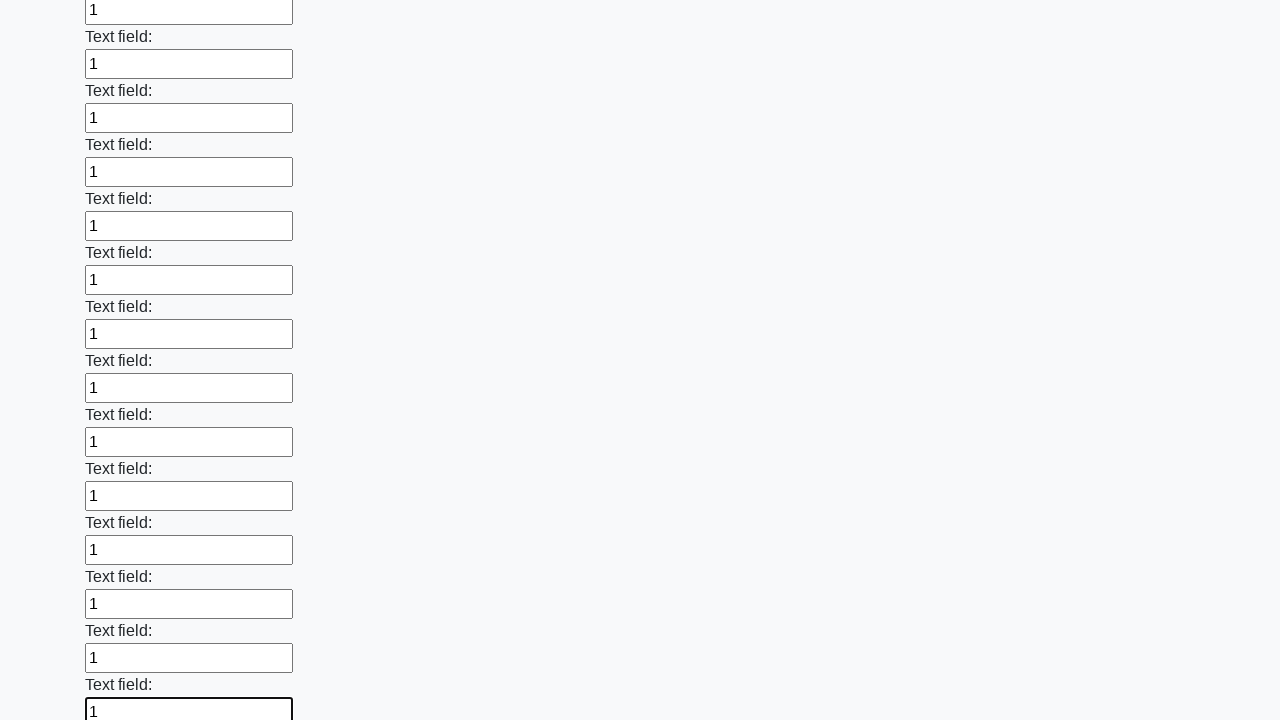

Filled an input field with '1' on input >> nth=39
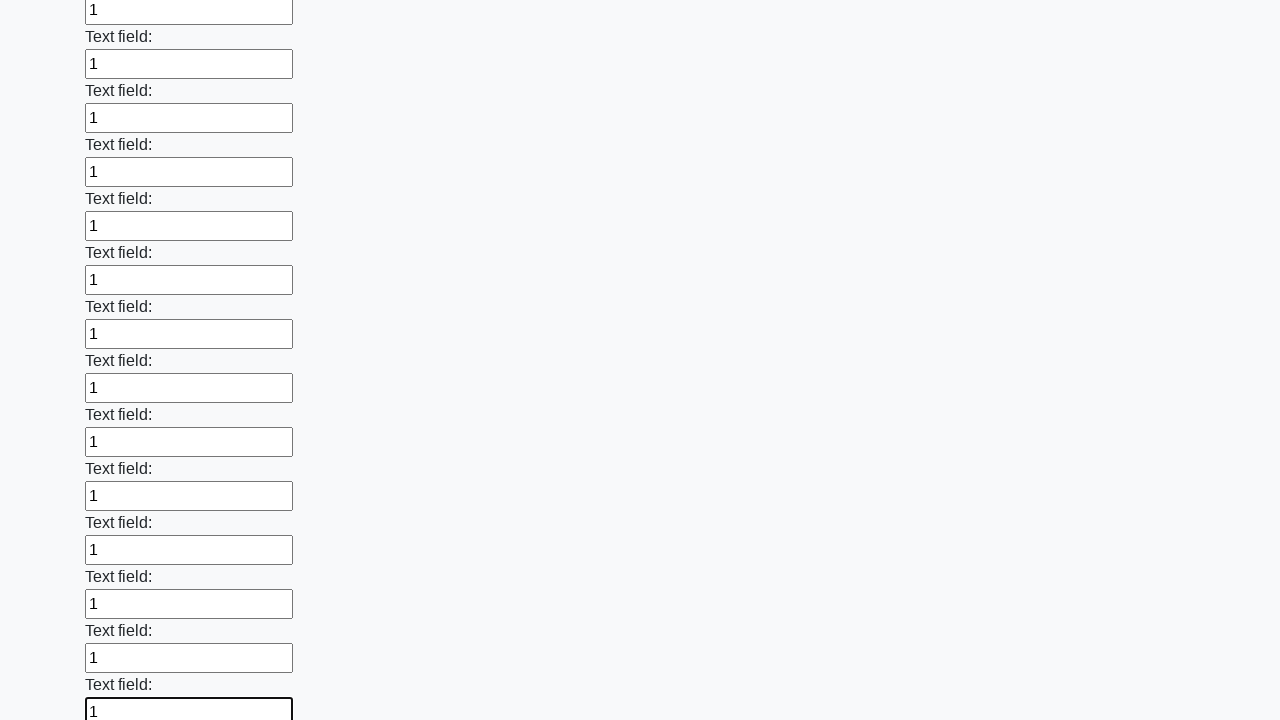

Filled an input field with '1' on input >> nth=40
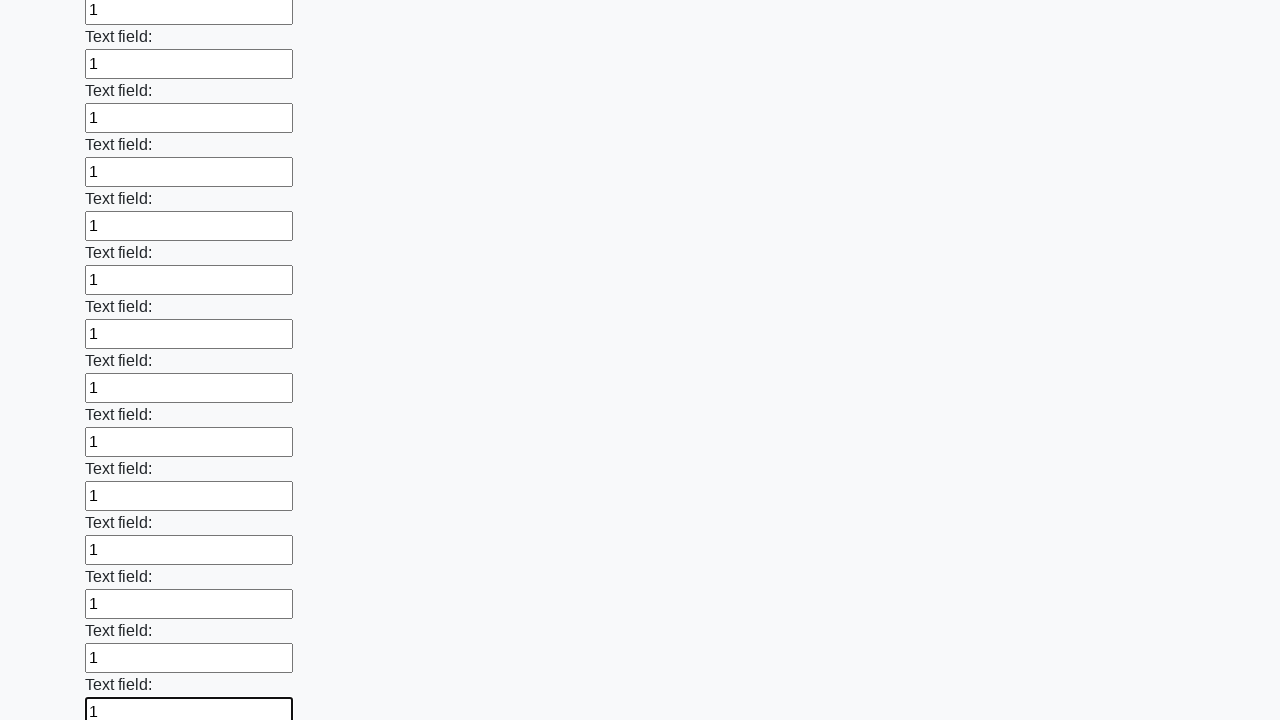

Filled an input field with '1' on input >> nth=41
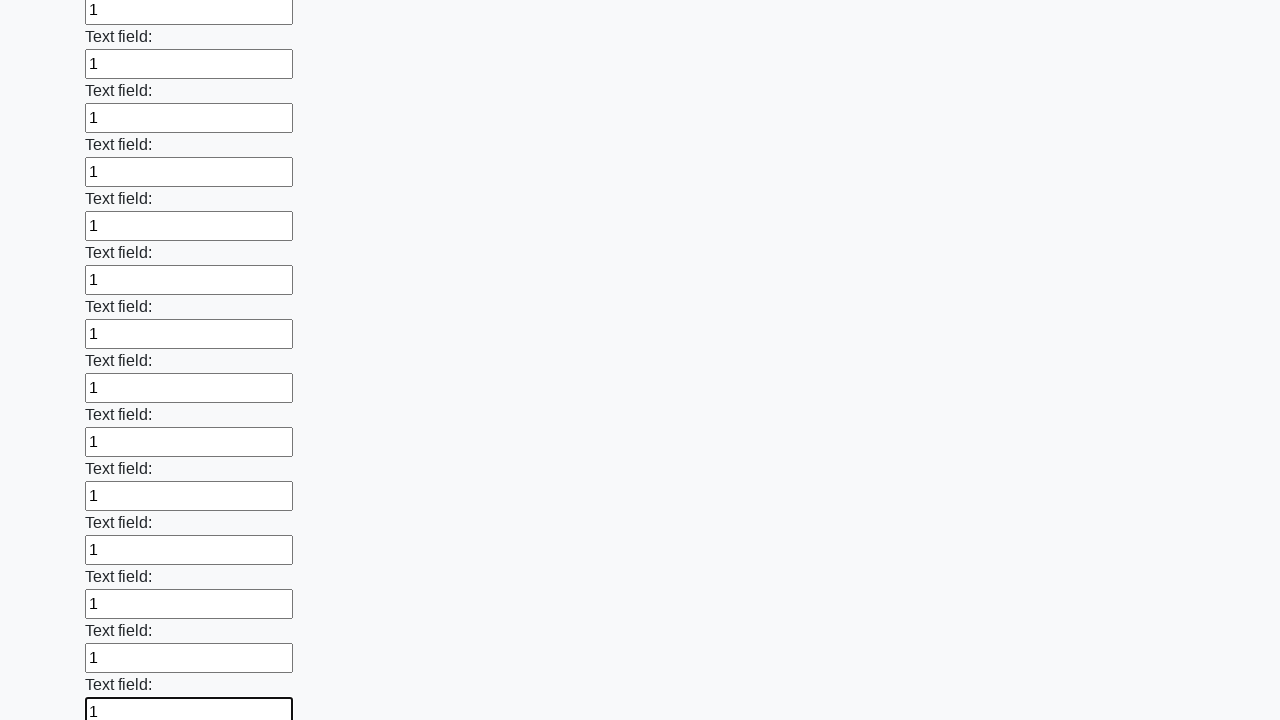

Filled an input field with '1' on input >> nth=42
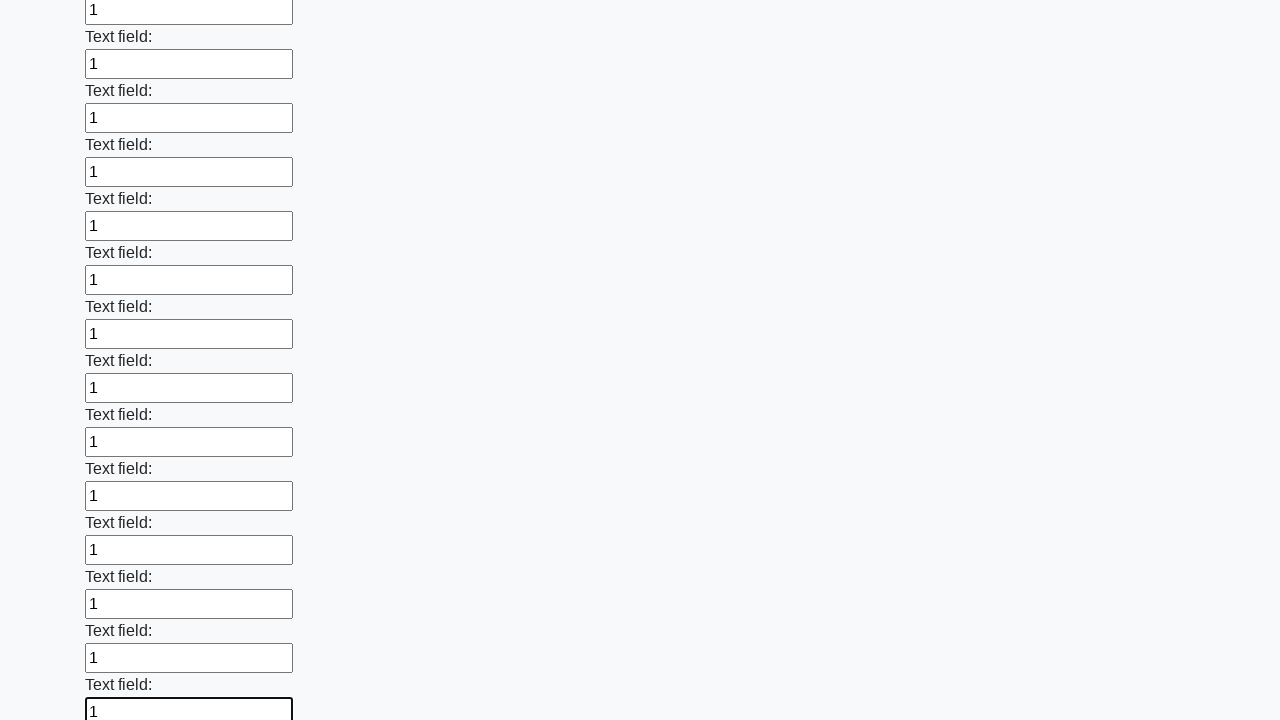

Filled an input field with '1' on input >> nth=43
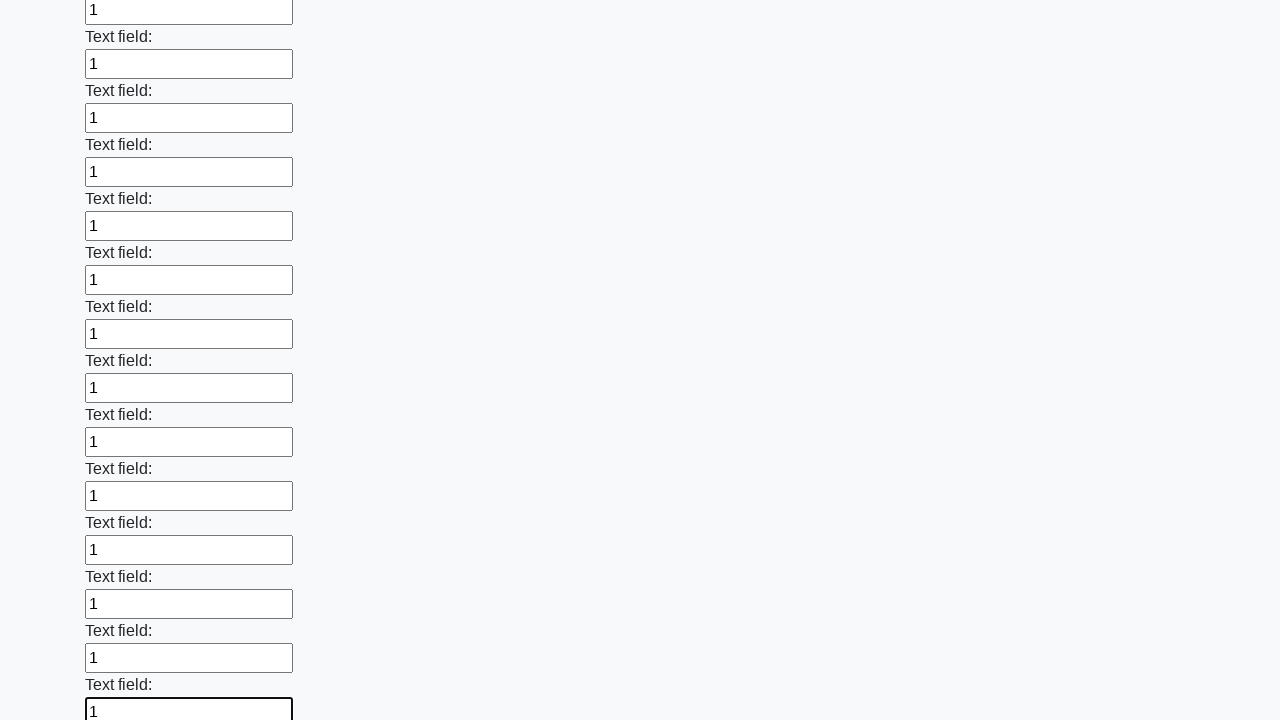

Filled an input field with '1' on input >> nth=44
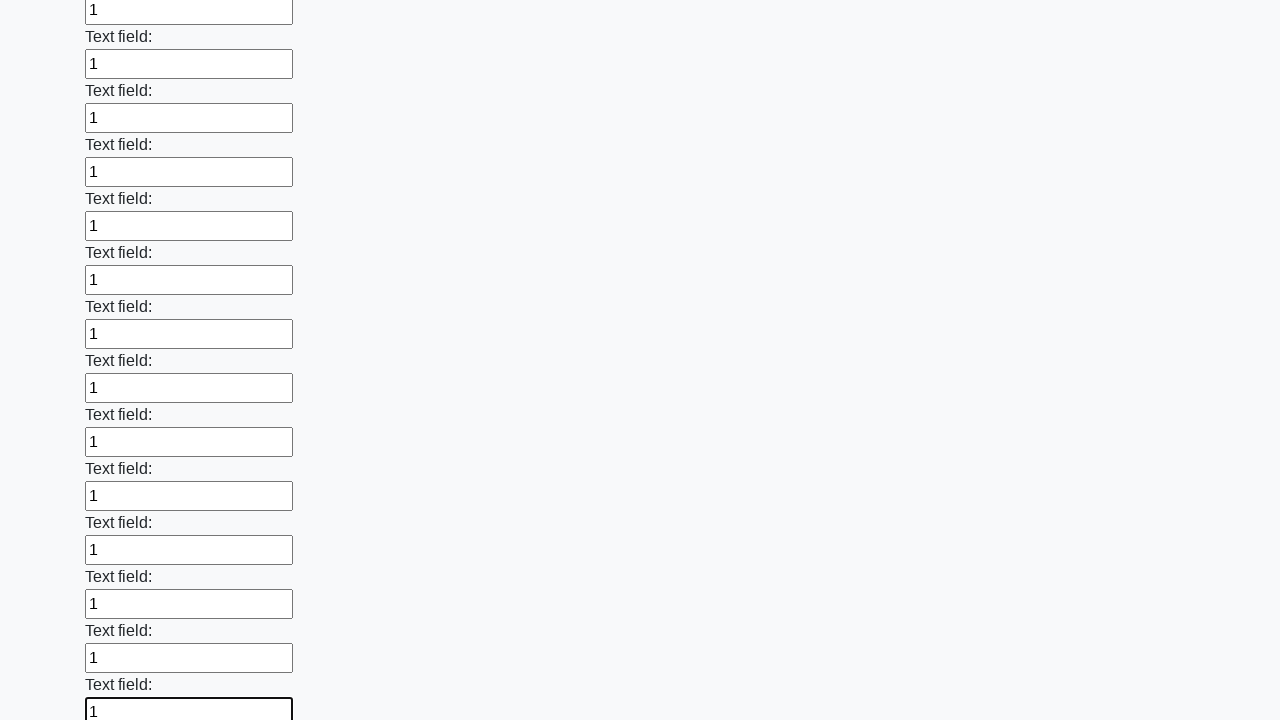

Filled an input field with '1' on input >> nth=45
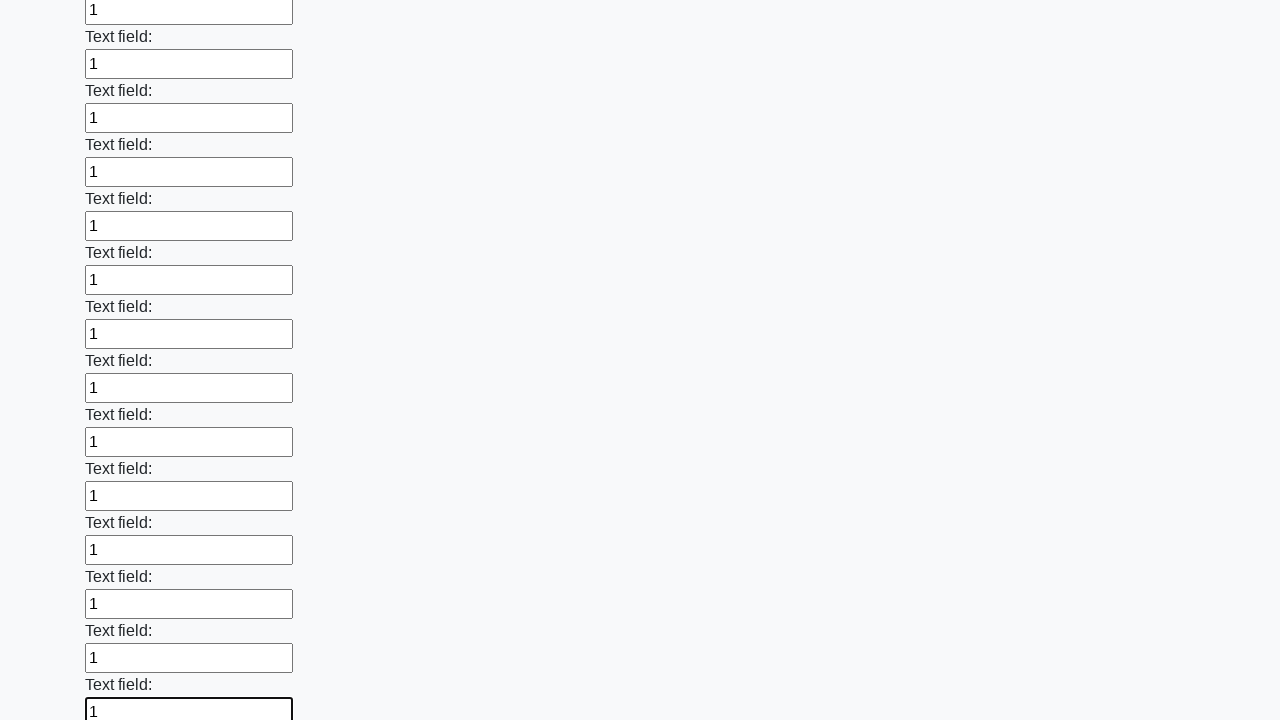

Filled an input field with '1' on input >> nth=46
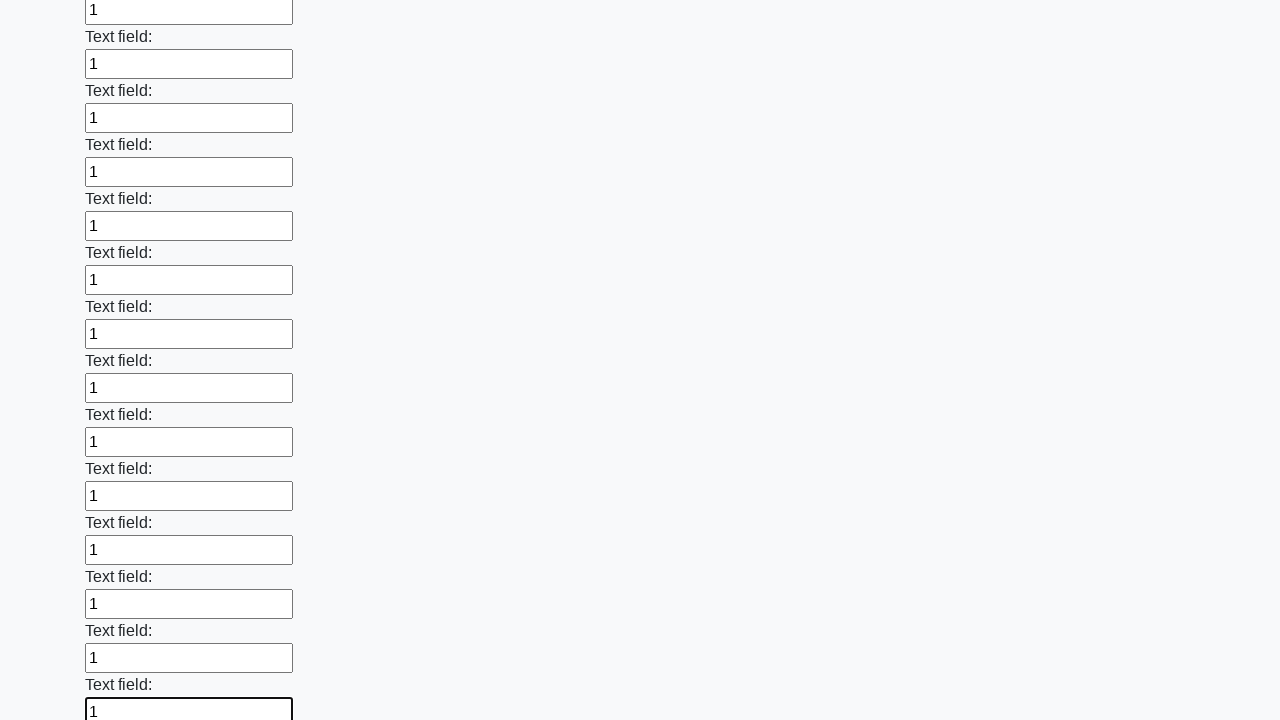

Filled an input field with '1' on input >> nth=47
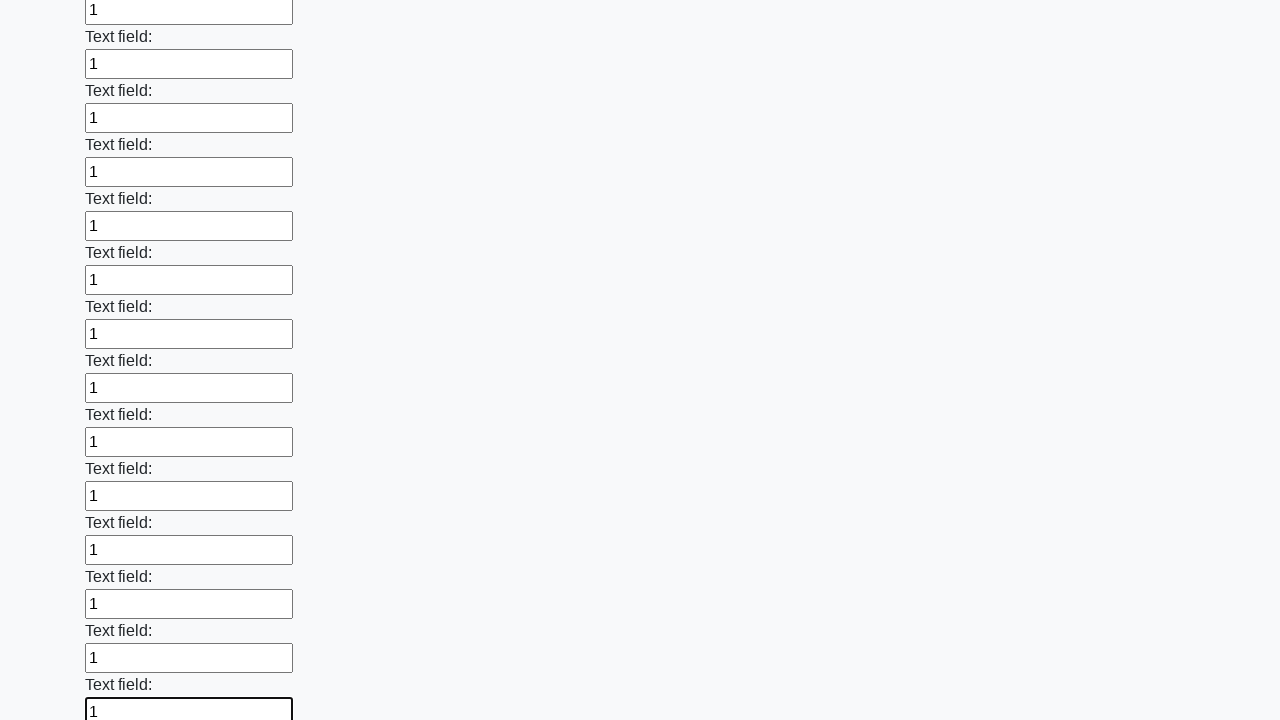

Filled an input field with '1' on input >> nth=48
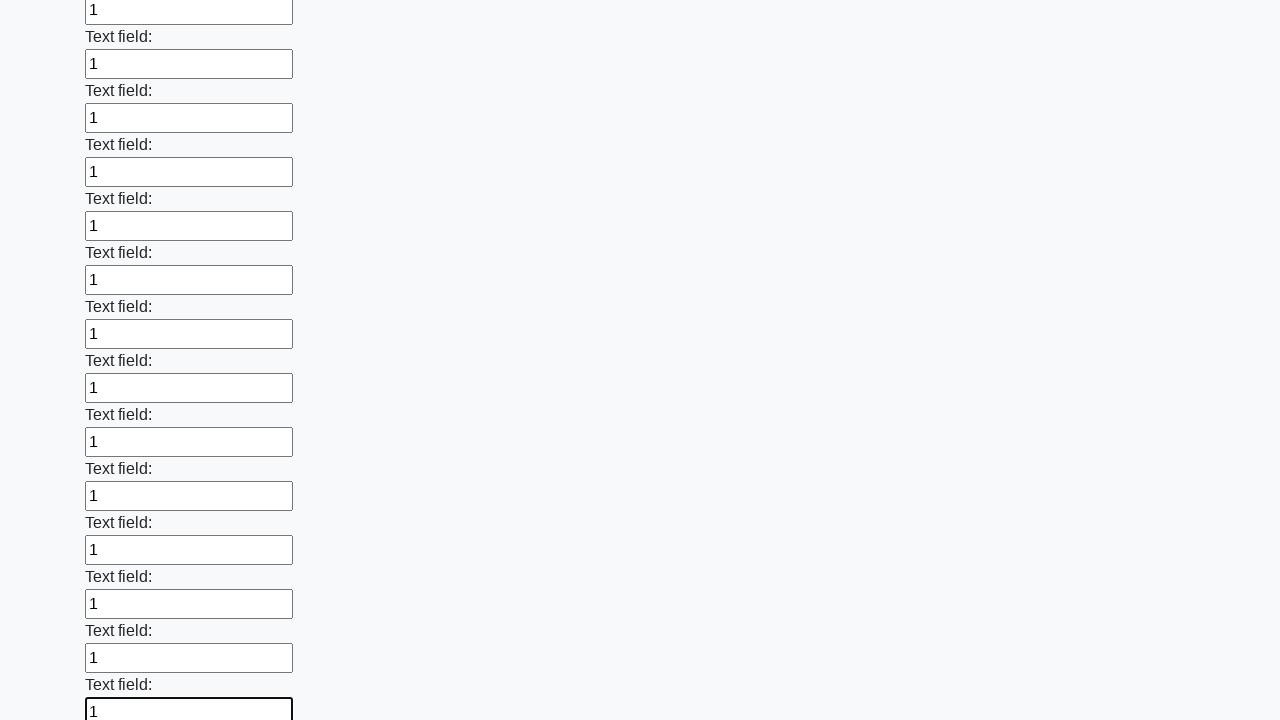

Filled an input field with '1' on input >> nth=49
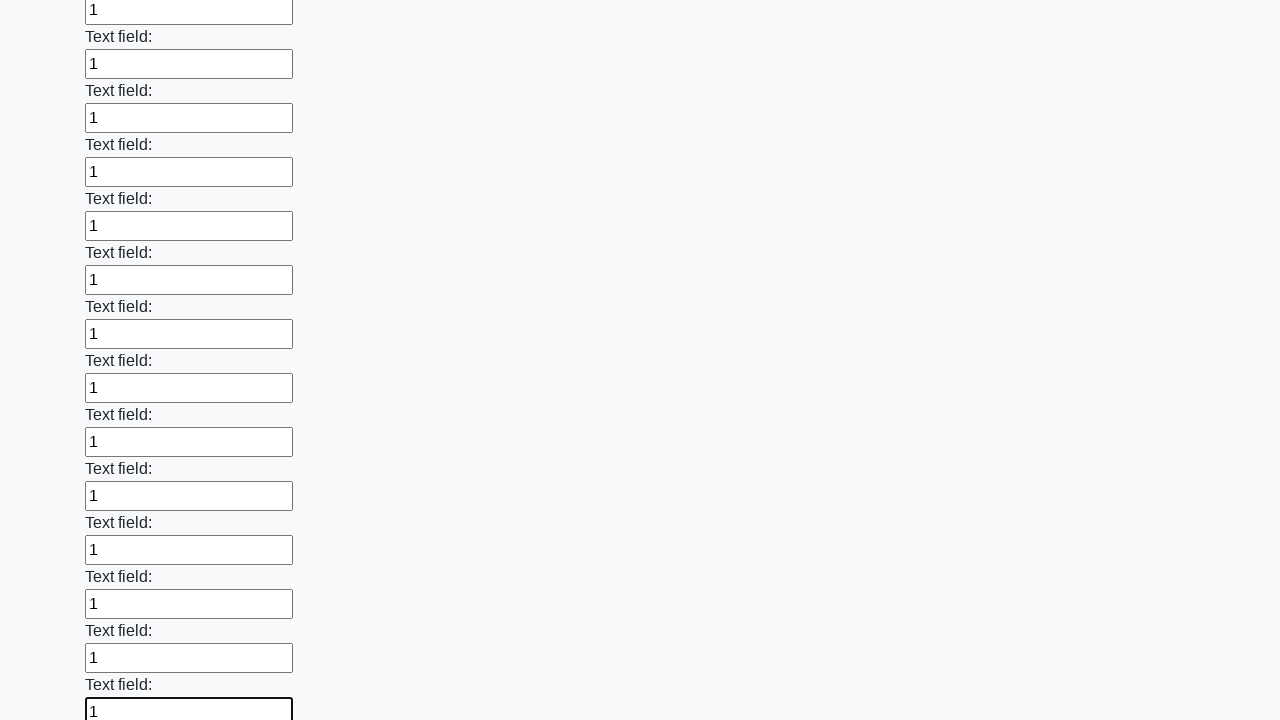

Filled an input field with '1' on input >> nth=50
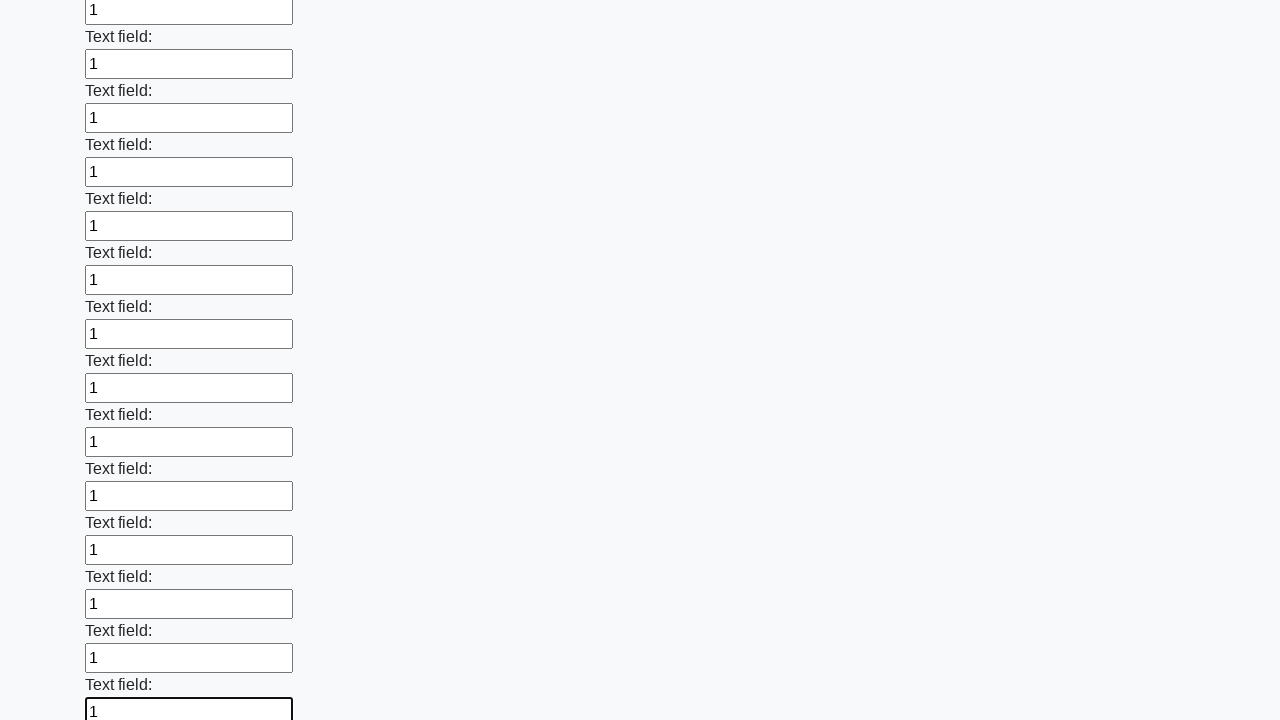

Filled an input field with '1' on input >> nth=51
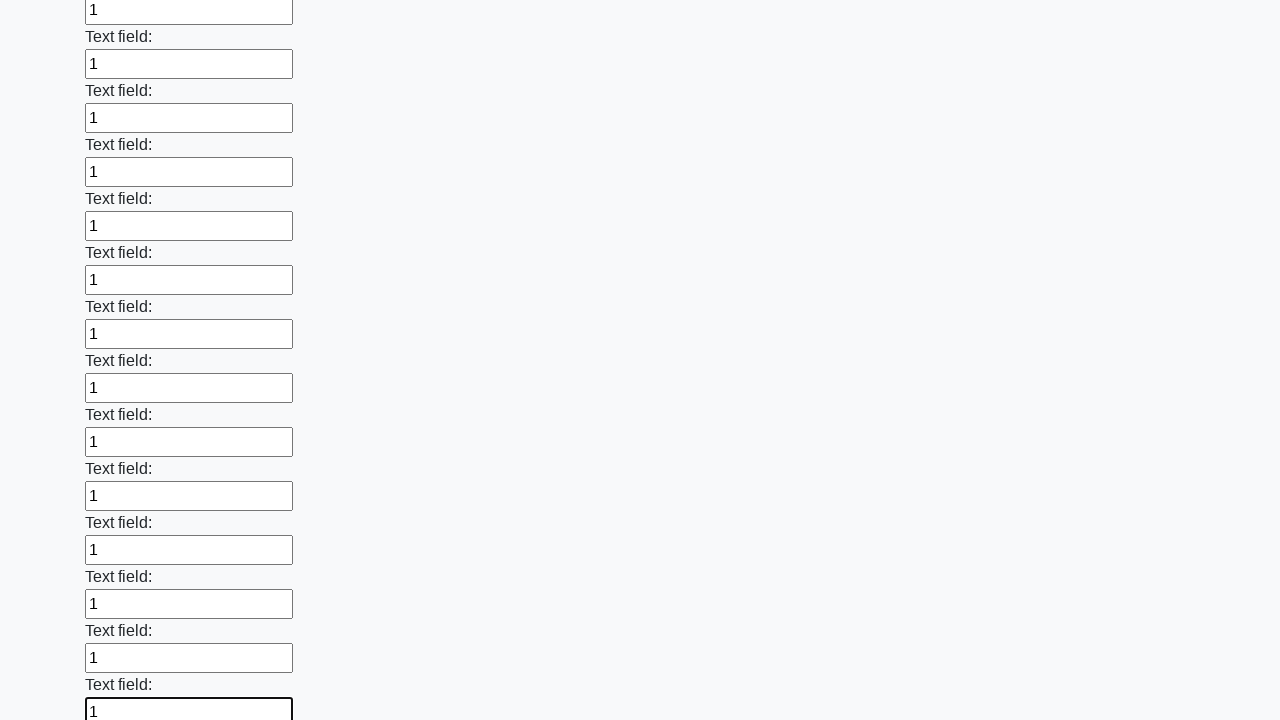

Filled an input field with '1' on input >> nth=52
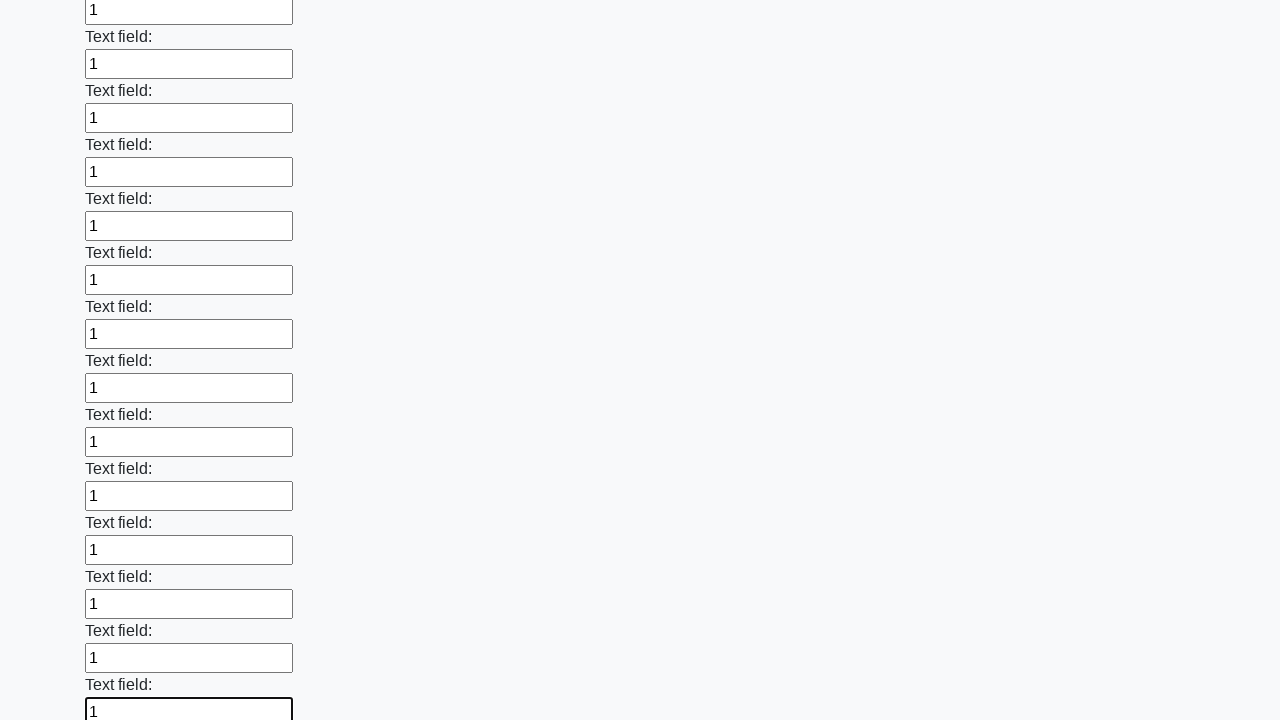

Filled an input field with '1' on input >> nth=53
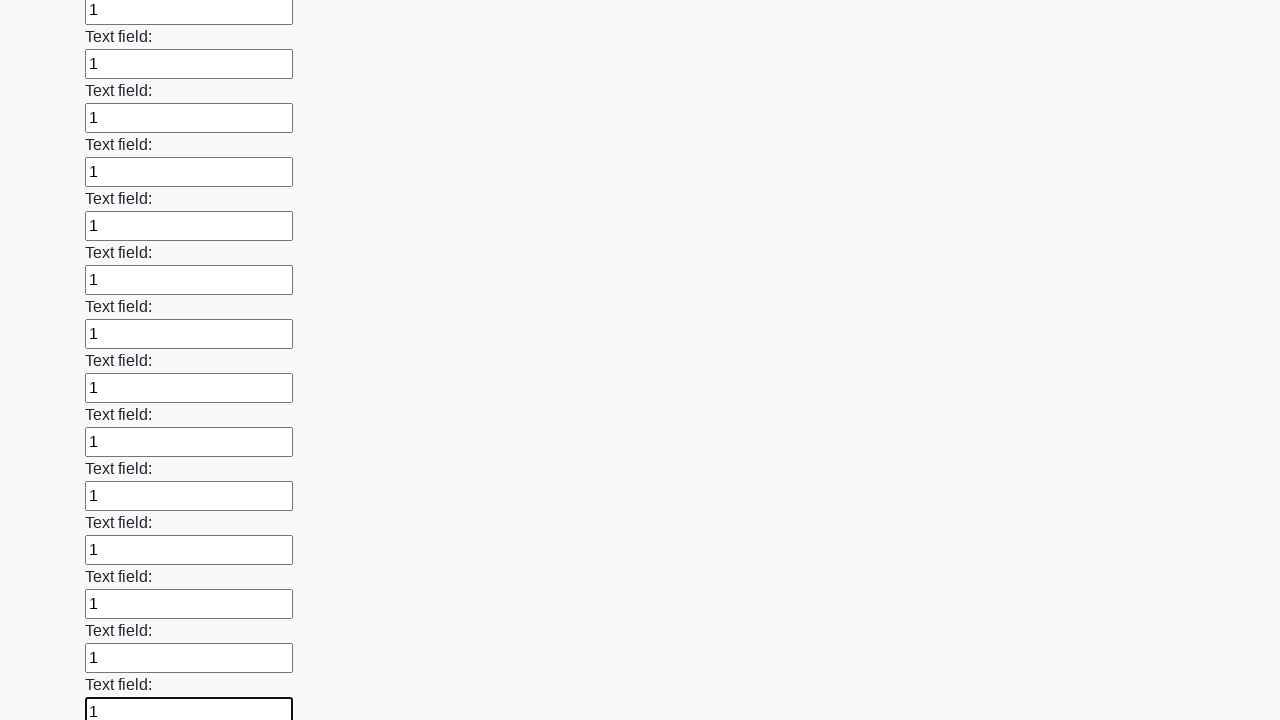

Filled an input field with '1' on input >> nth=54
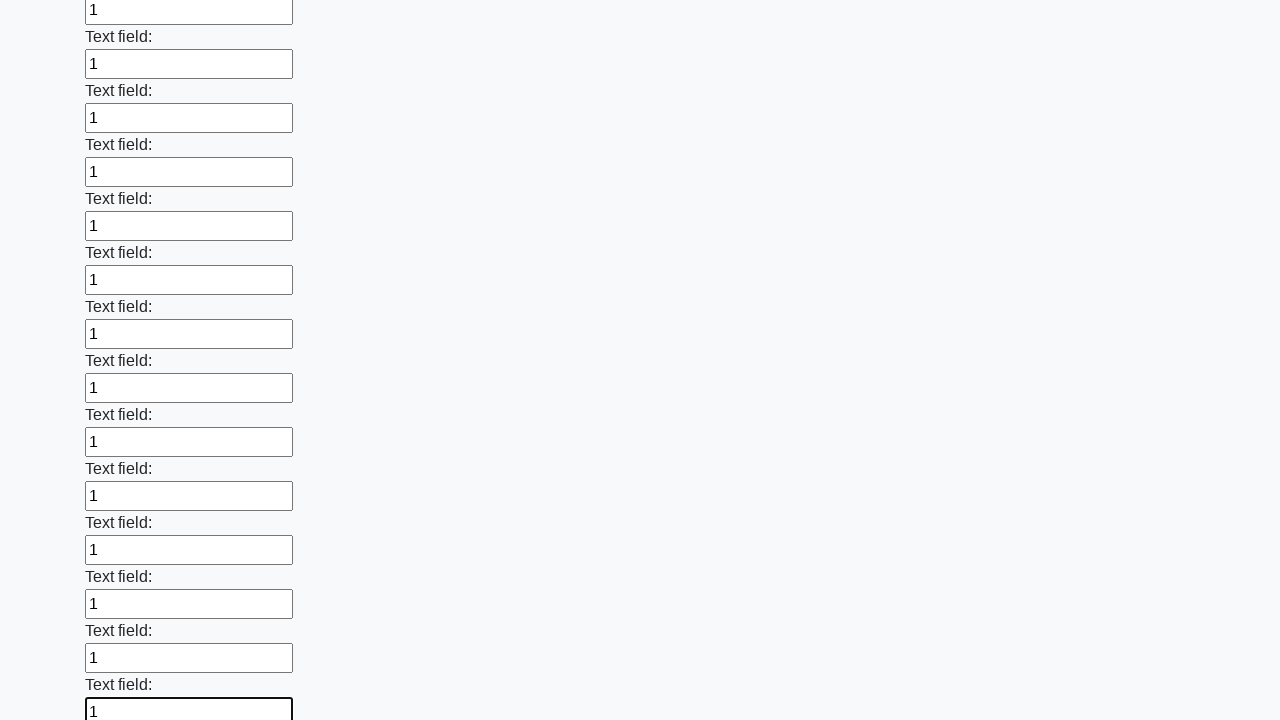

Filled an input field with '1' on input >> nth=55
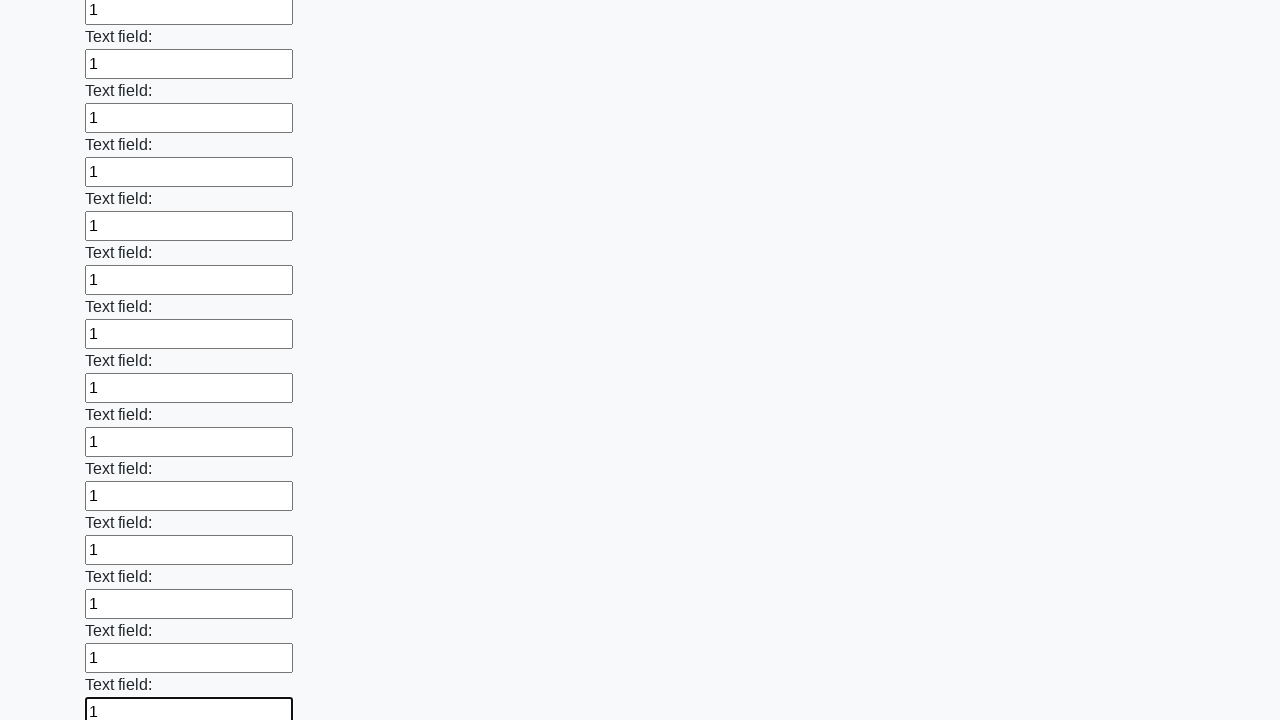

Filled an input field with '1' on input >> nth=56
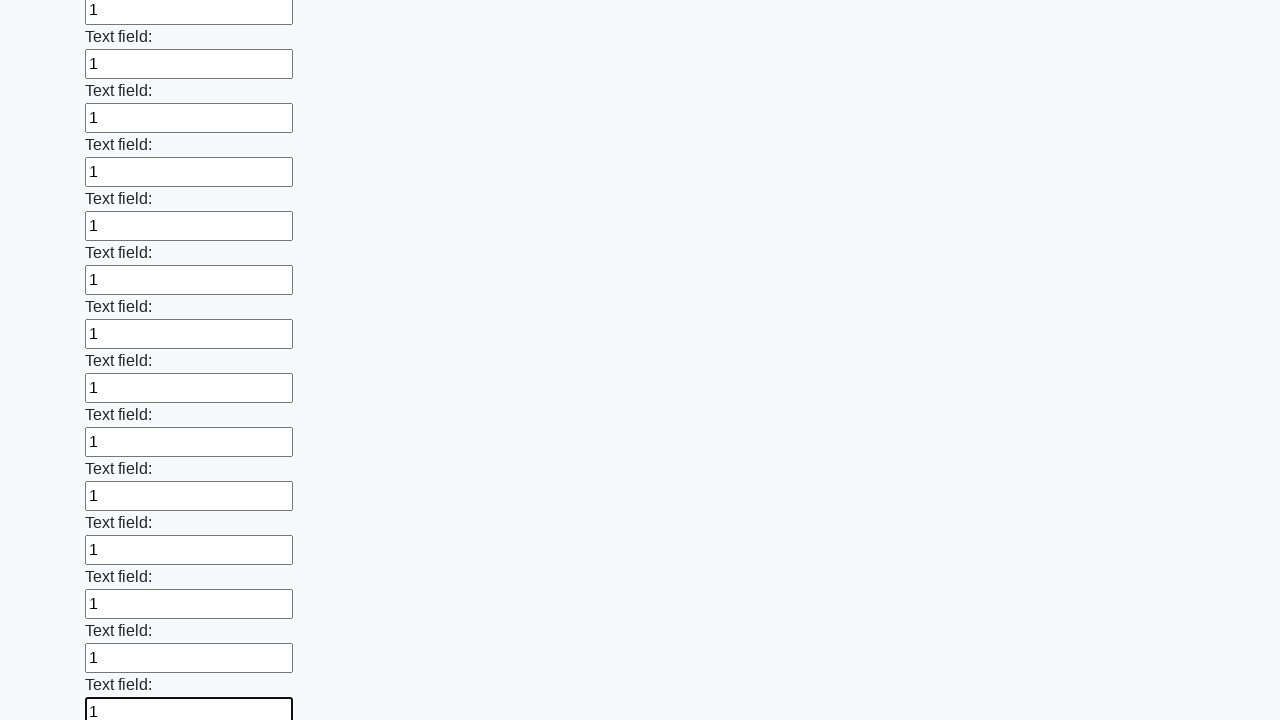

Filled an input field with '1' on input >> nth=57
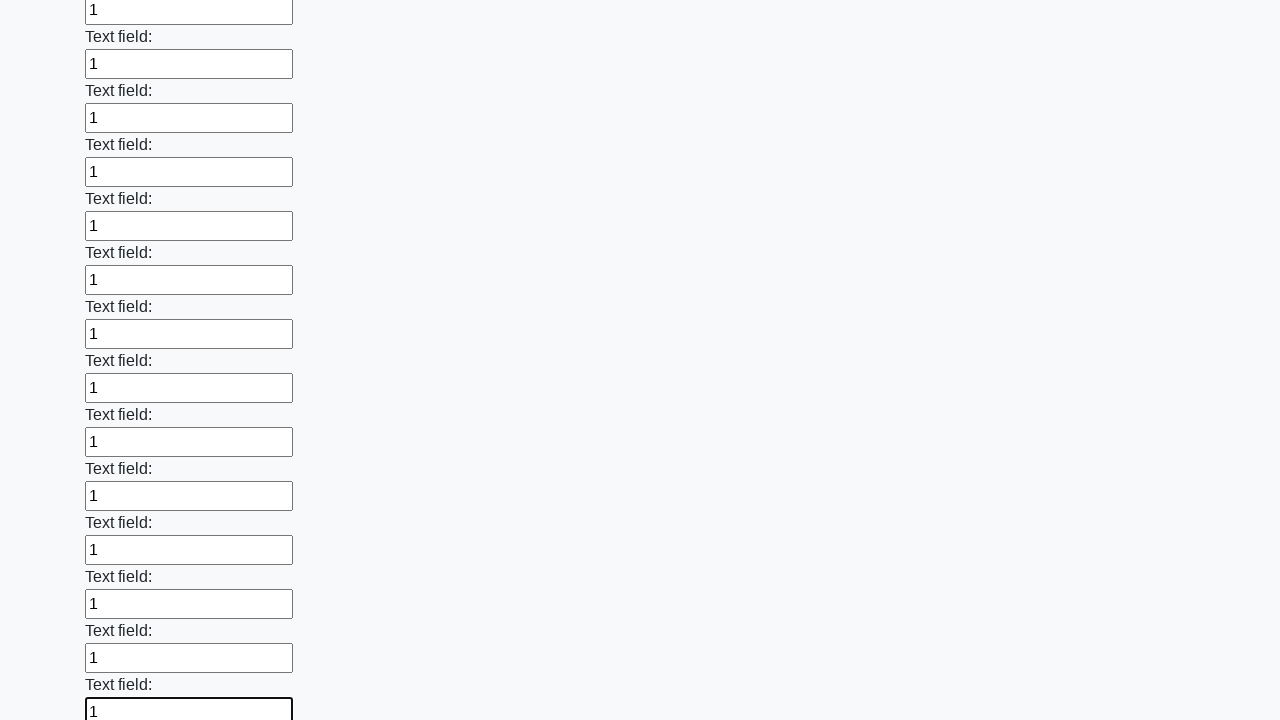

Filled an input field with '1' on input >> nth=58
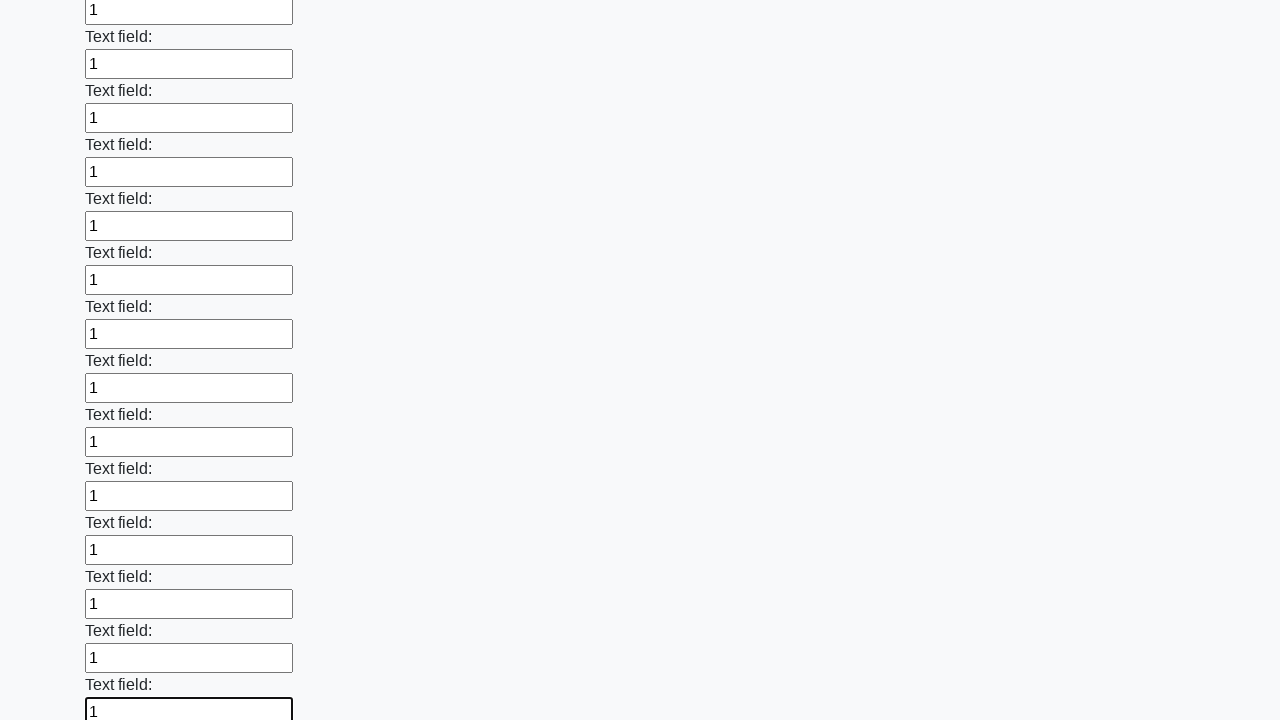

Filled an input field with '1' on input >> nth=59
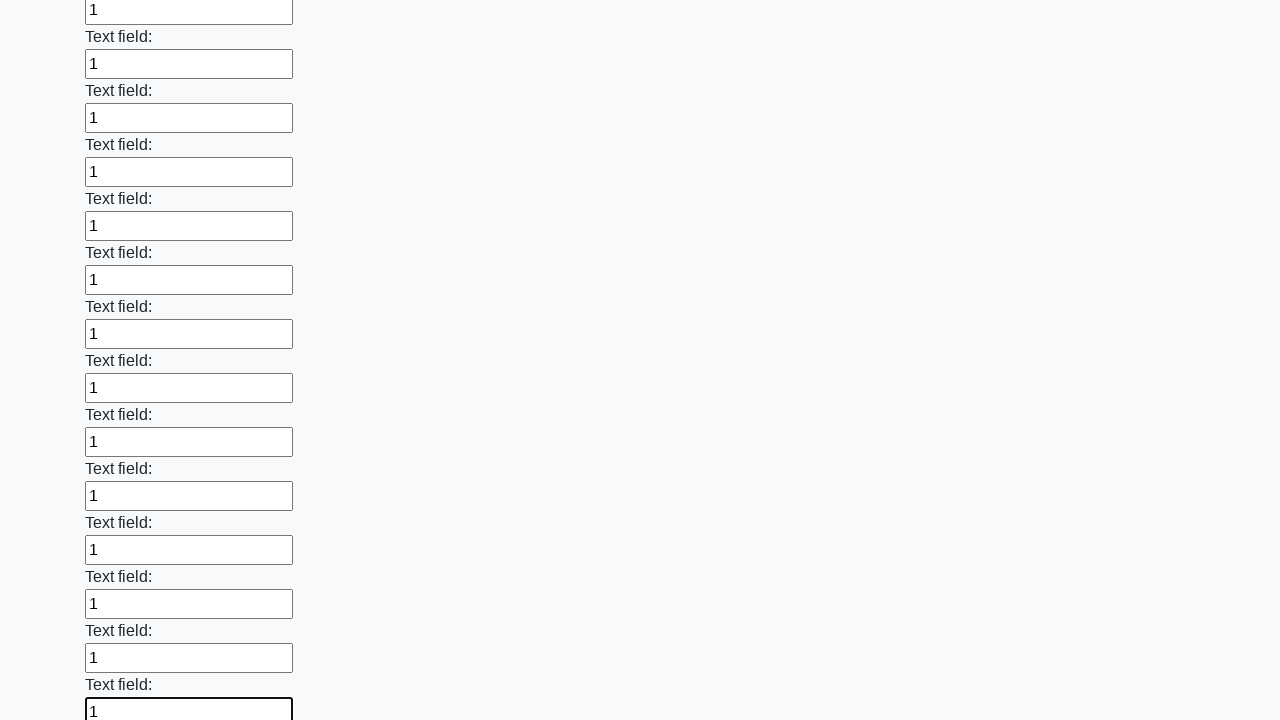

Filled an input field with '1' on input >> nth=60
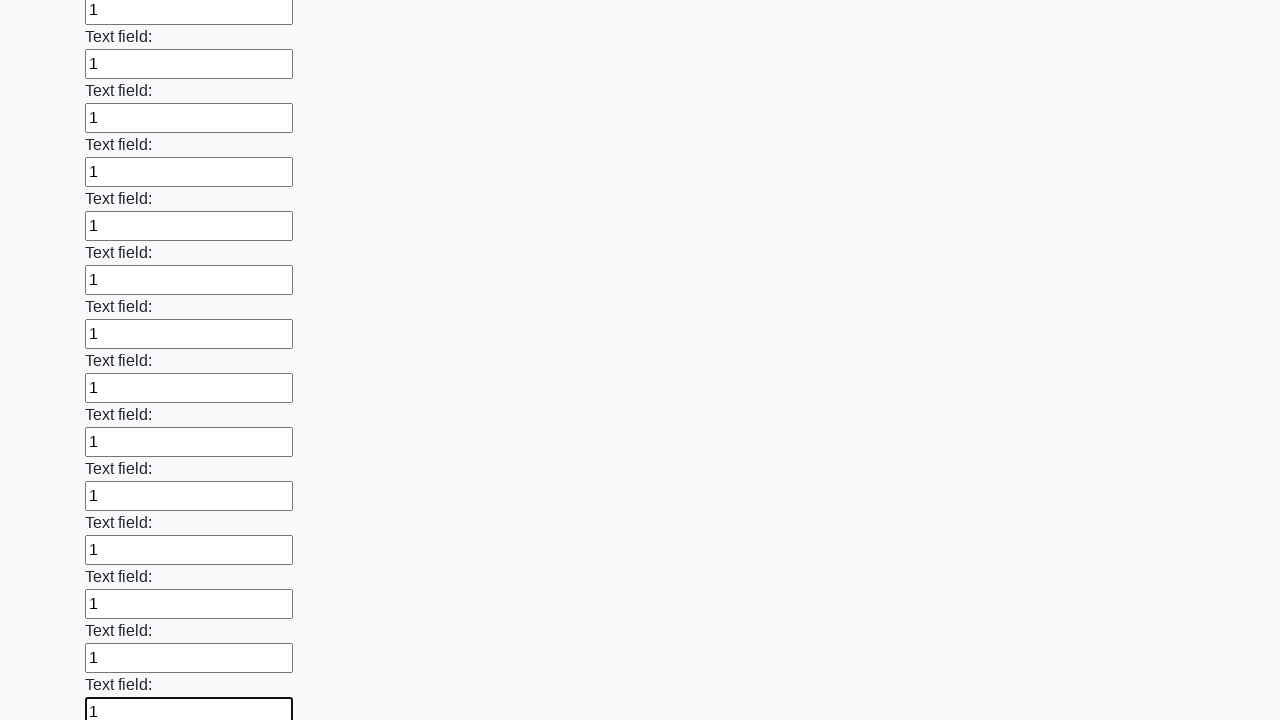

Filled an input field with '1' on input >> nth=61
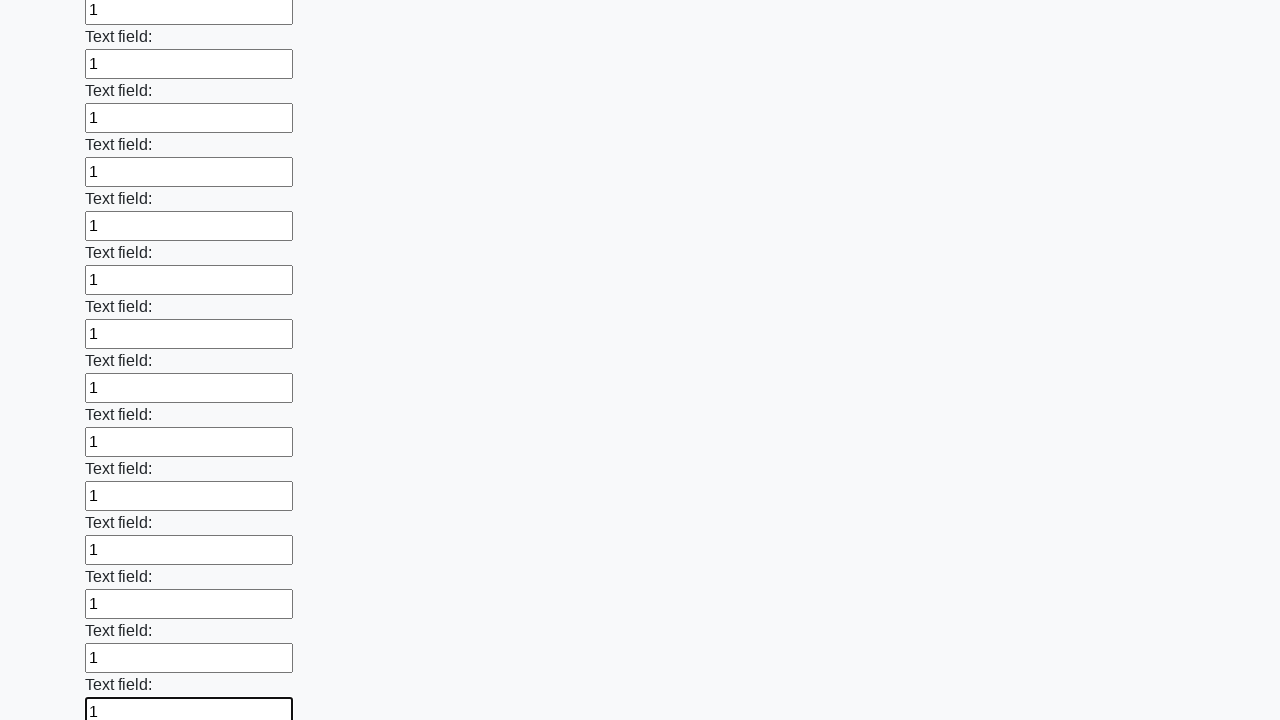

Filled an input field with '1' on input >> nth=62
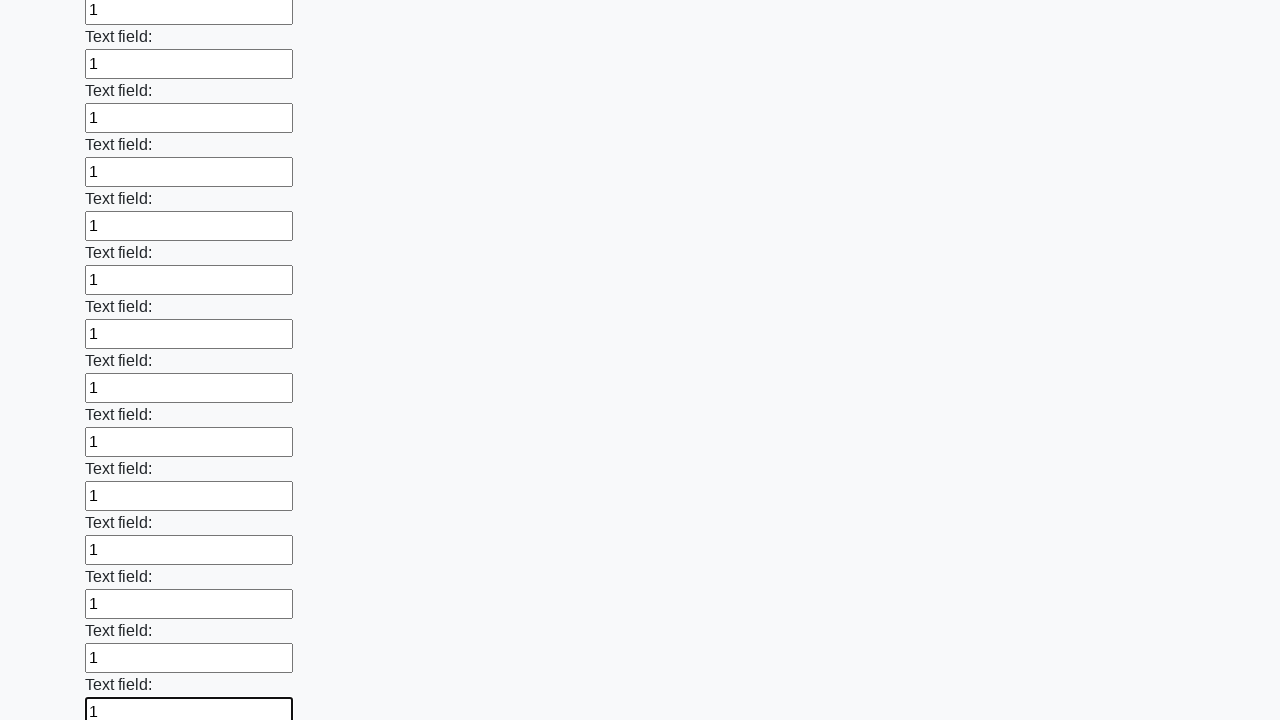

Filled an input field with '1' on input >> nth=63
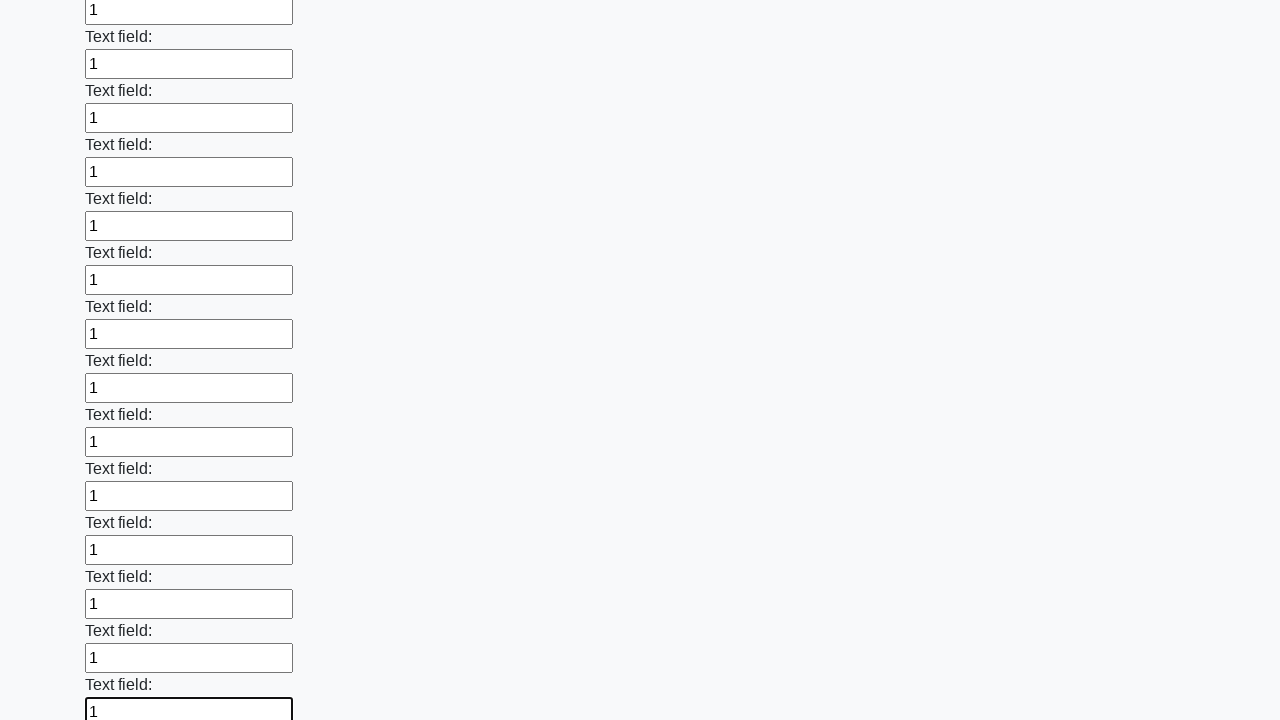

Filled an input field with '1' on input >> nth=64
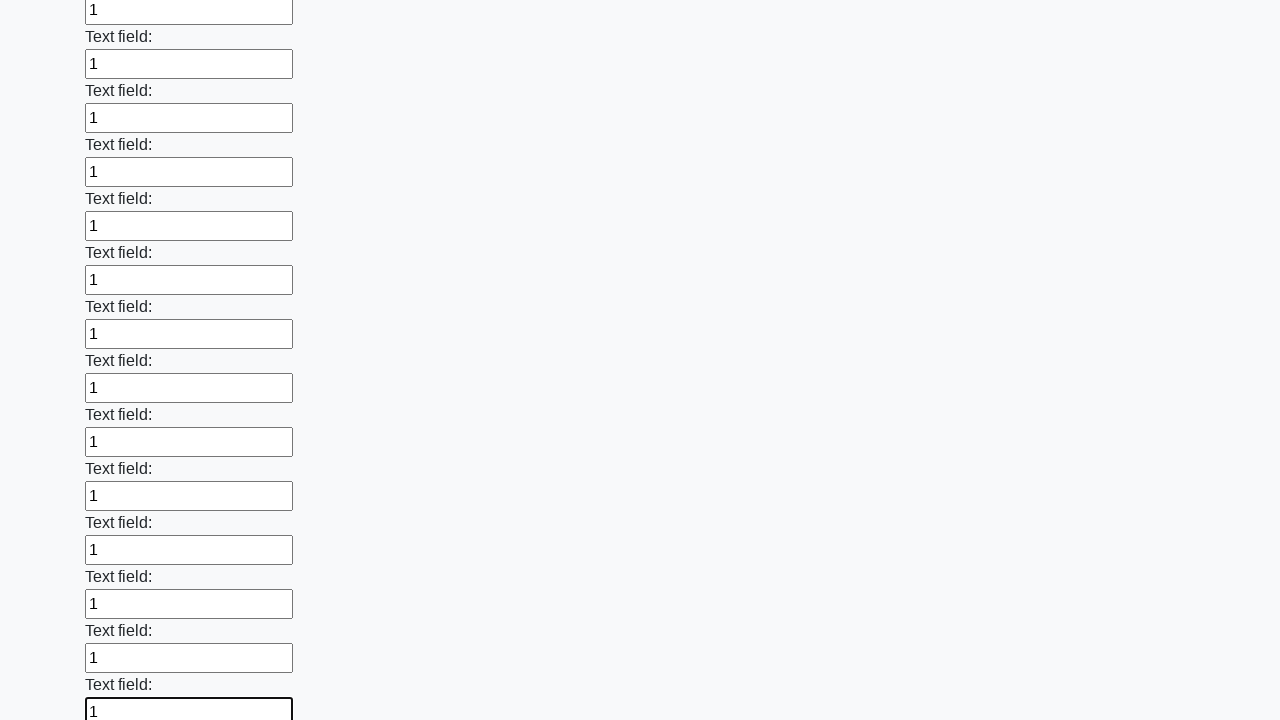

Filled an input field with '1' on input >> nth=65
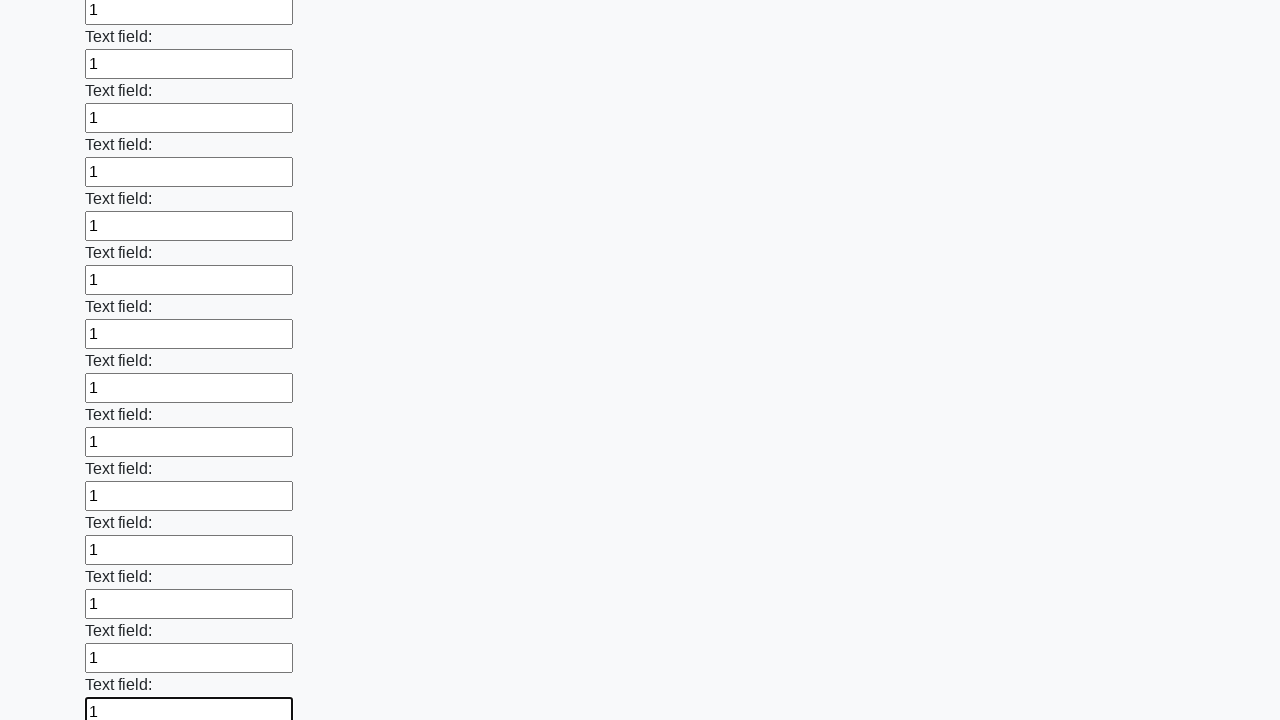

Filled an input field with '1' on input >> nth=66
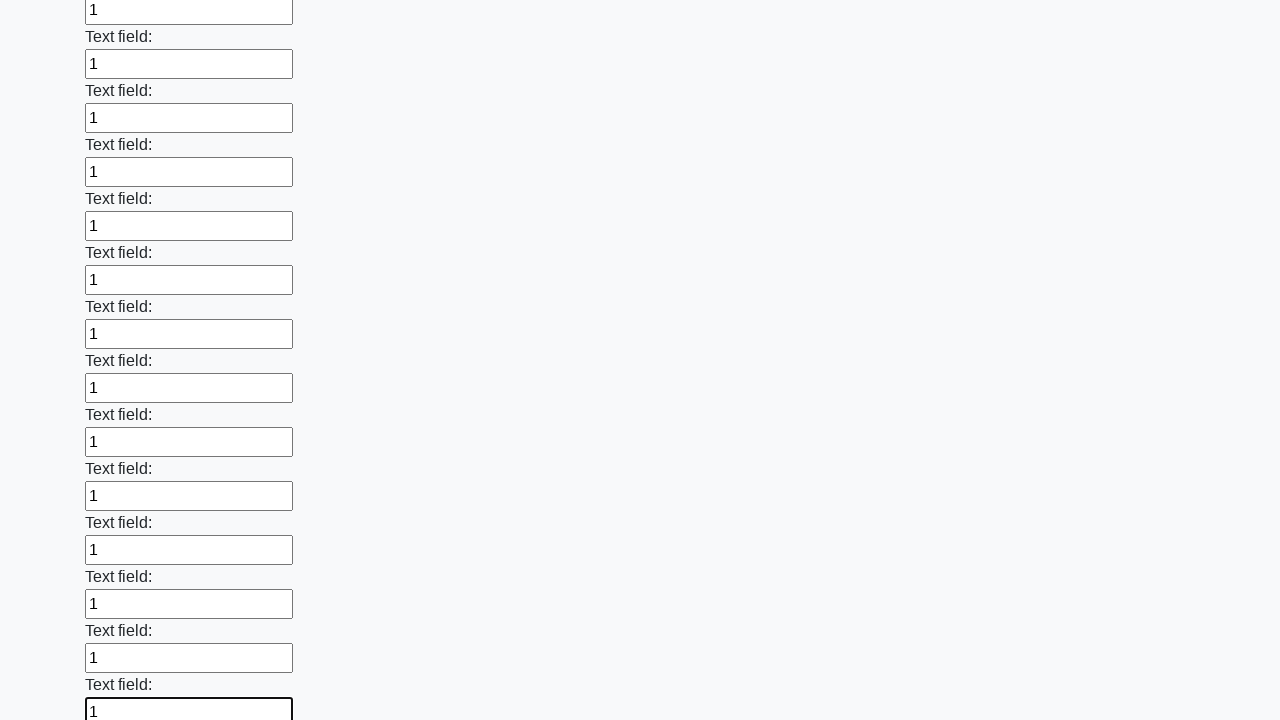

Filled an input field with '1' on input >> nth=67
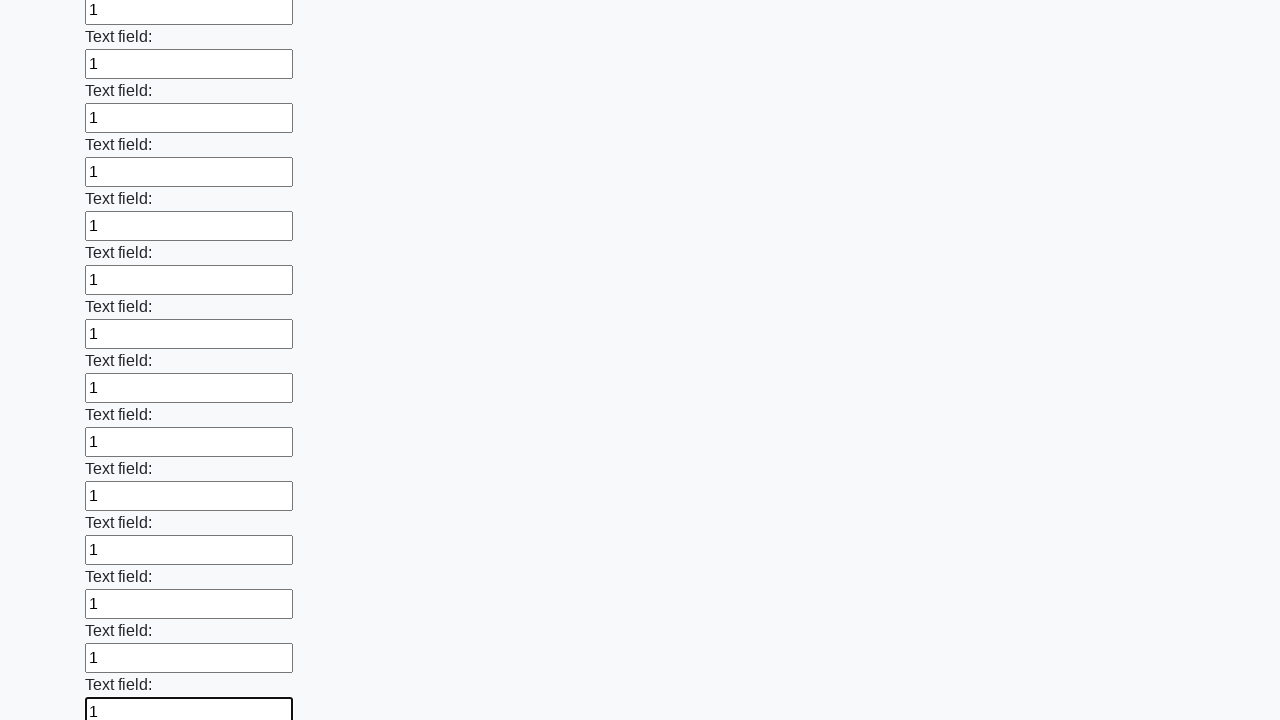

Filled an input field with '1' on input >> nth=68
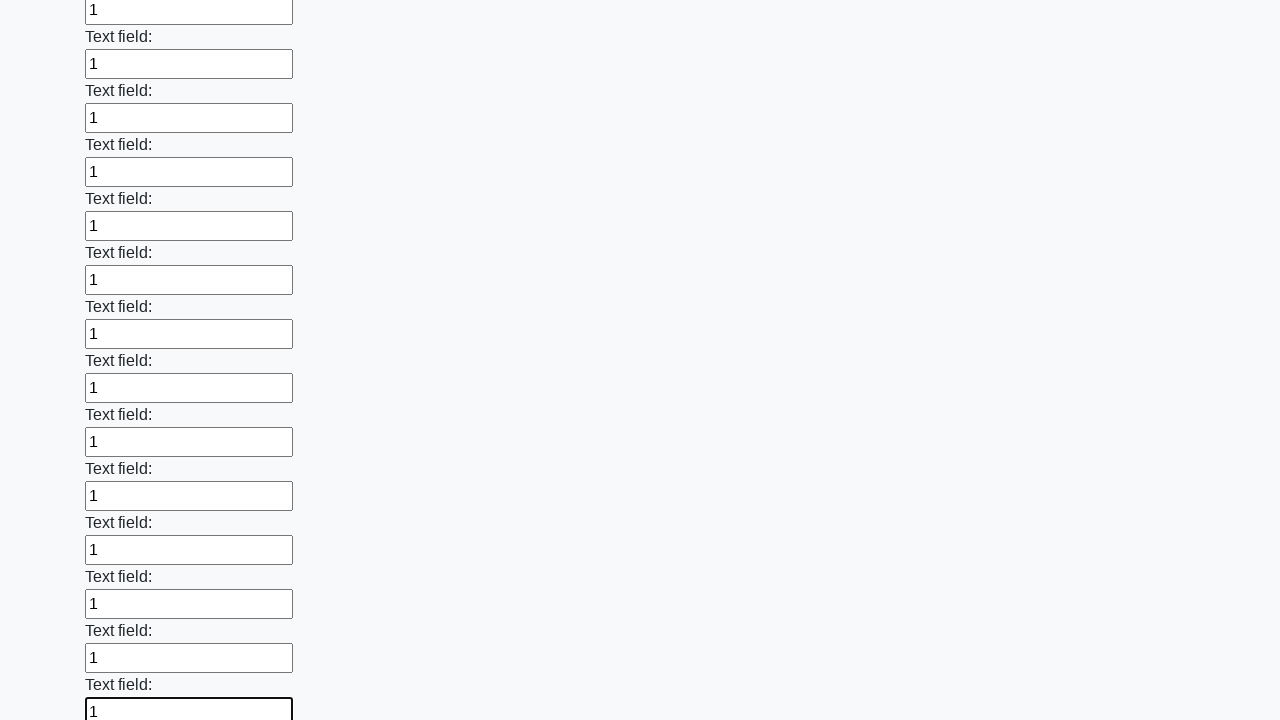

Filled an input field with '1' on input >> nth=69
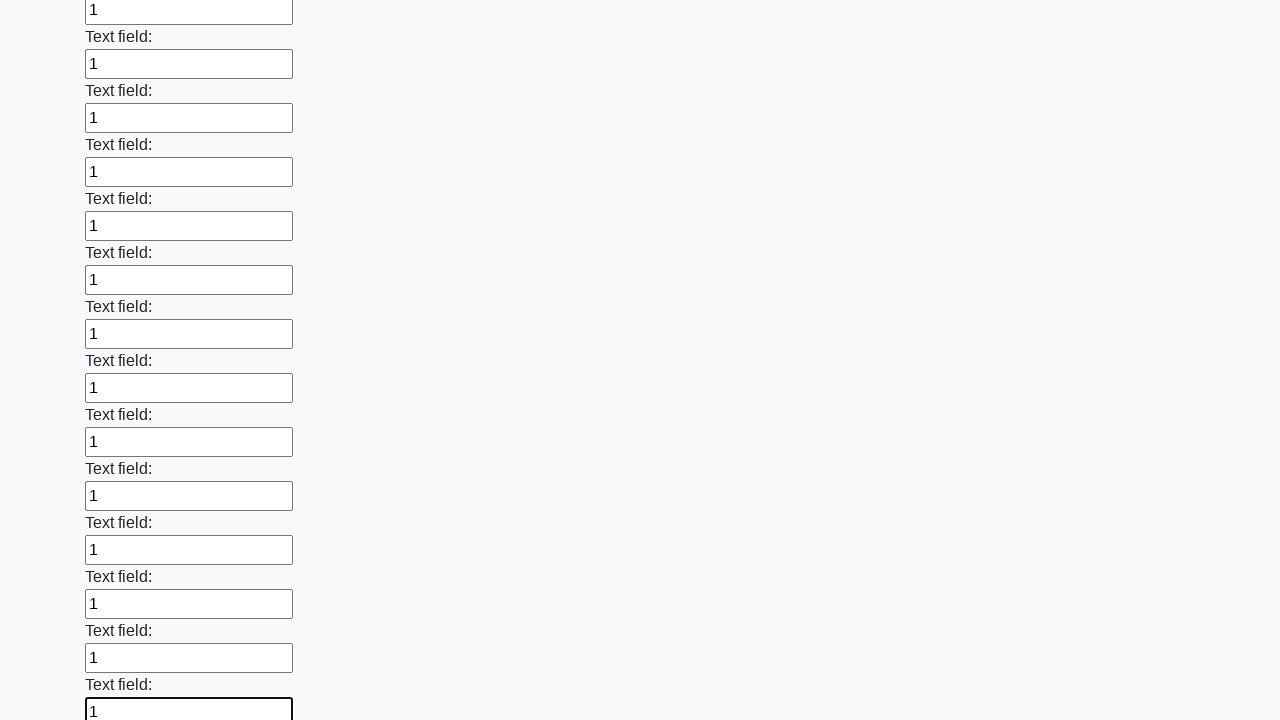

Filled an input field with '1' on input >> nth=70
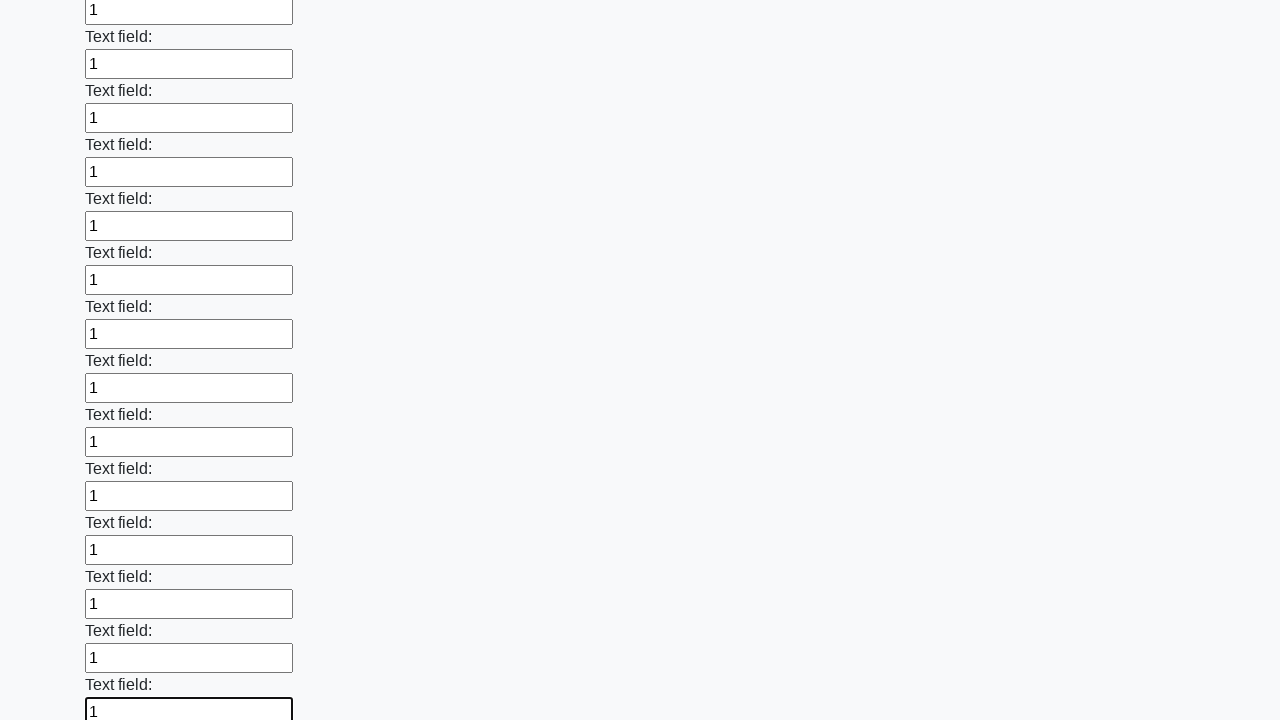

Filled an input field with '1' on input >> nth=71
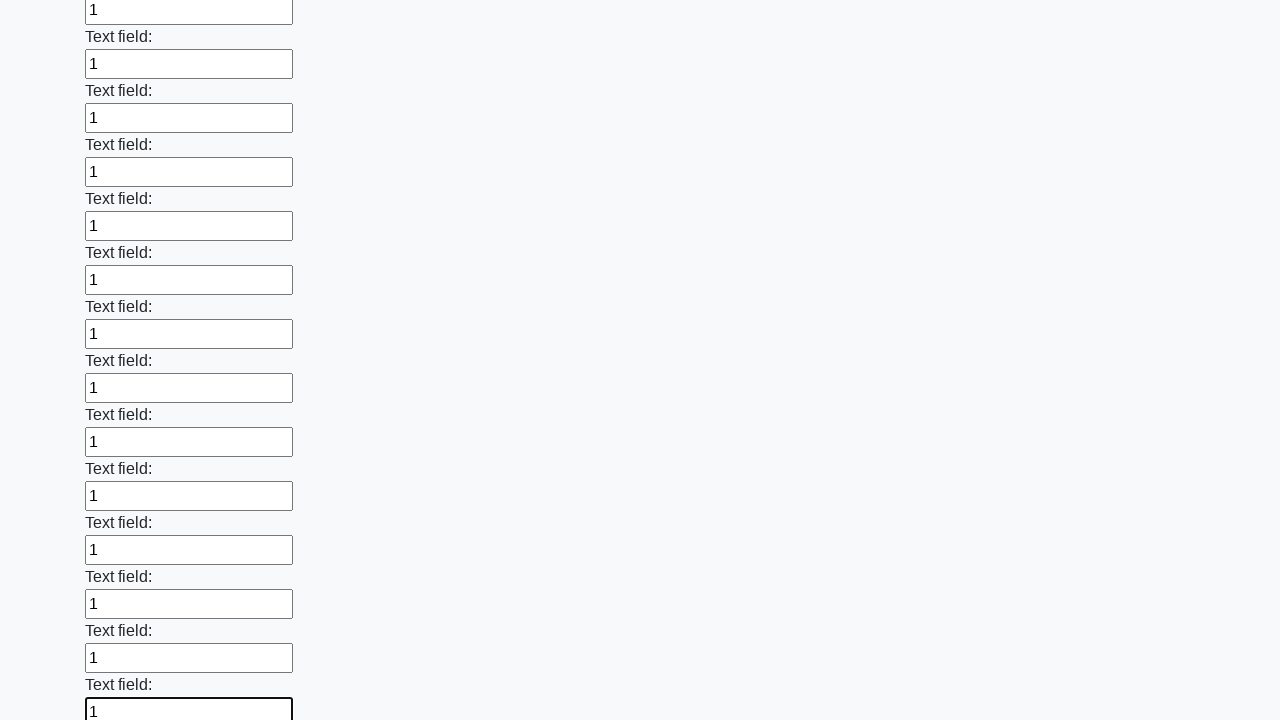

Filled an input field with '1' on input >> nth=72
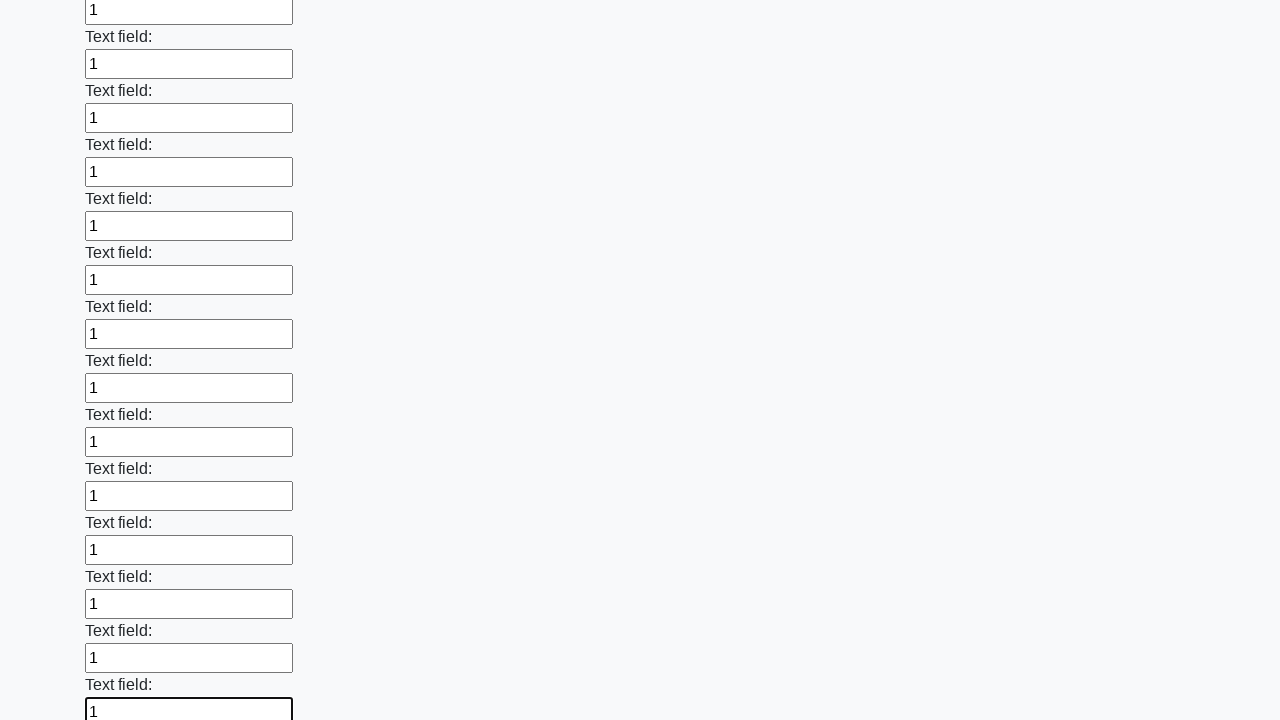

Filled an input field with '1' on input >> nth=73
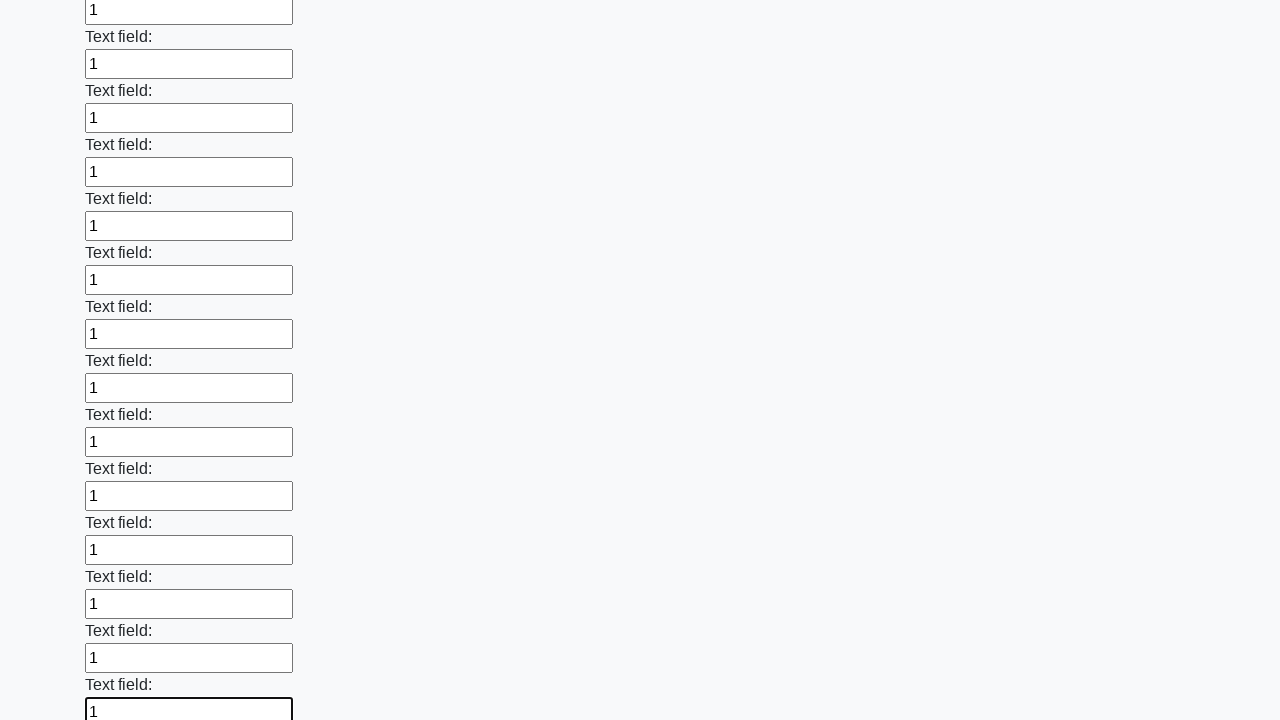

Filled an input field with '1' on input >> nth=74
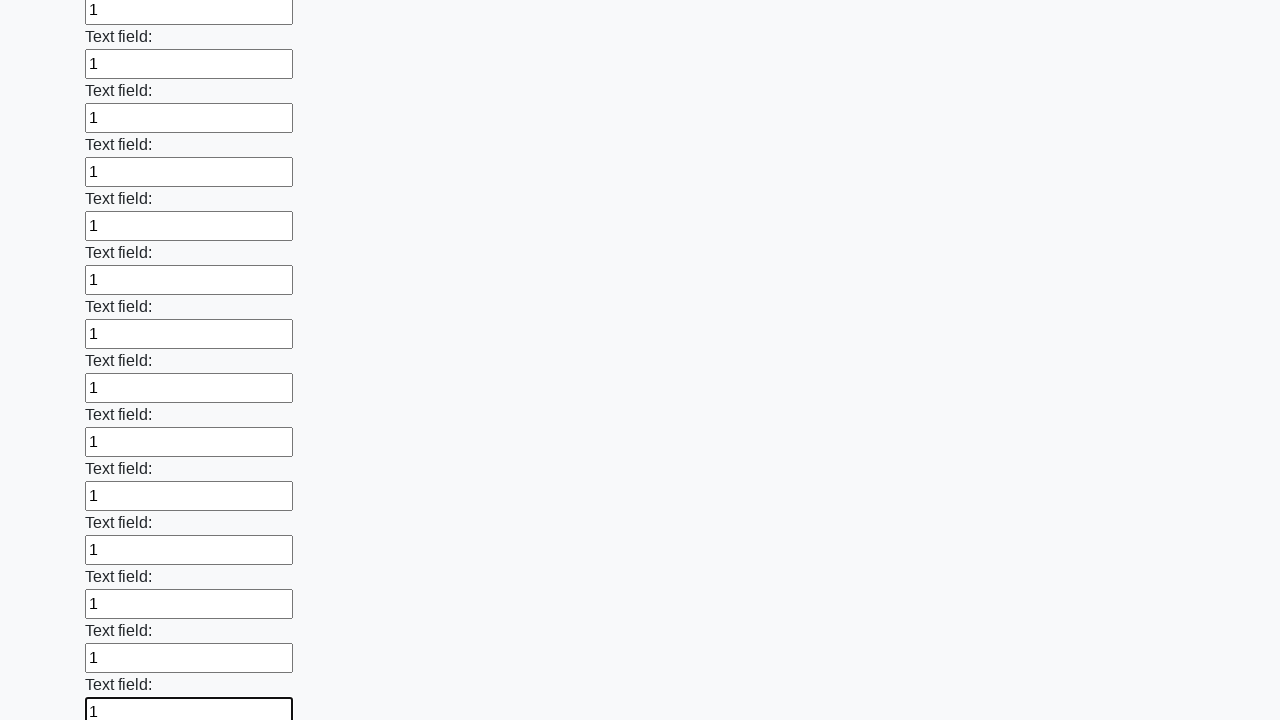

Filled an input field with '1' on input >> nth=75
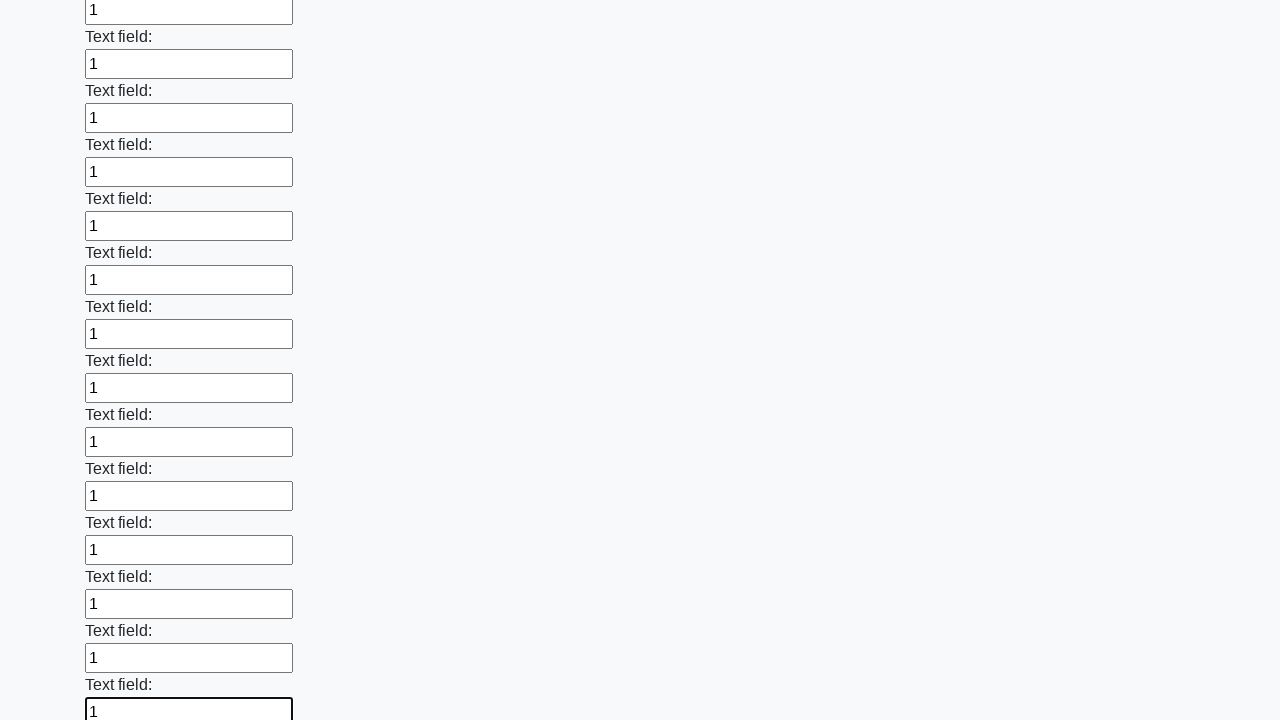

Filled an input field with '1' on input >> nth=76
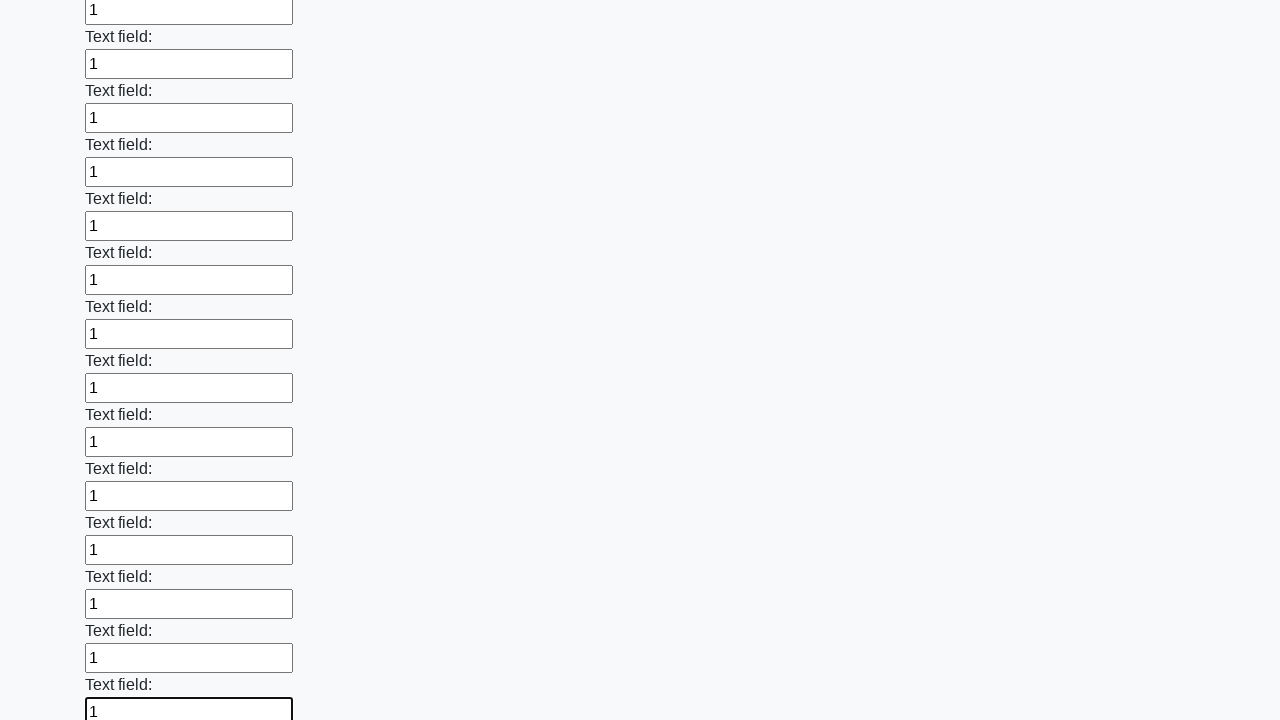

Filled an input field with '1' on input >> nth=77
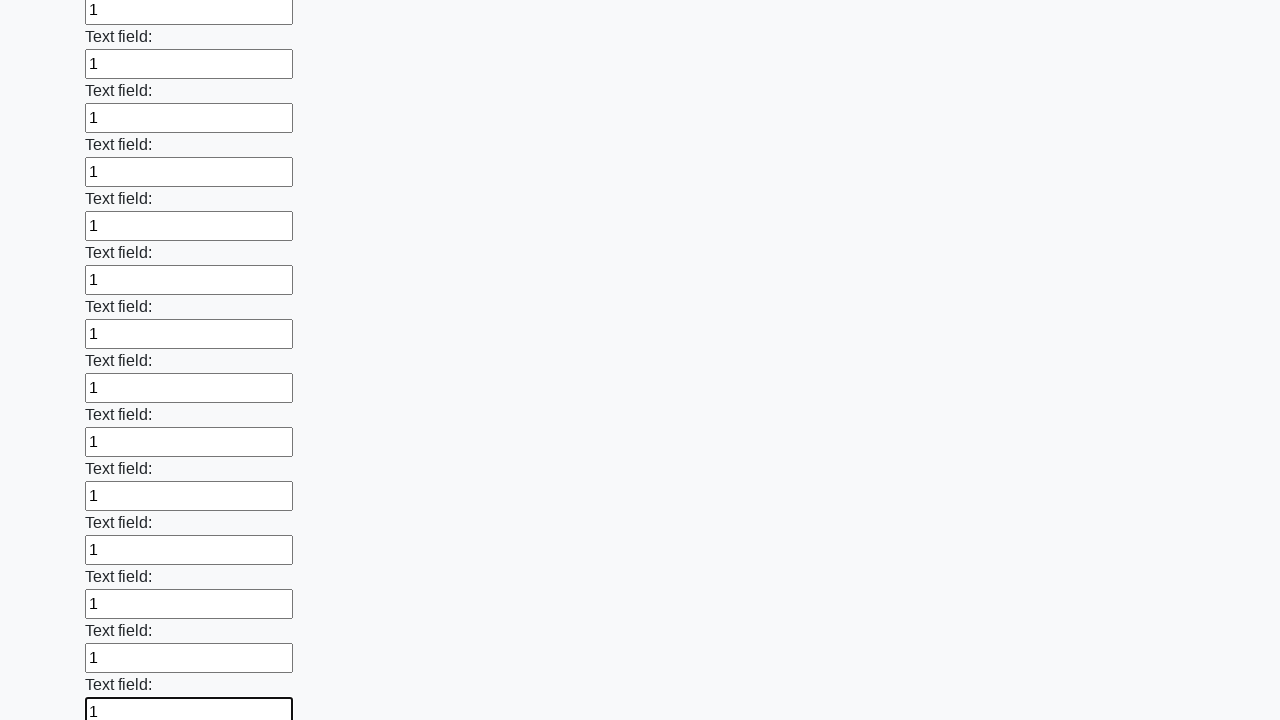

Filled an input field with '1' on input >> nth=78
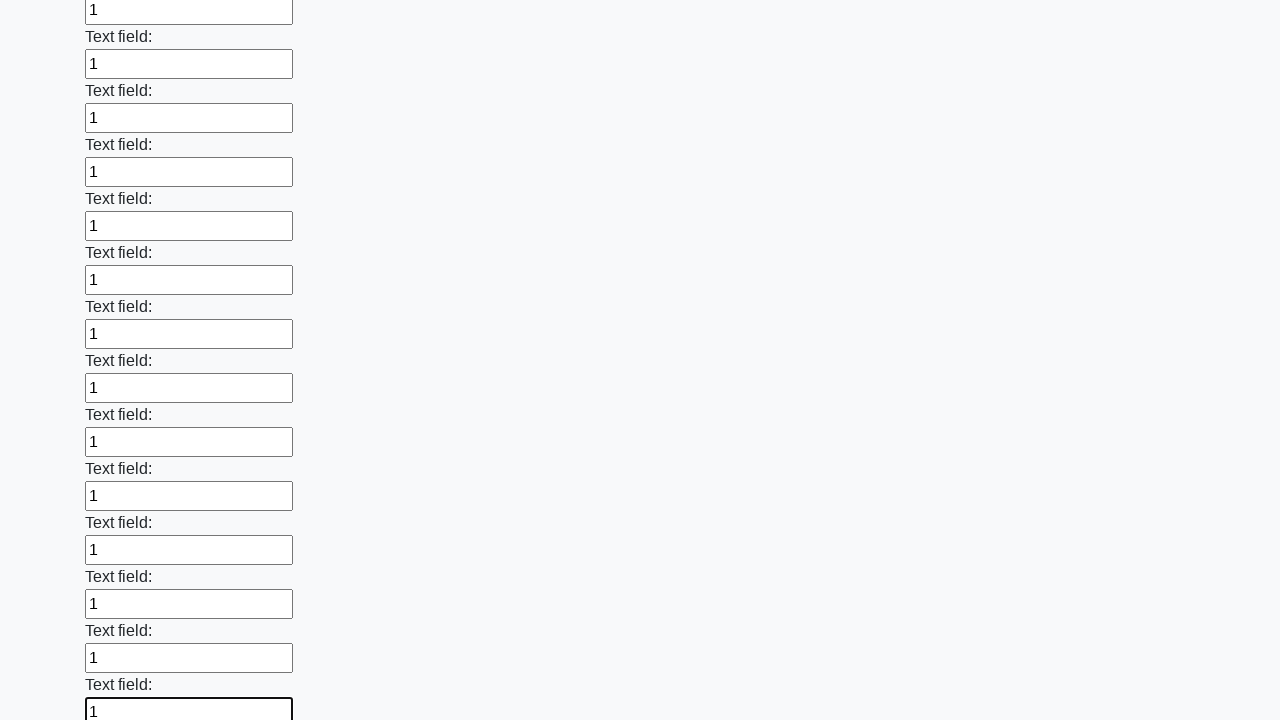

Filled an input field with '1' on input >> nth=79
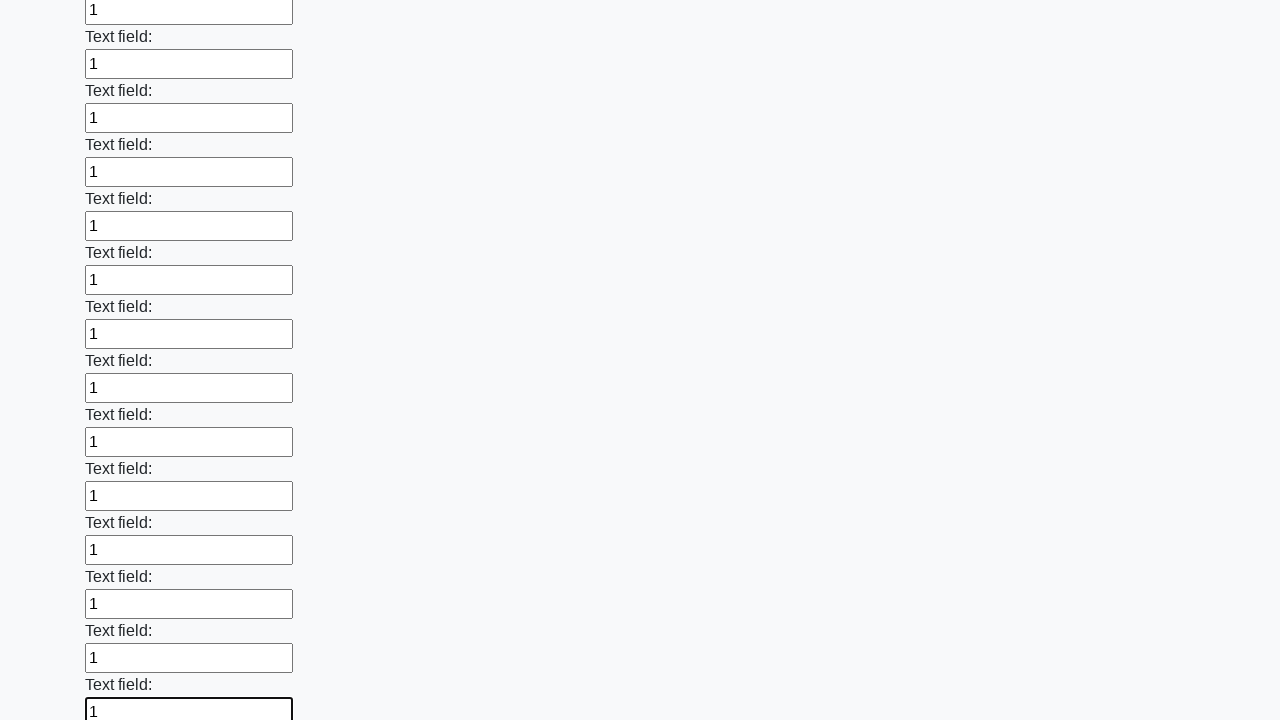

Filled an input field with '1' on input >> nth=80
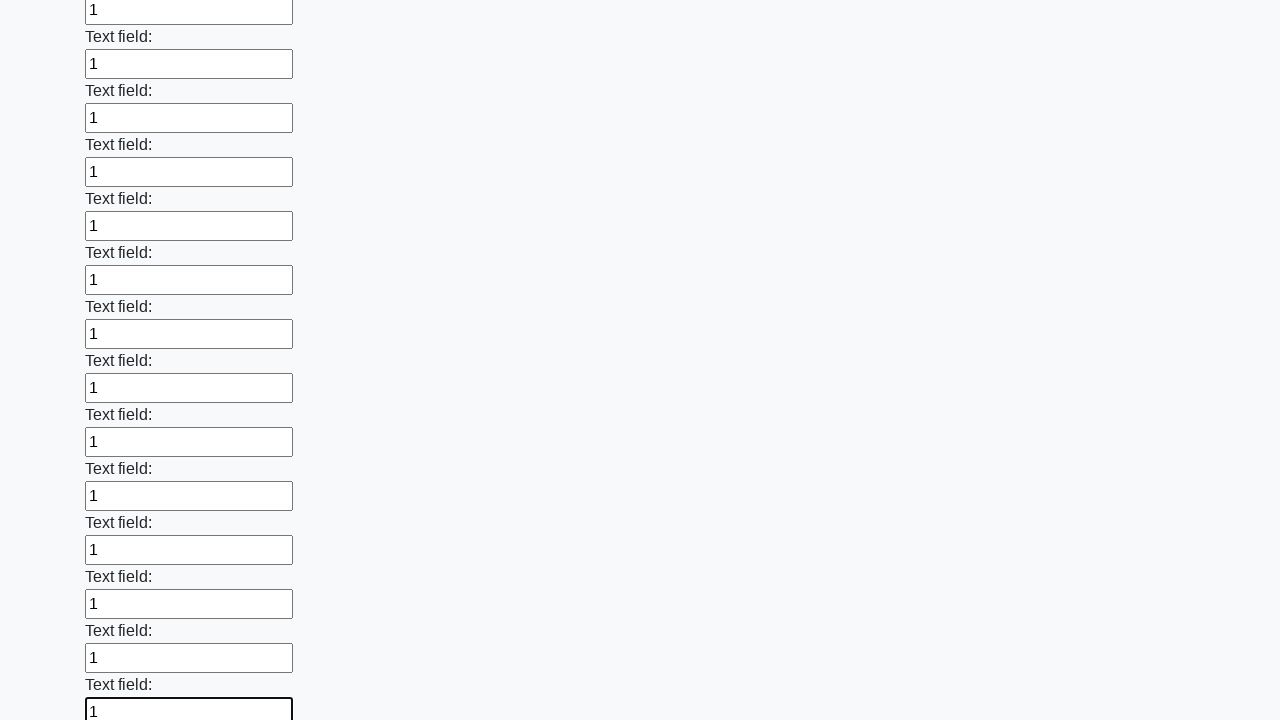

Filled an input field with '1' on input >> nth=81
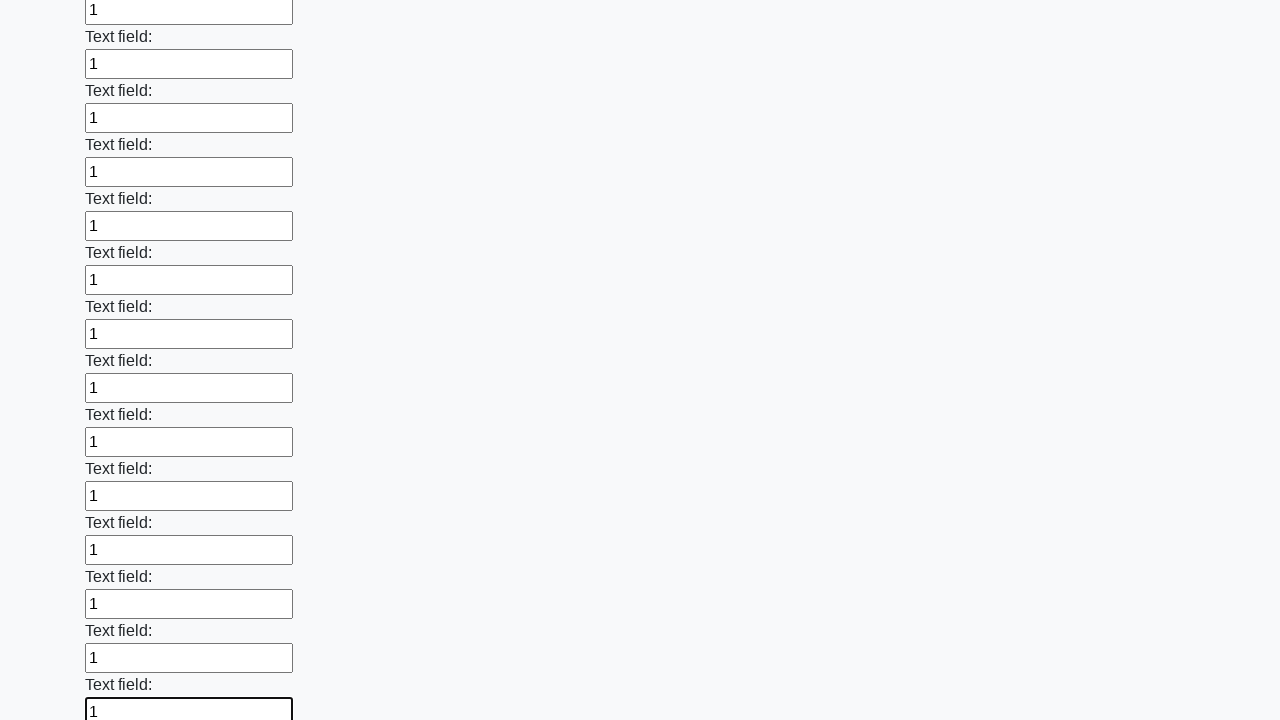

Filled an input field with '1' on input >> nth=82
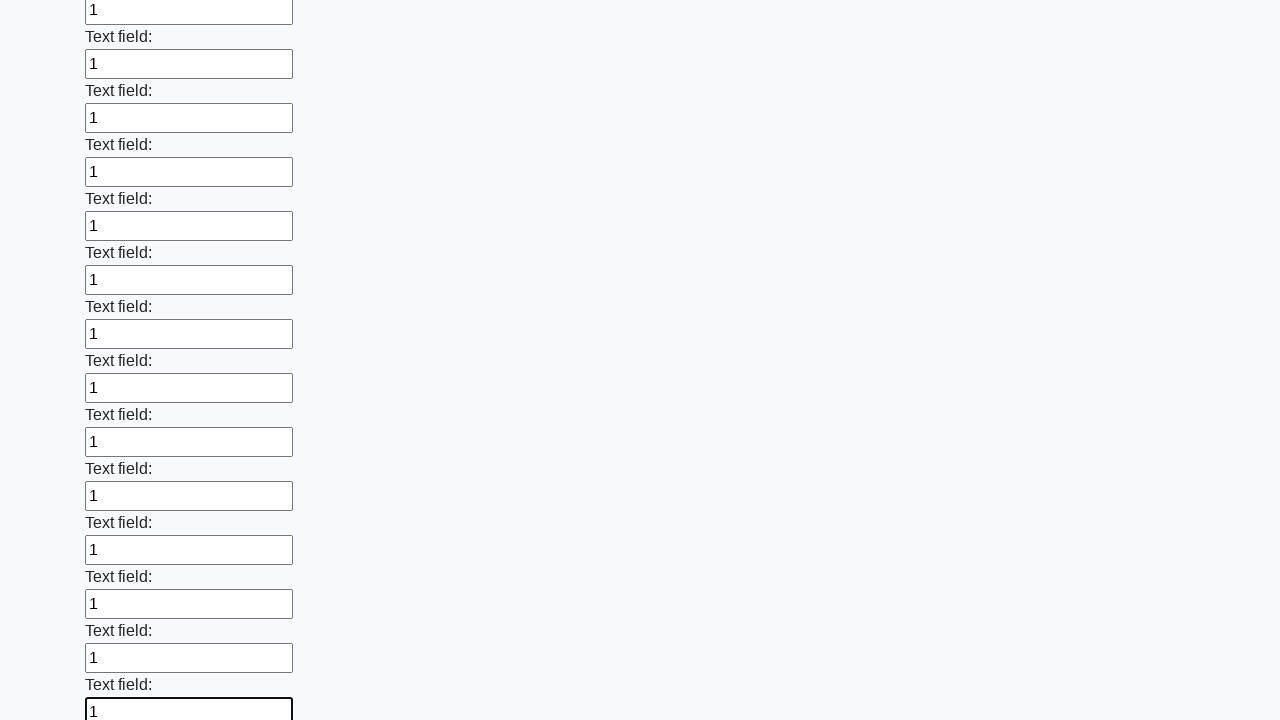

Filled an input field with '1' on input >> nth=83
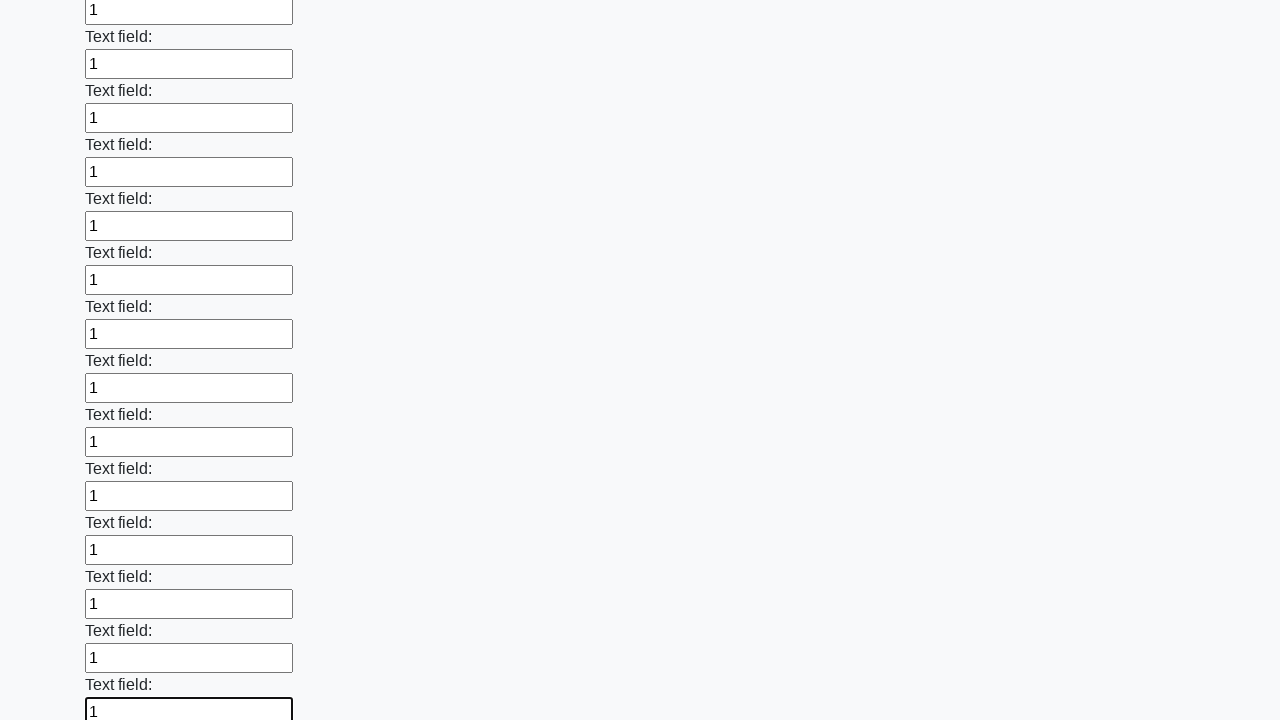

Filled an input field with '1' on input >> nth=84
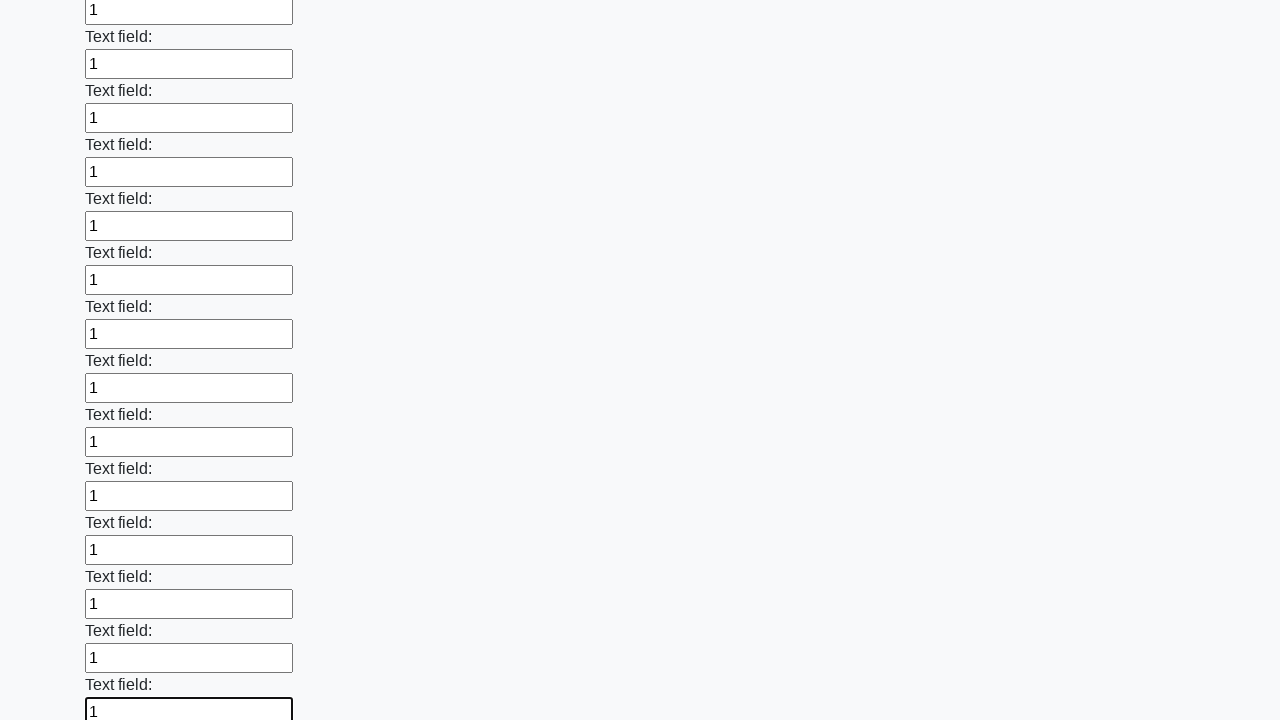

Filled an input field with '1' on input >> nth=85
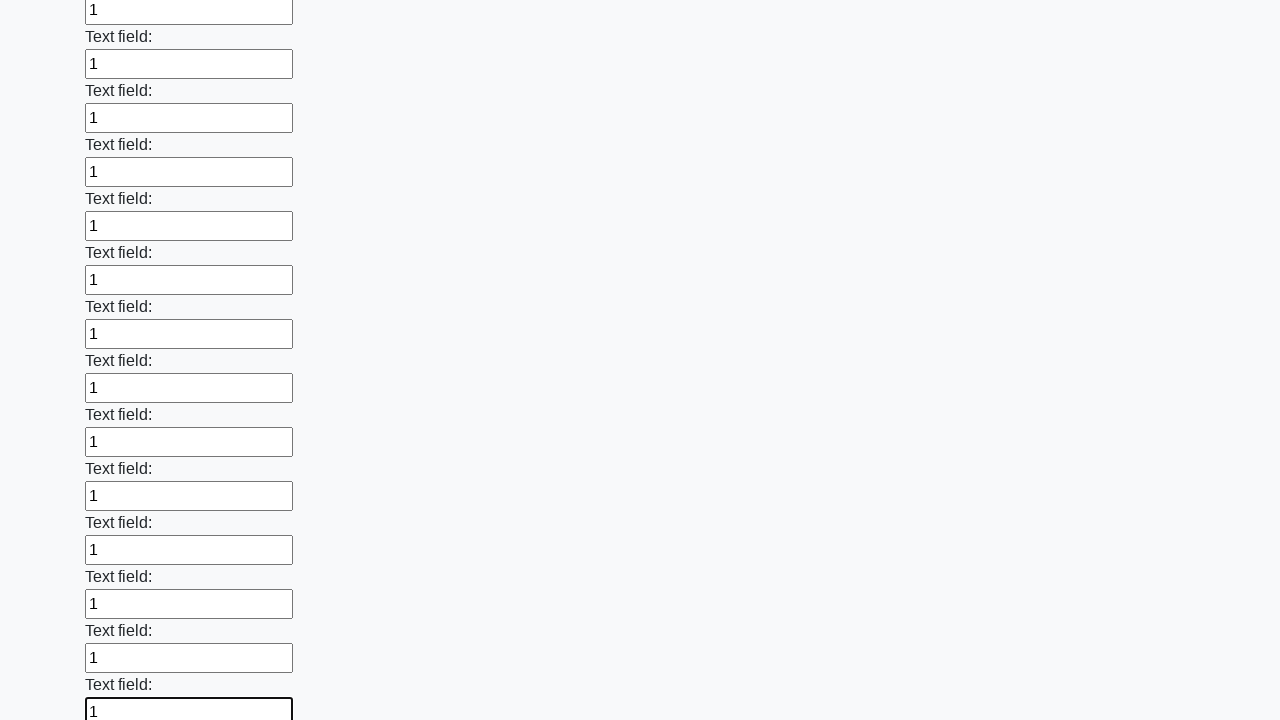

Filled an input field with '1' on input >> nth=86
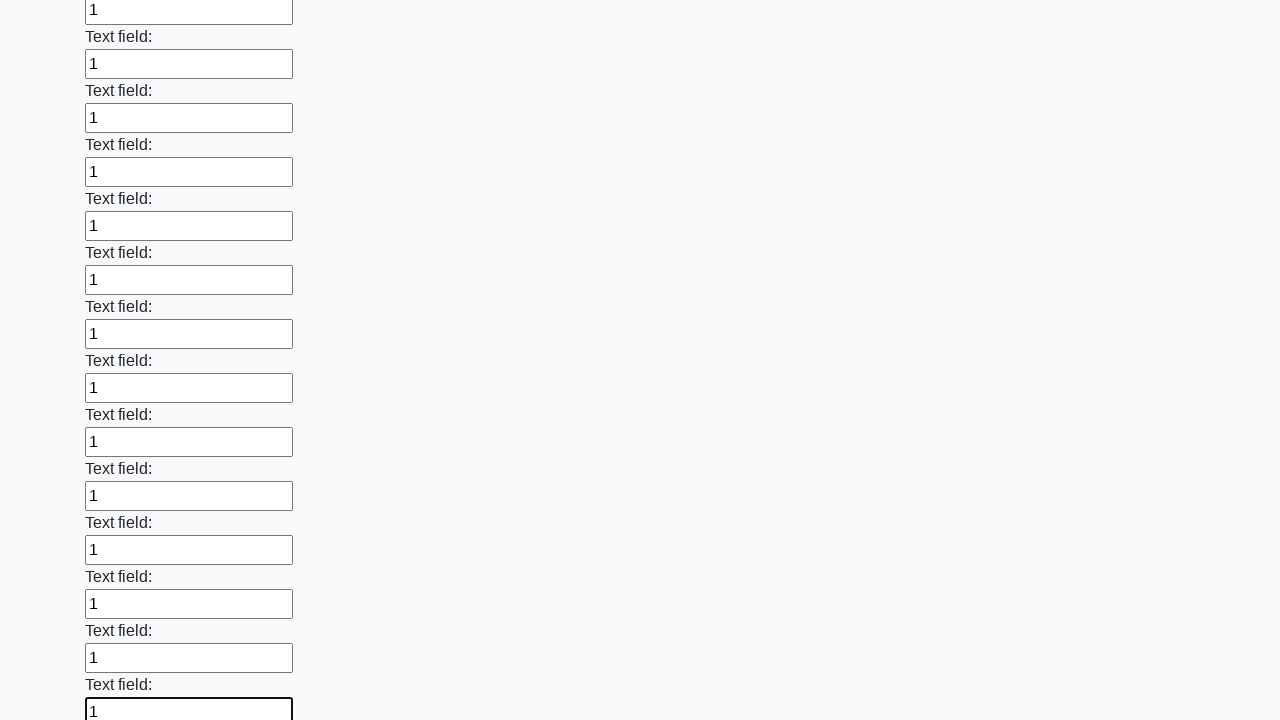

Filled an input field with '1' on input >> nth=87
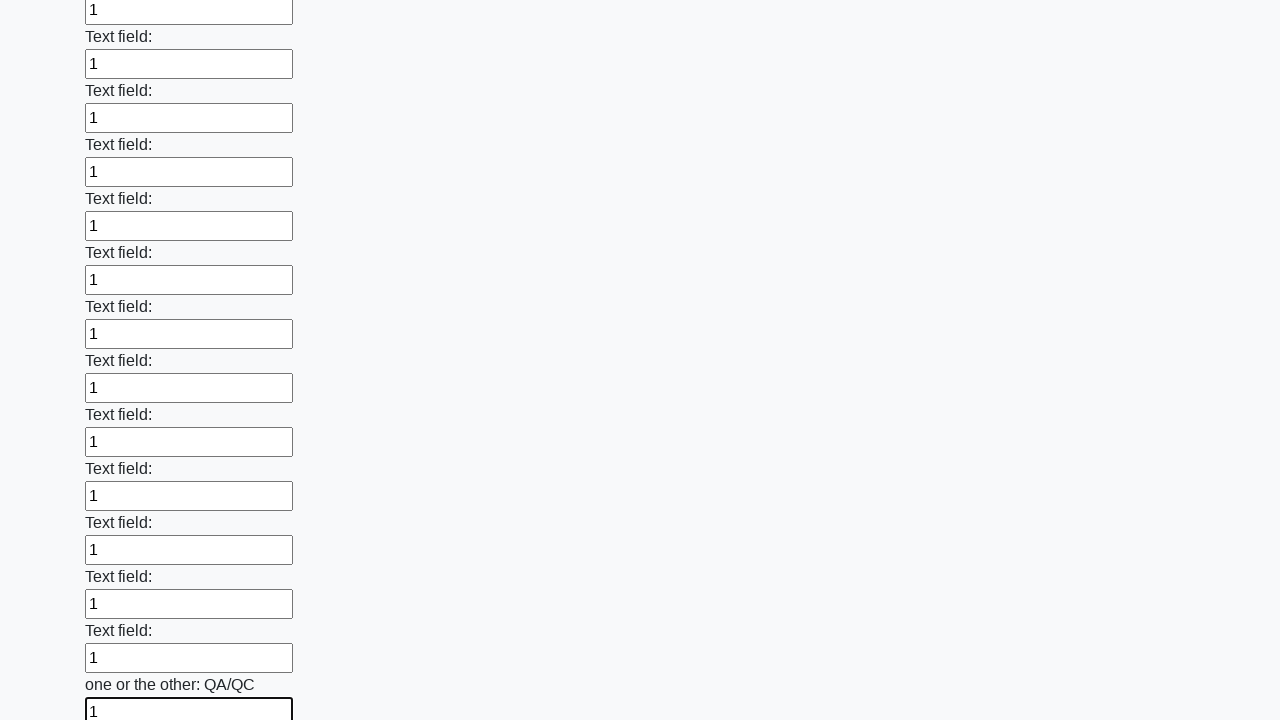

Filled an input field with '1' on input >> nth=88
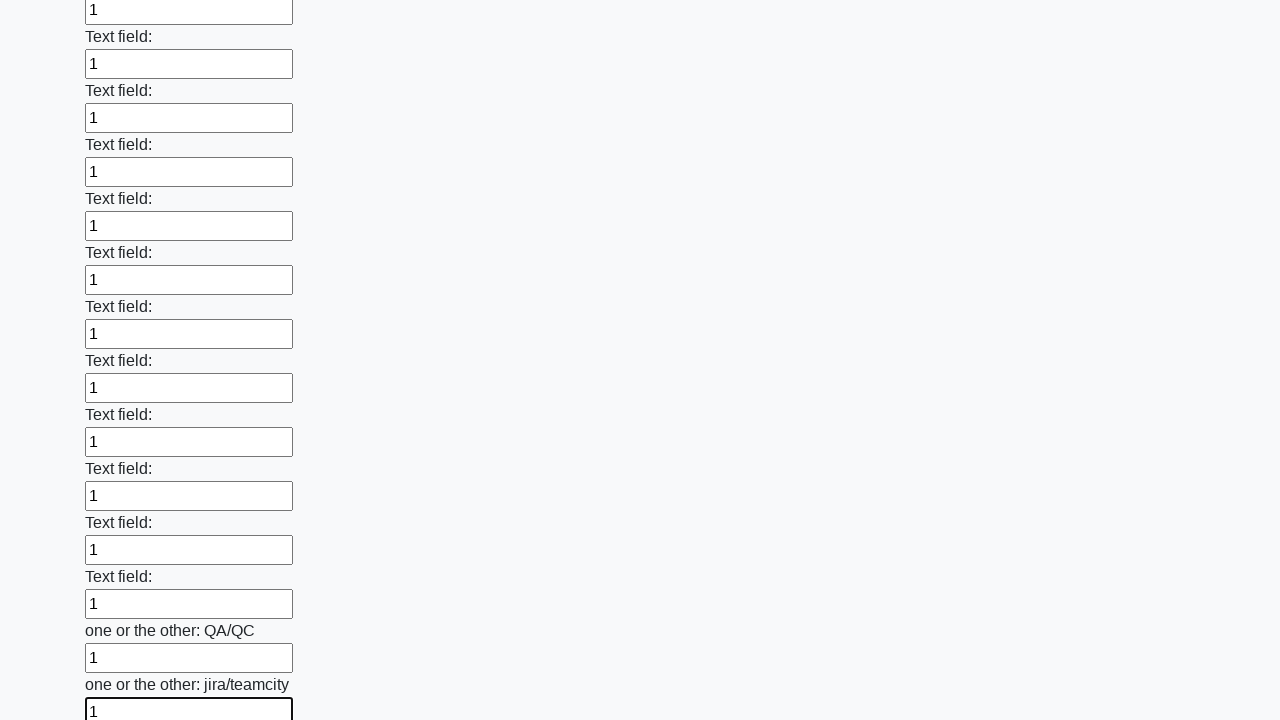

Filled an input field with '1' on input >> nth=89
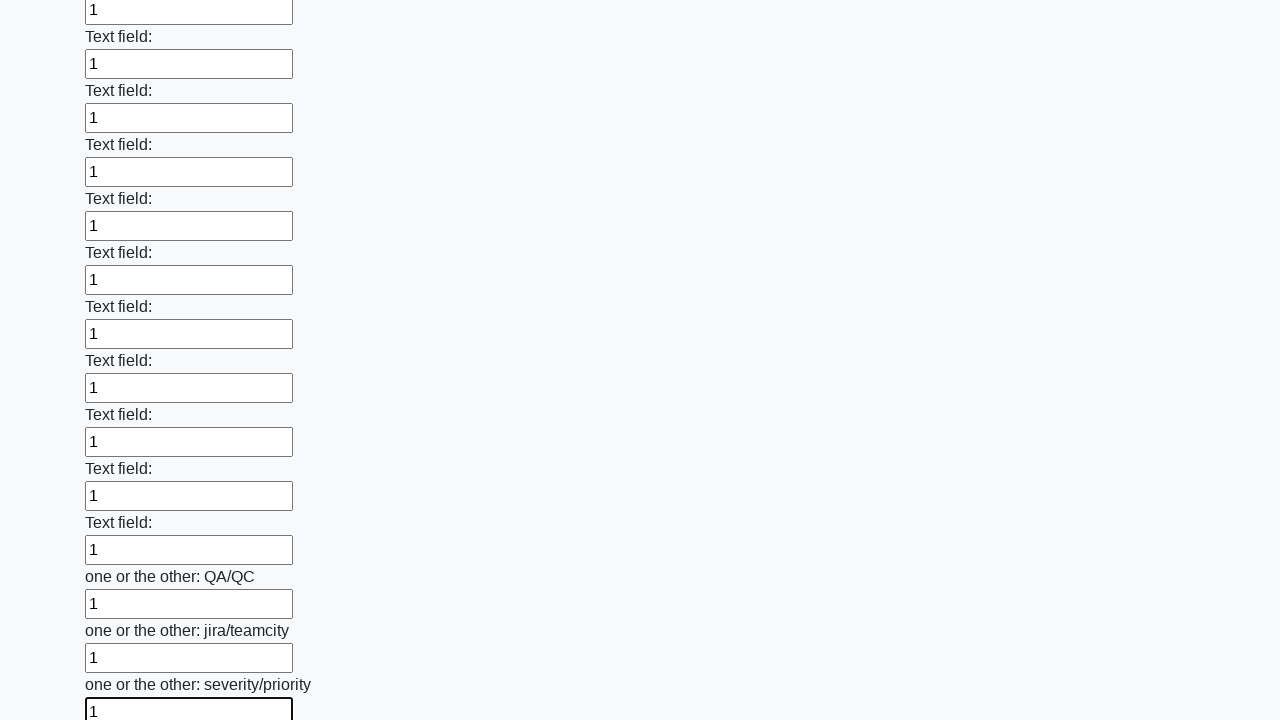

Filled an input field with '1' on input >> nth=90
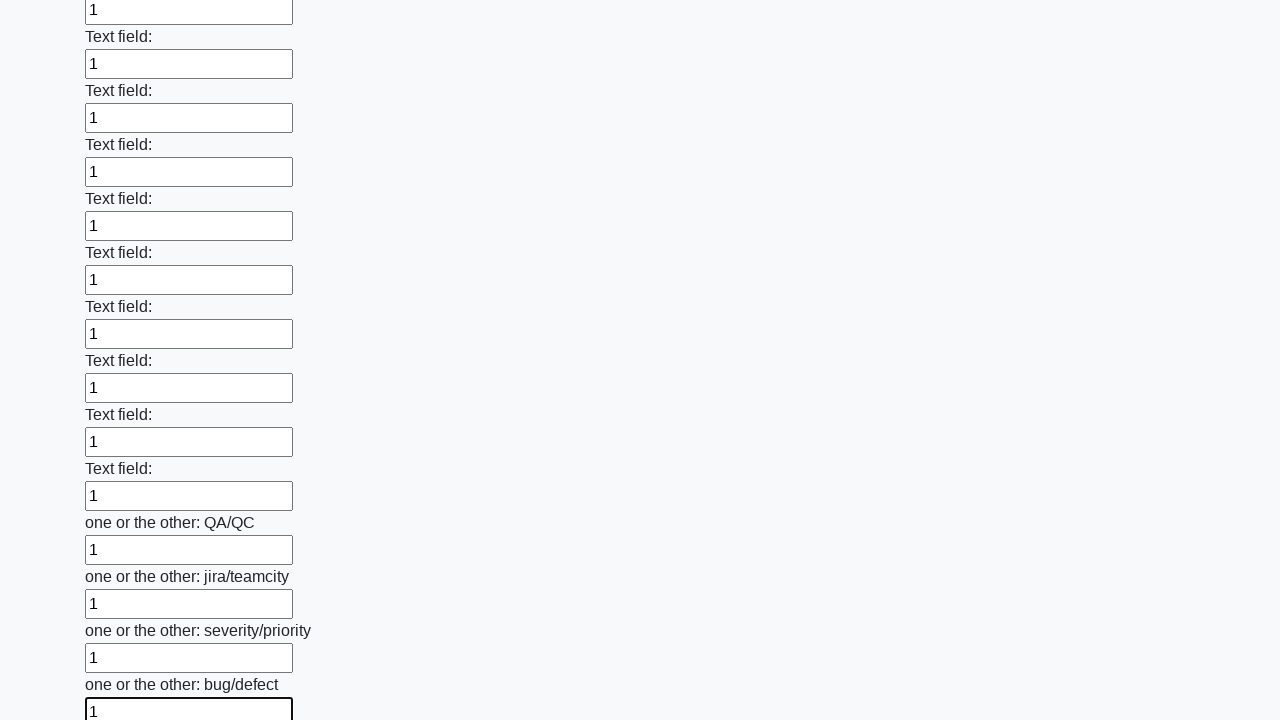

Filled an input field with '1' on input >> nth=91
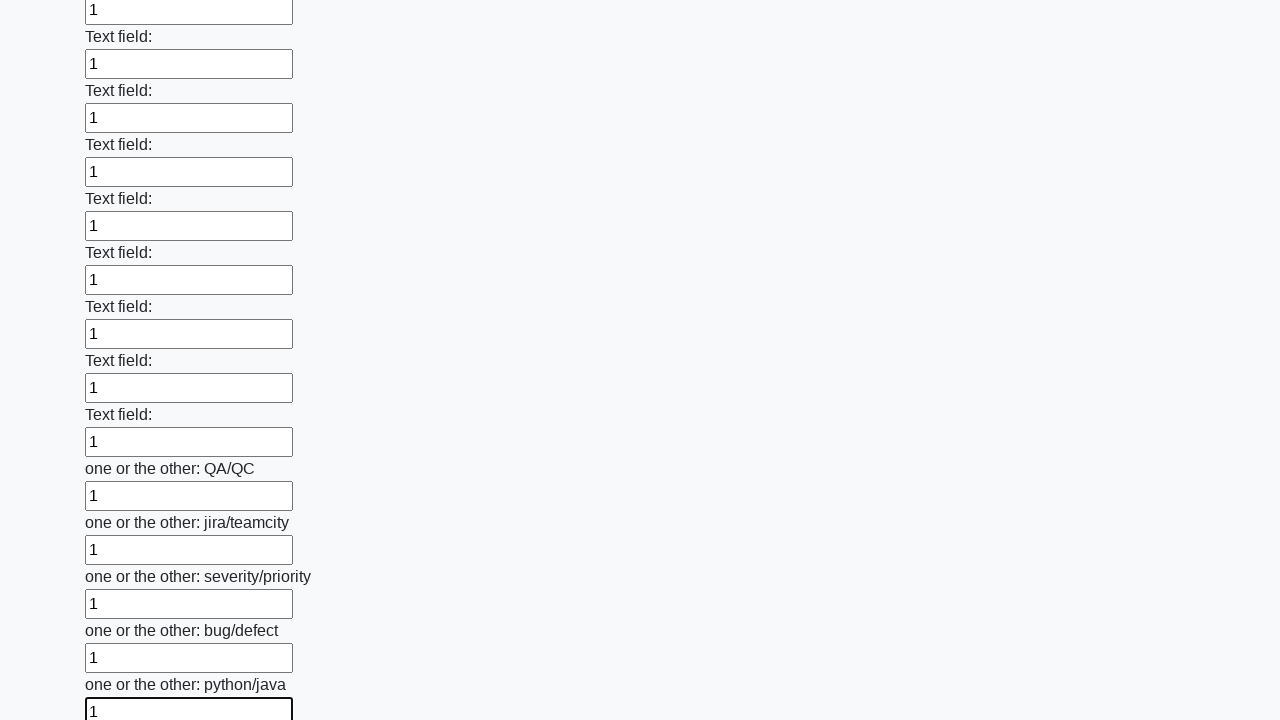

Filled an input field with '1' on input >> nth=92
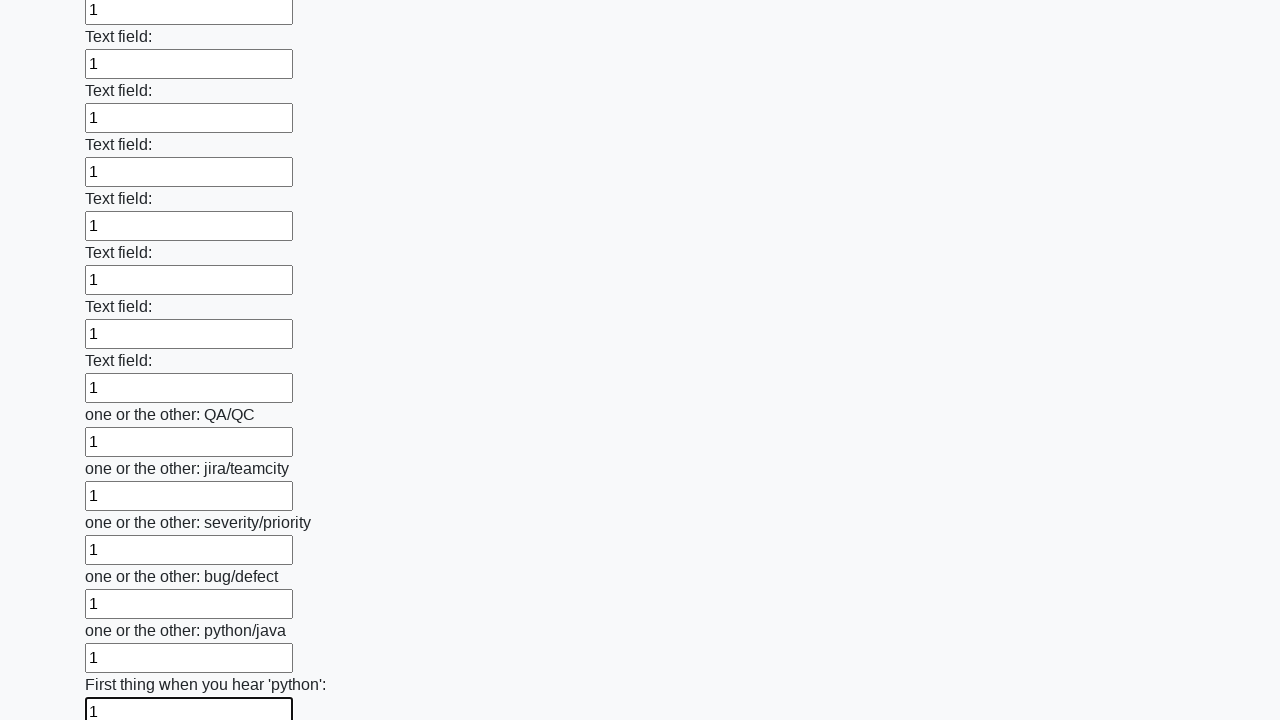

Filled an input field with '1' on input >> nth=93
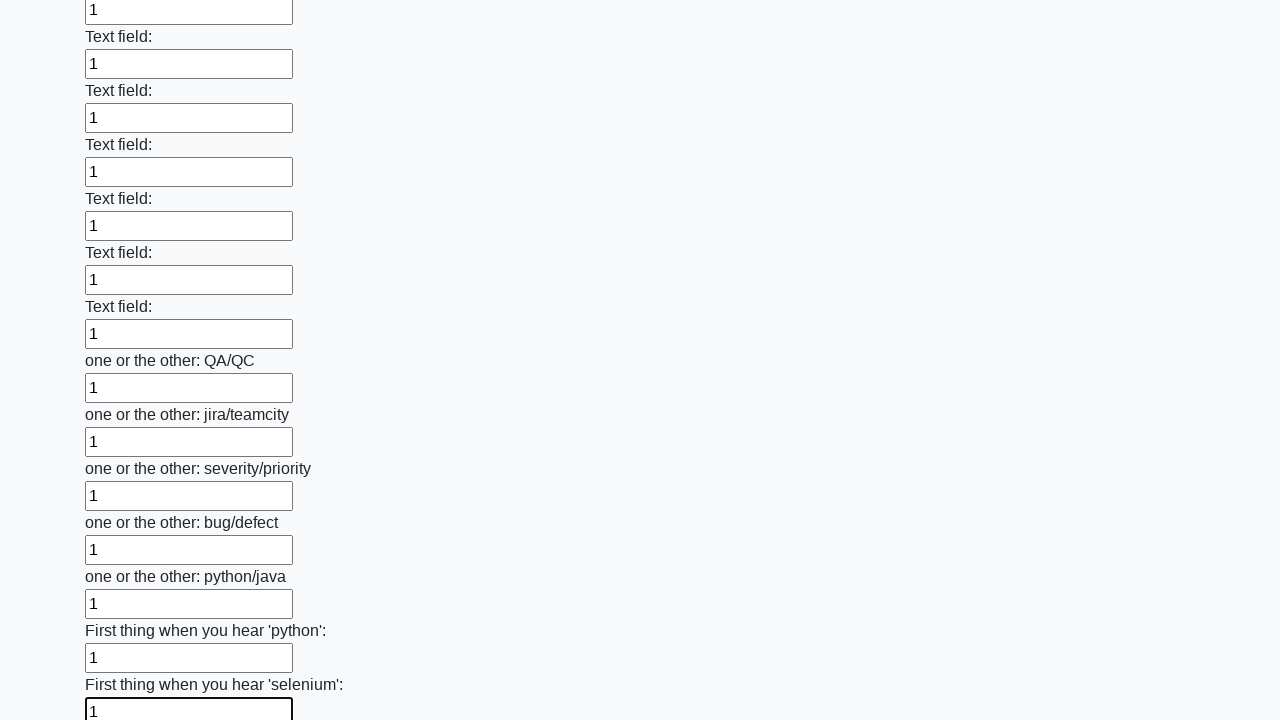

Filled an input field with '1' on input >> nth=94
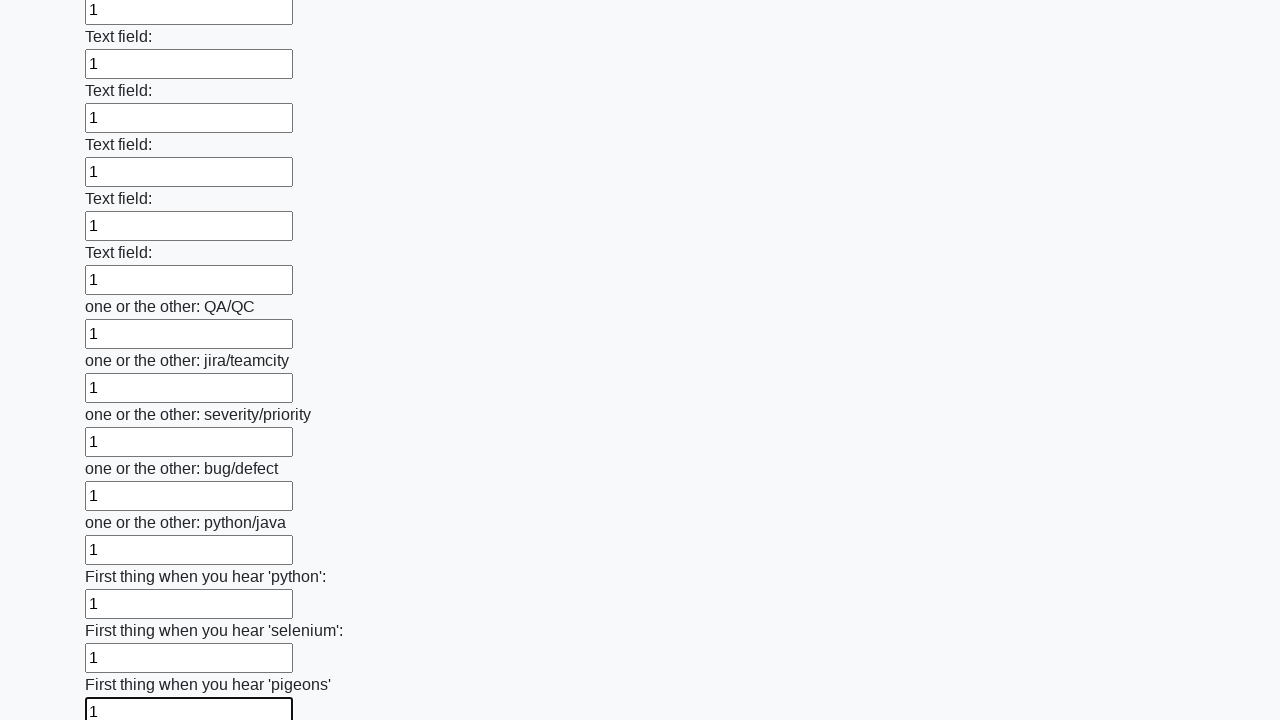

Filled an input field with '1' on input >> nth=95
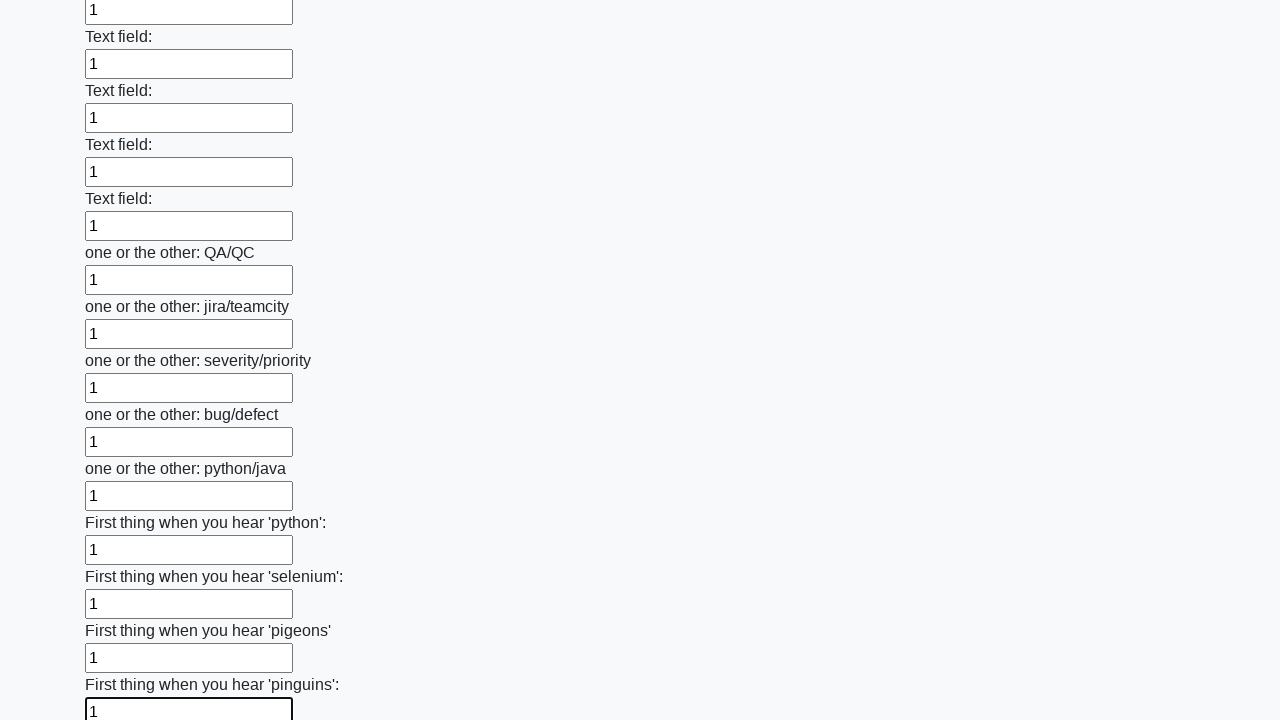

Filled an input field with '1' on input >> nth=96
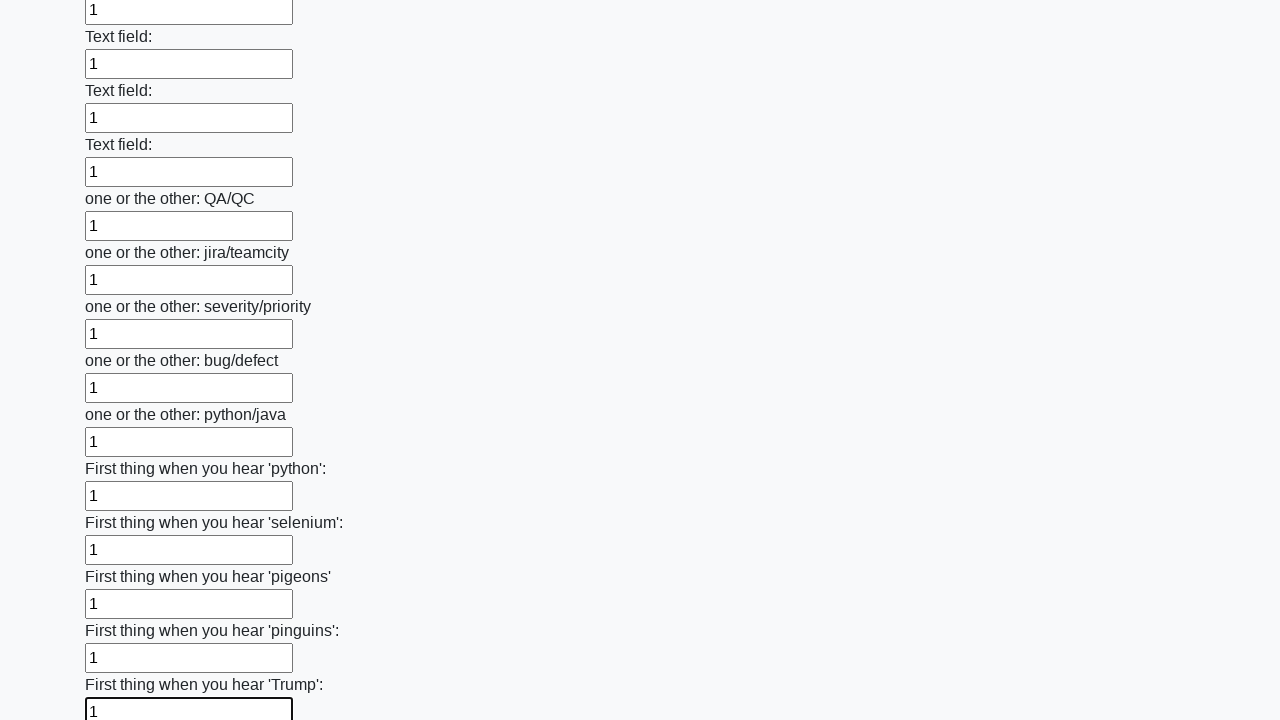

Filled an input field with '1' on input >> nth=97
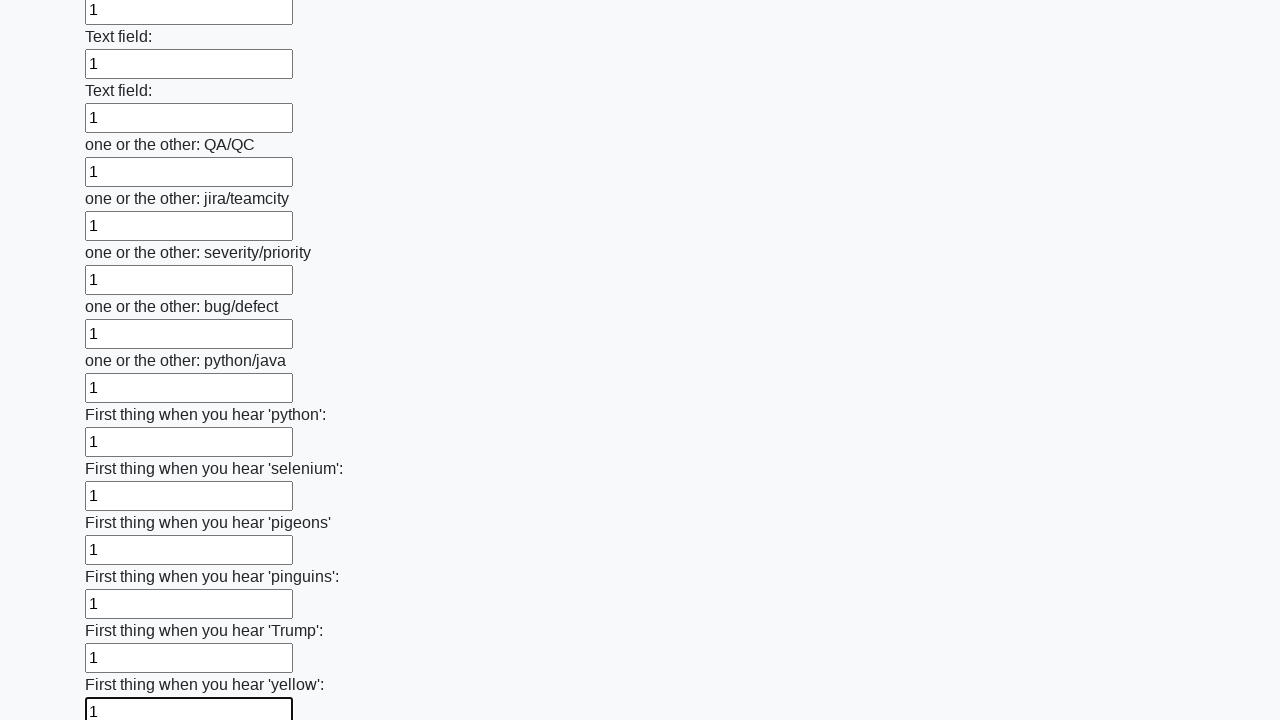

Filled an input field with '1' on input >> nth=98
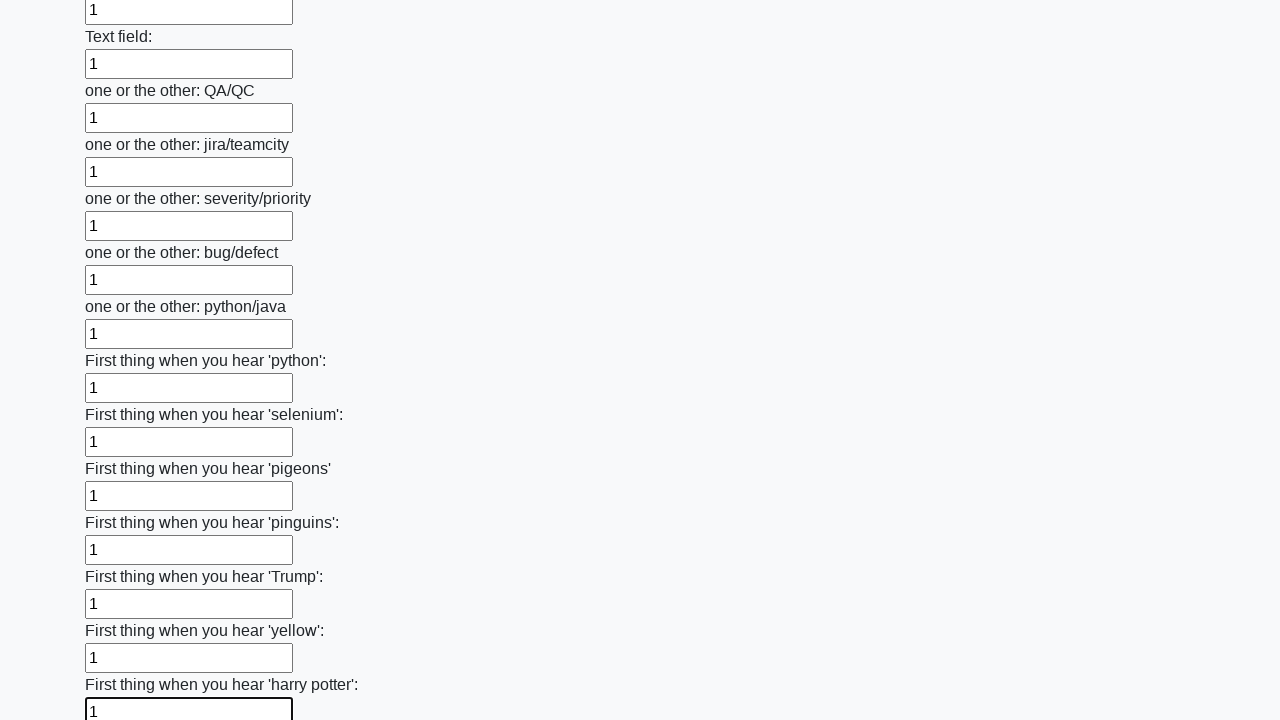

Filled an input field with '1' on input >> nth=99
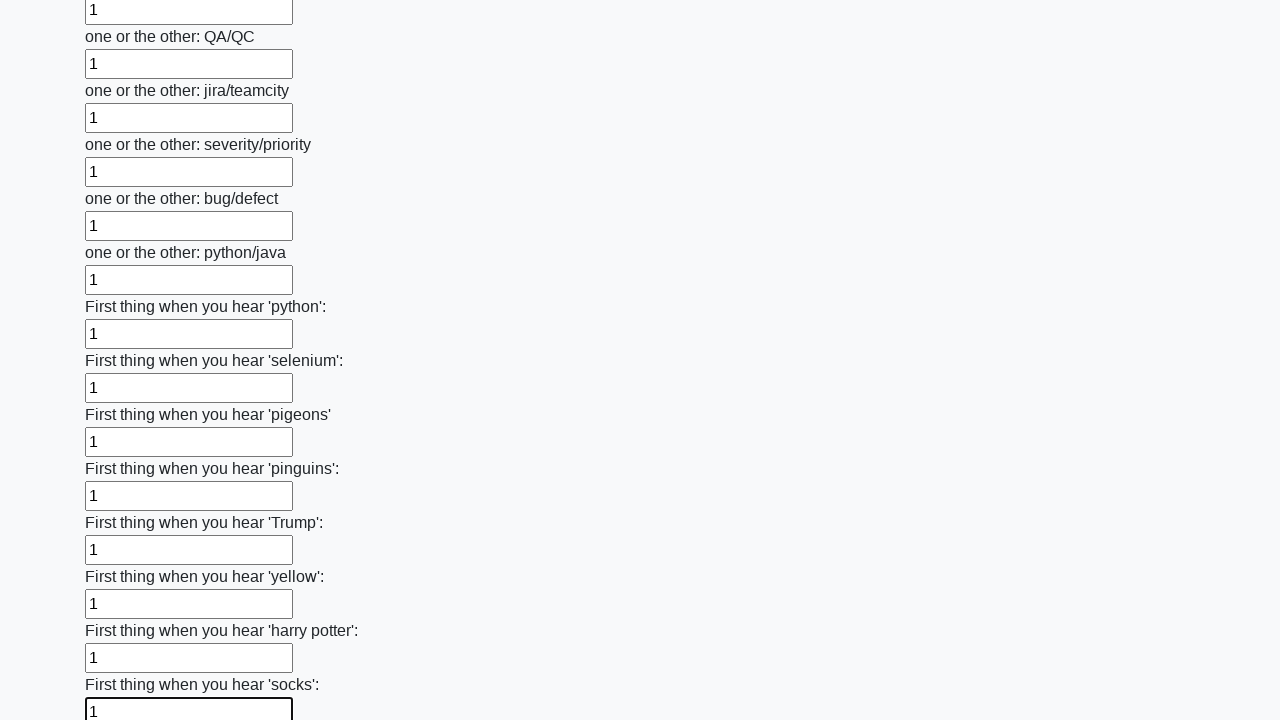

Clicked the submit button to submit the form at (123, 611) on button.btn
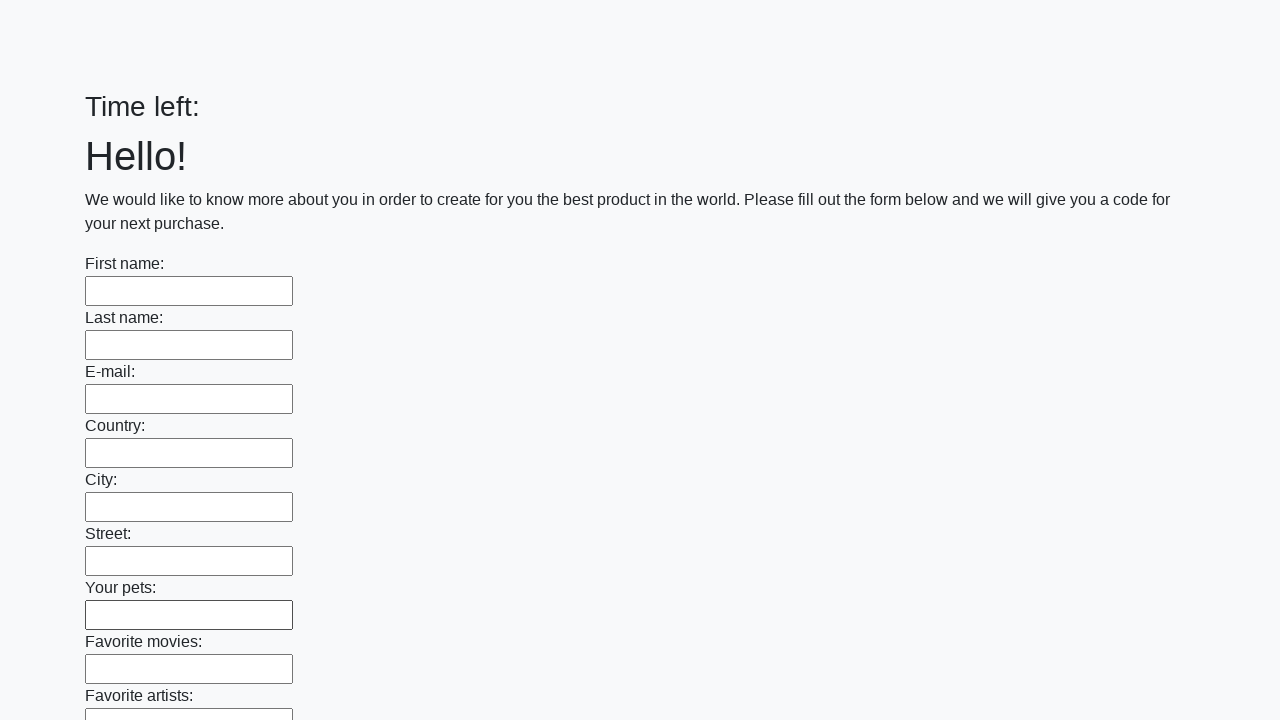

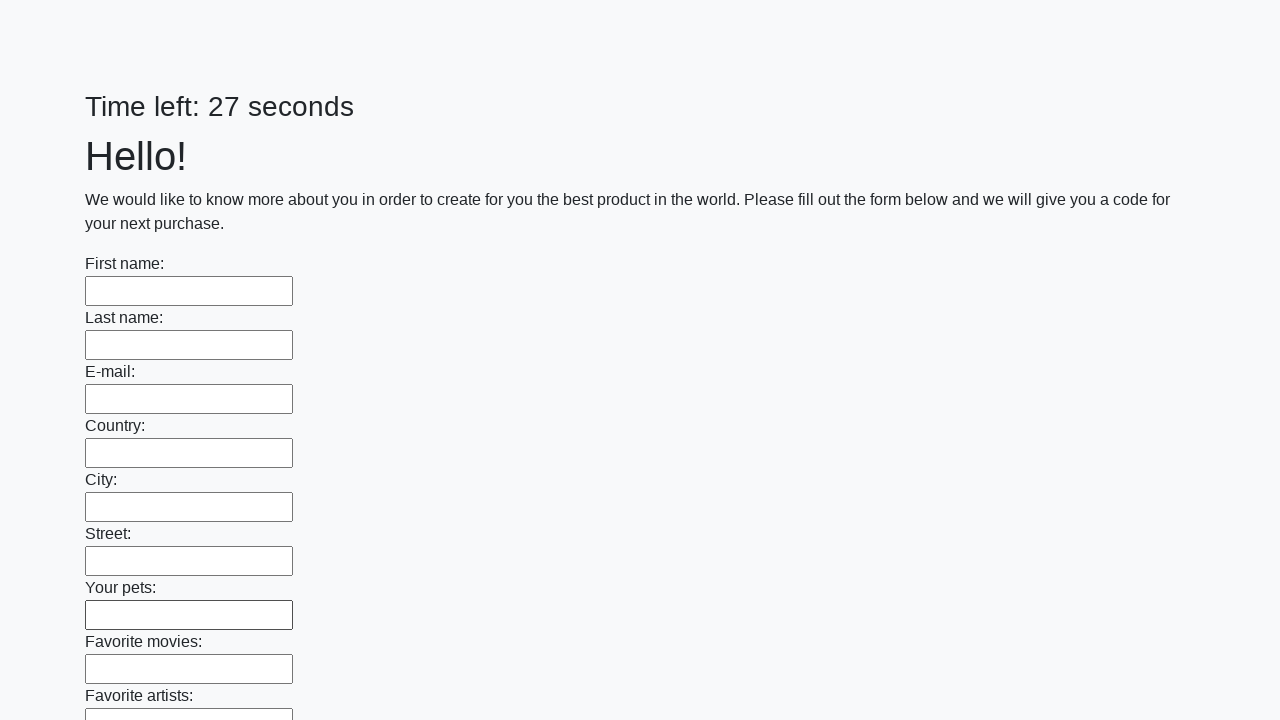